Completes the RPA Challenge by clicking the start button and filling out a form multiple times with person information (first name, last name, company, role, address, email, phone) and submitting each entry.

Starting URL: https://rpachallenge.com/

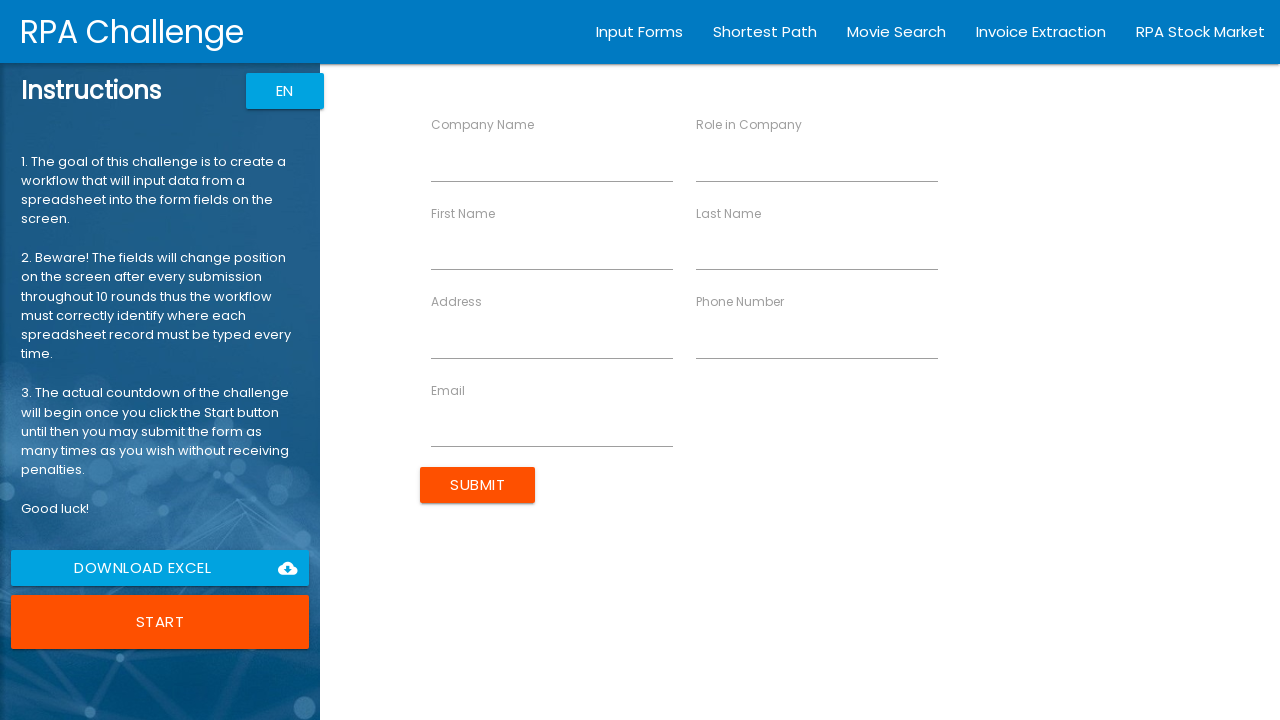

Clicked the Start button to begin the RPA Challenge at (160, 622) on button:has-text('Start')
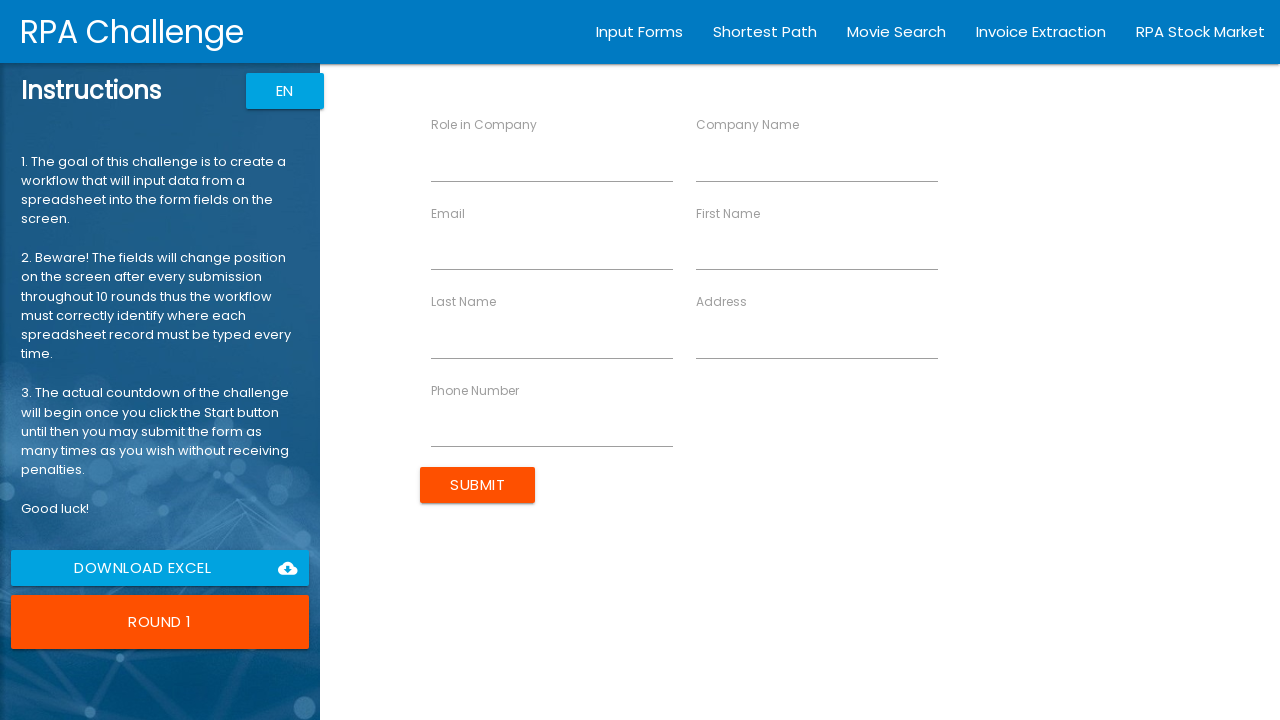

Filled first name field with 'John' on input[ng-reflect-name='labelFirstName']
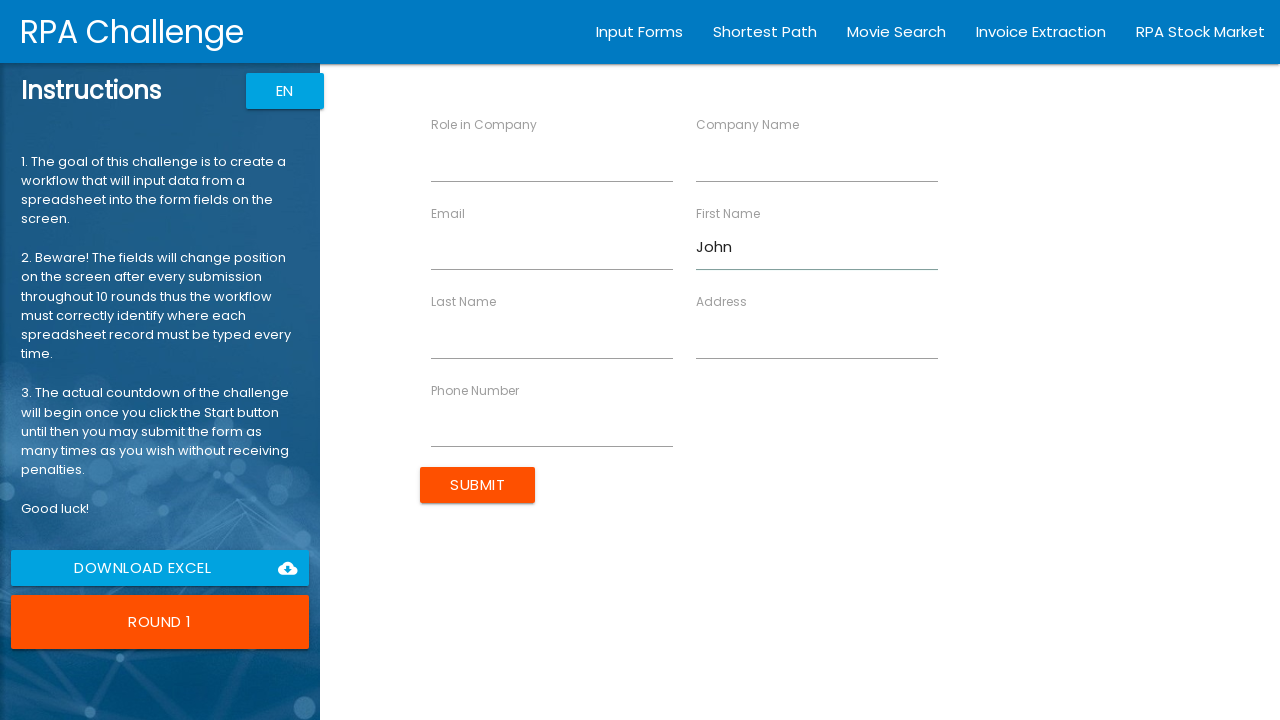

Filled last name field with 'Smith' on input[ng-reflect-name='labelLastName']
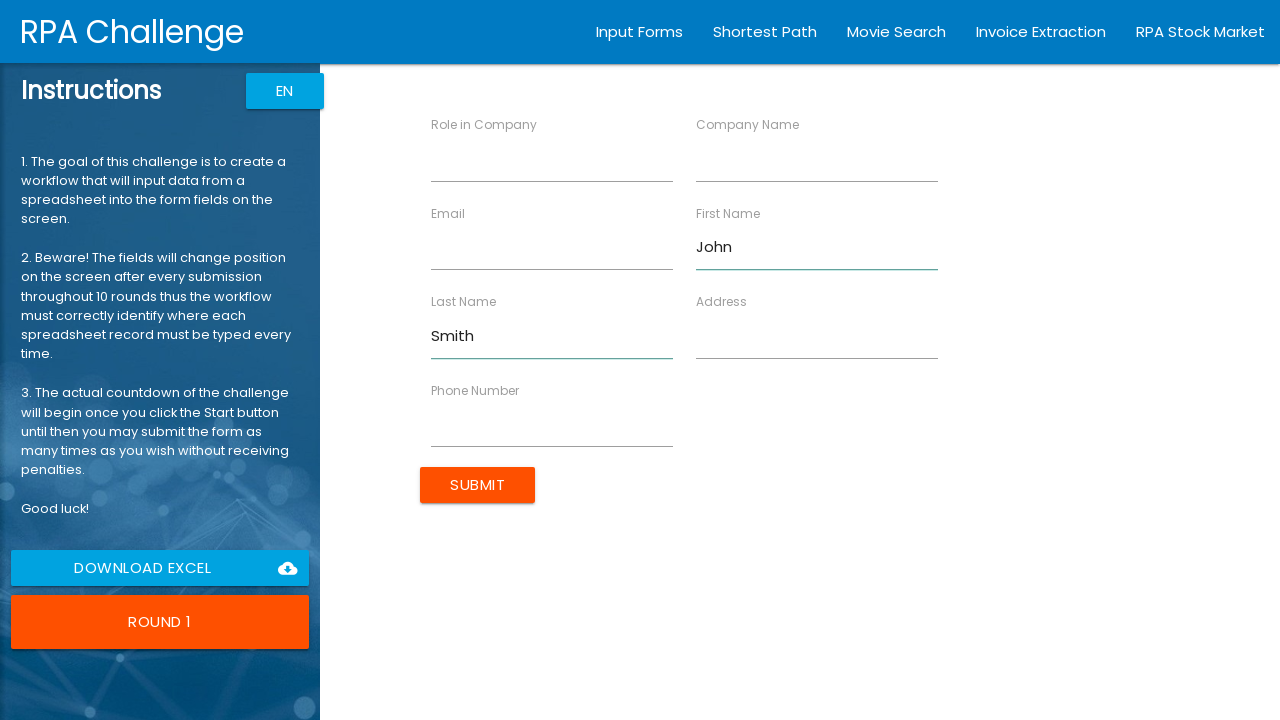

Filled company name field with 'ABC Corp' on input[ng-reflect-name='labelCompanyName']
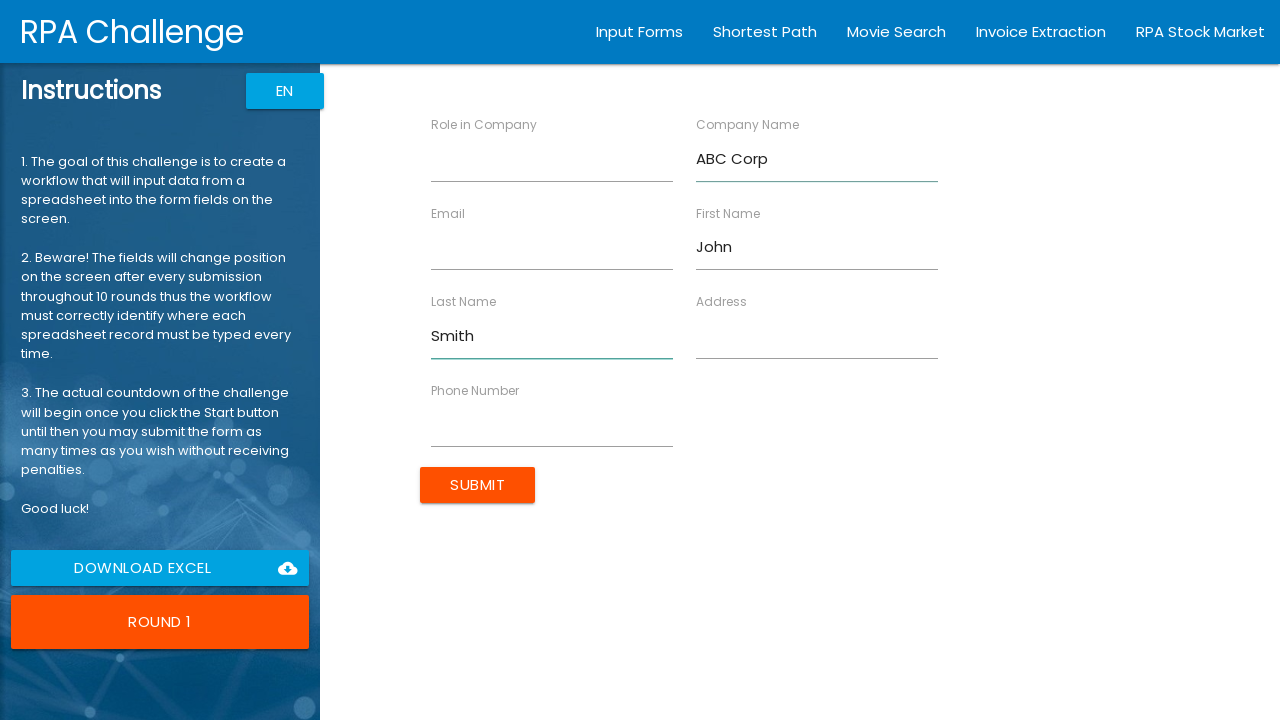

Filled role field with 'Manager' on input[ng-reflect-name='labelRole']
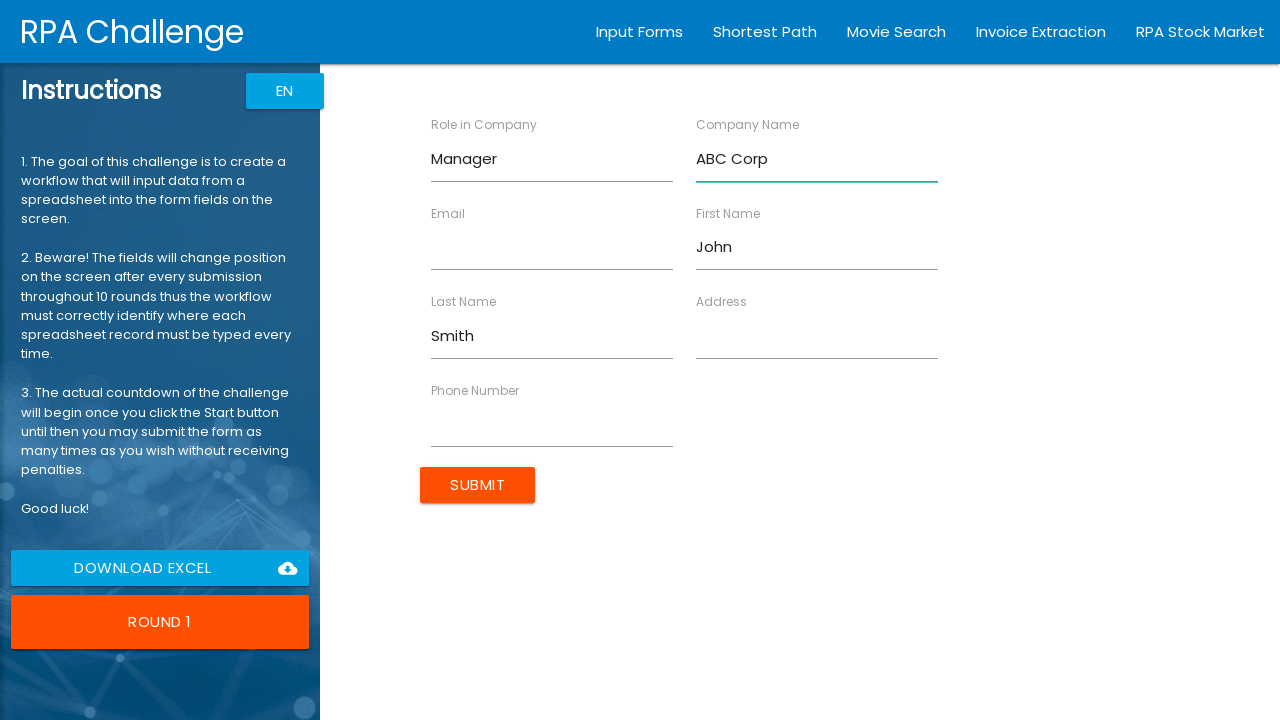

Filled address field with '123 Main St' on input[ng-reflect-name='labelAddress']
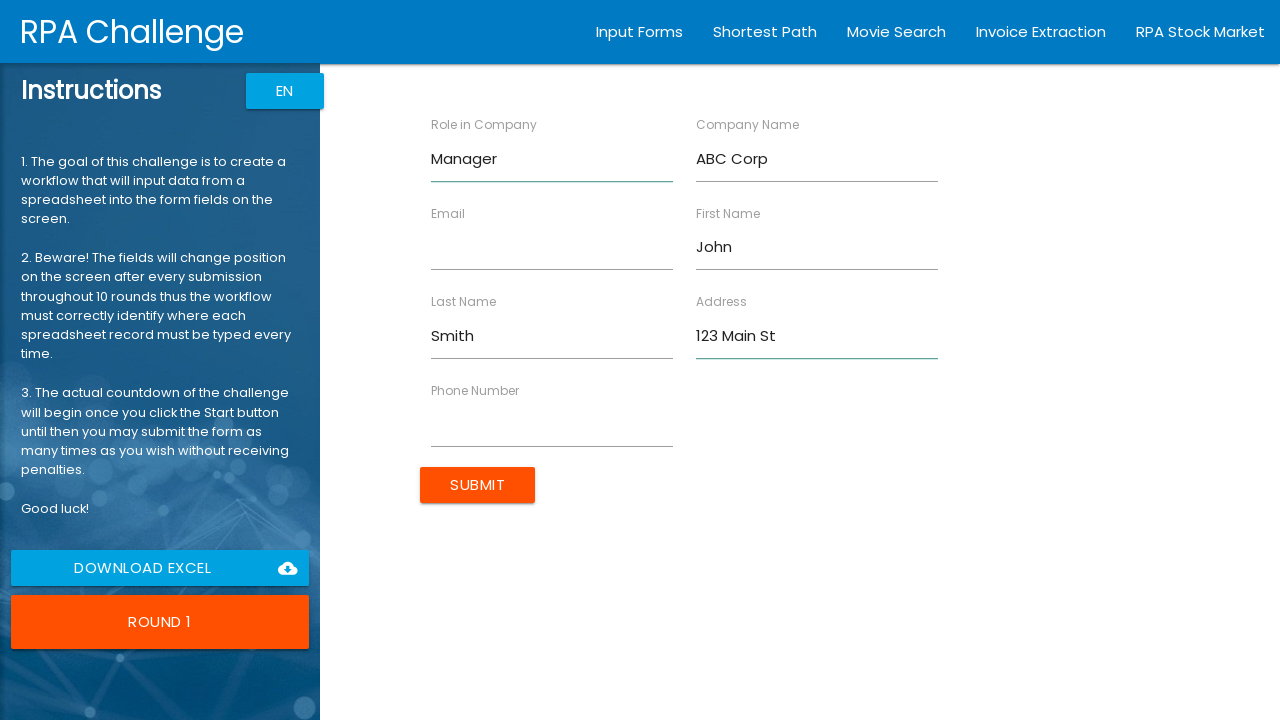

Filled email field with 'john.smith@example.com' on input[ng-reflect-name='labelEmail']
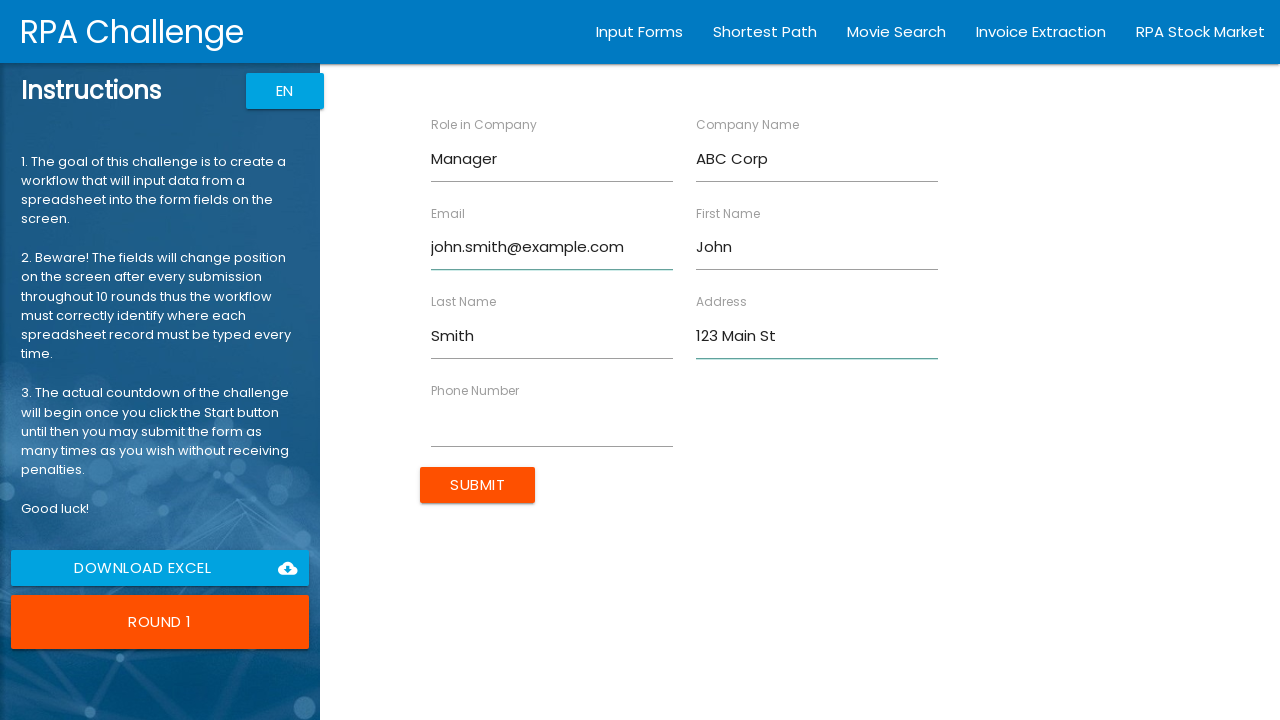

Filled phone number field with '555-0101' on input[ng-reflect-name='labelPhone']
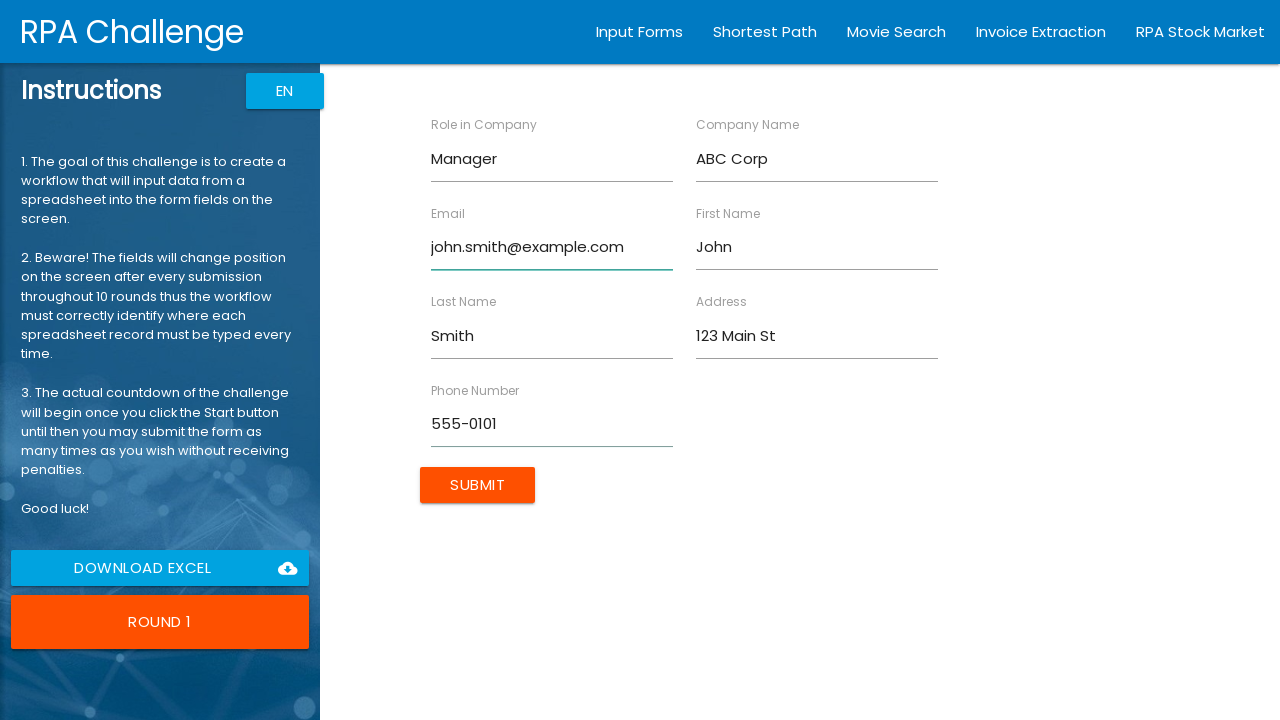

Clicked submit button to submit form entry for John Smith at (478, 485) on input[type='submit']
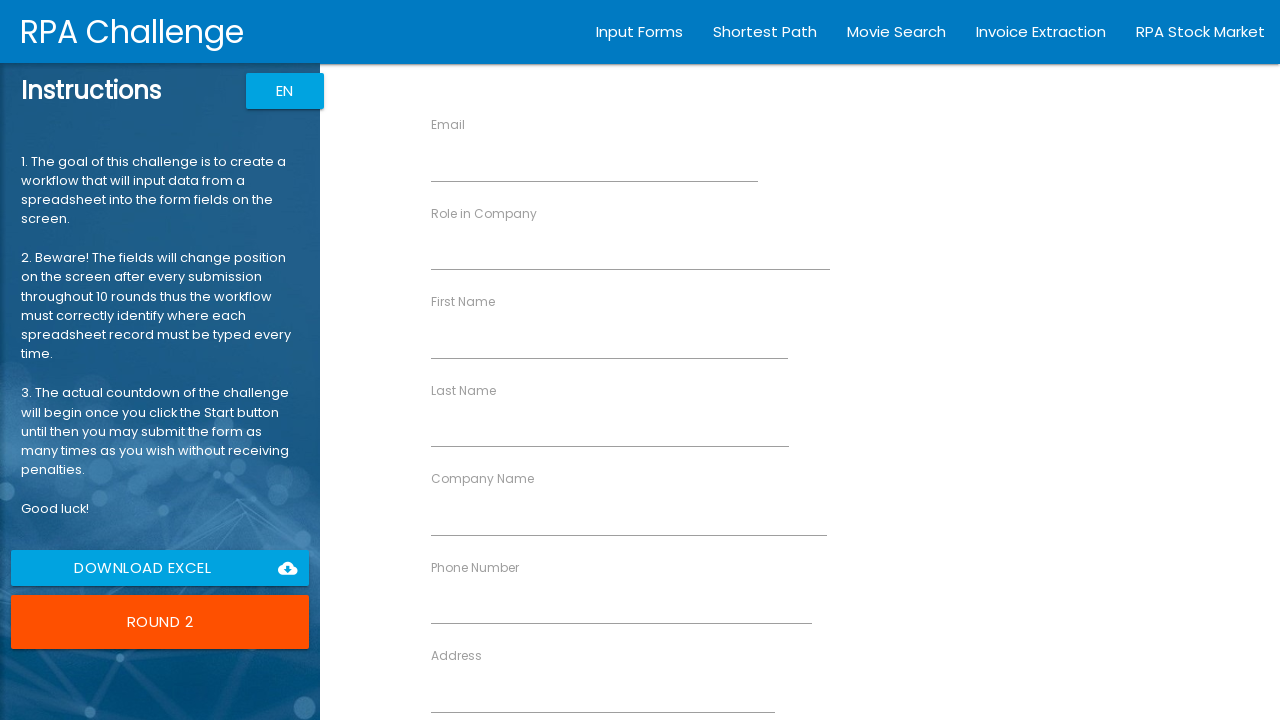

Filled first name field with 'Jane' on input[ng-reflect-name='labelFirstName']
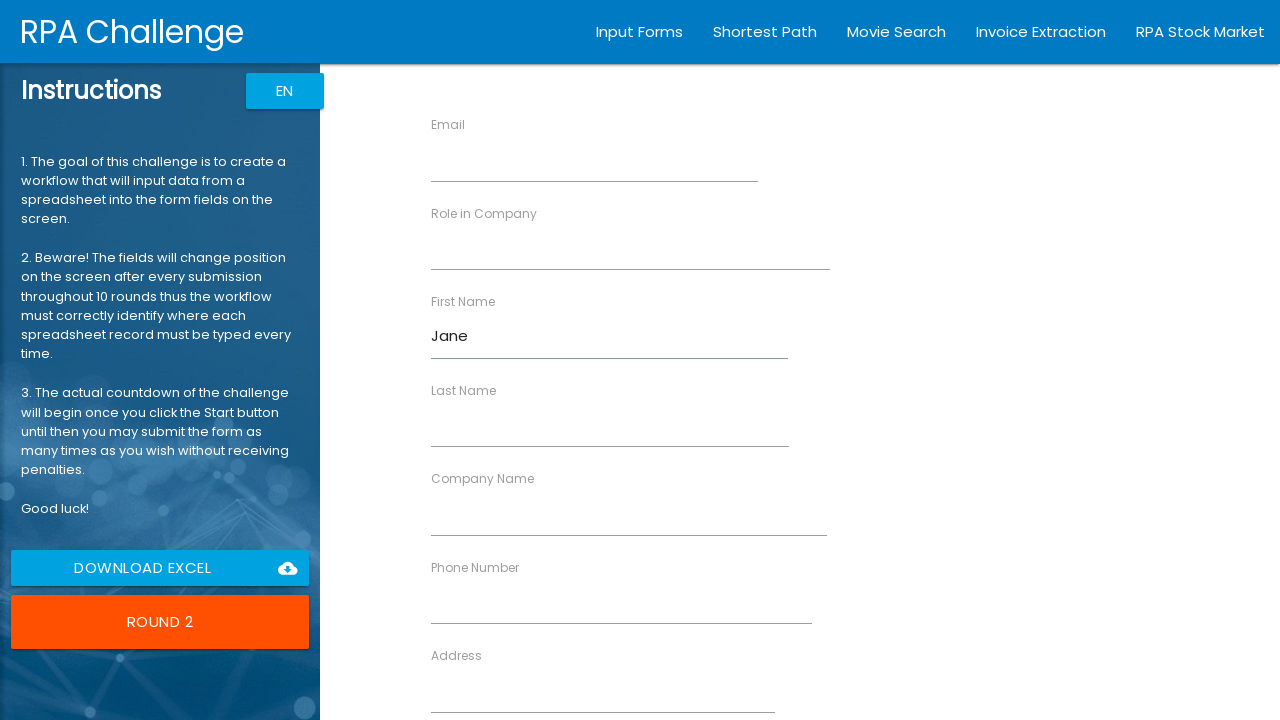

Filled last name field with 'Doe' on input[ng-reflect-name='labelLastName']
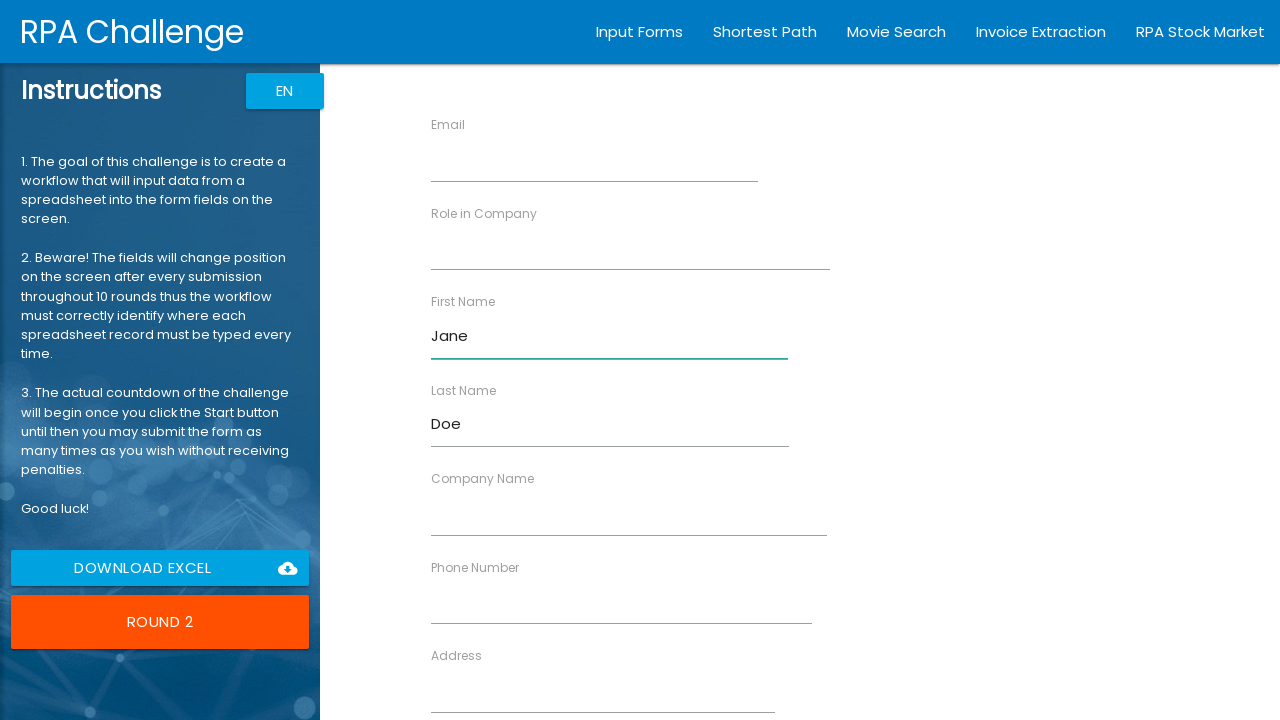

Filled company name field with 'XYZ Inc' on input[ng-reflect-name='labelCompanyName']
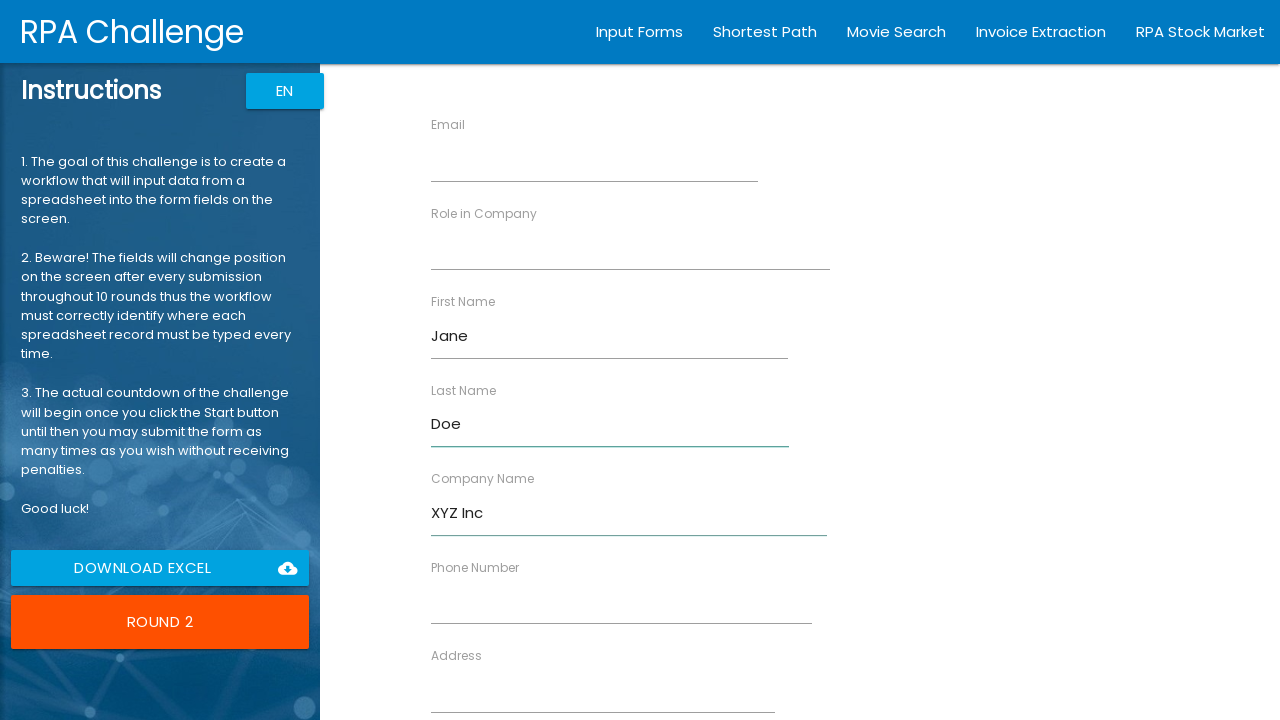

Filled role field with 'Developer' on input[ng-reflect-name='labelRole']
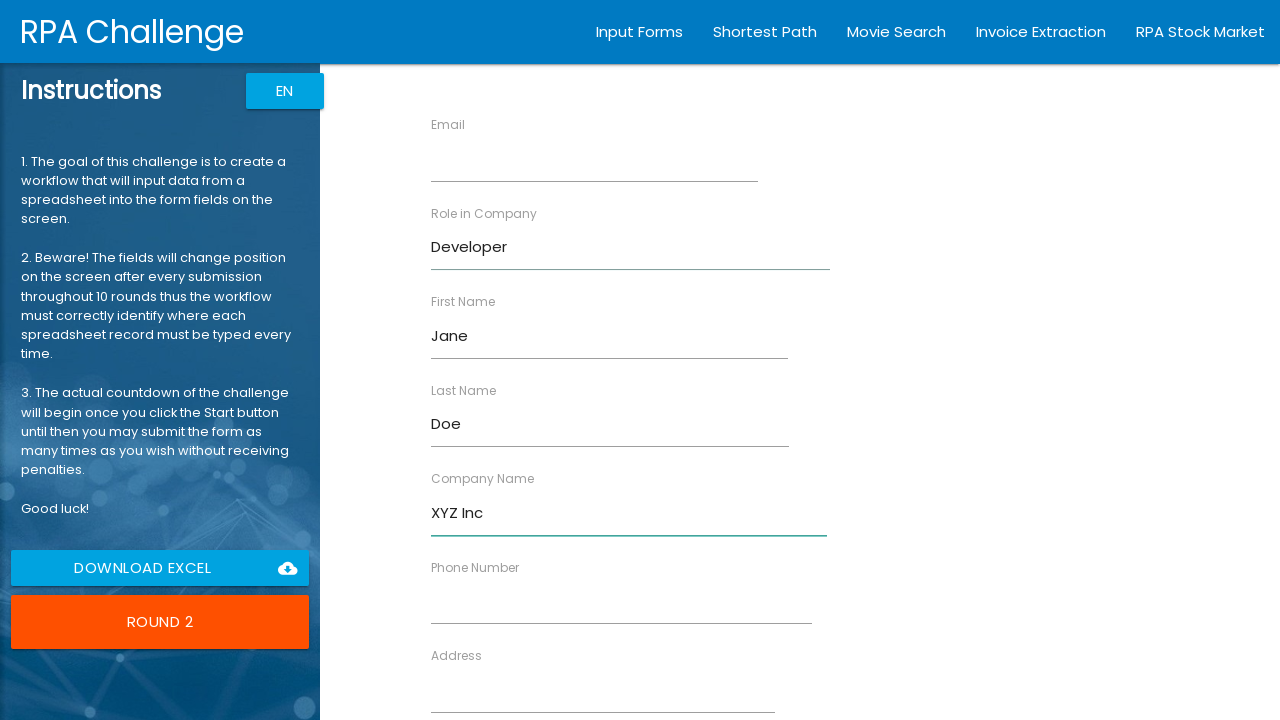

Filled address field with '456 Oak Ave' on input[ng-reflect-name='labelAddress']
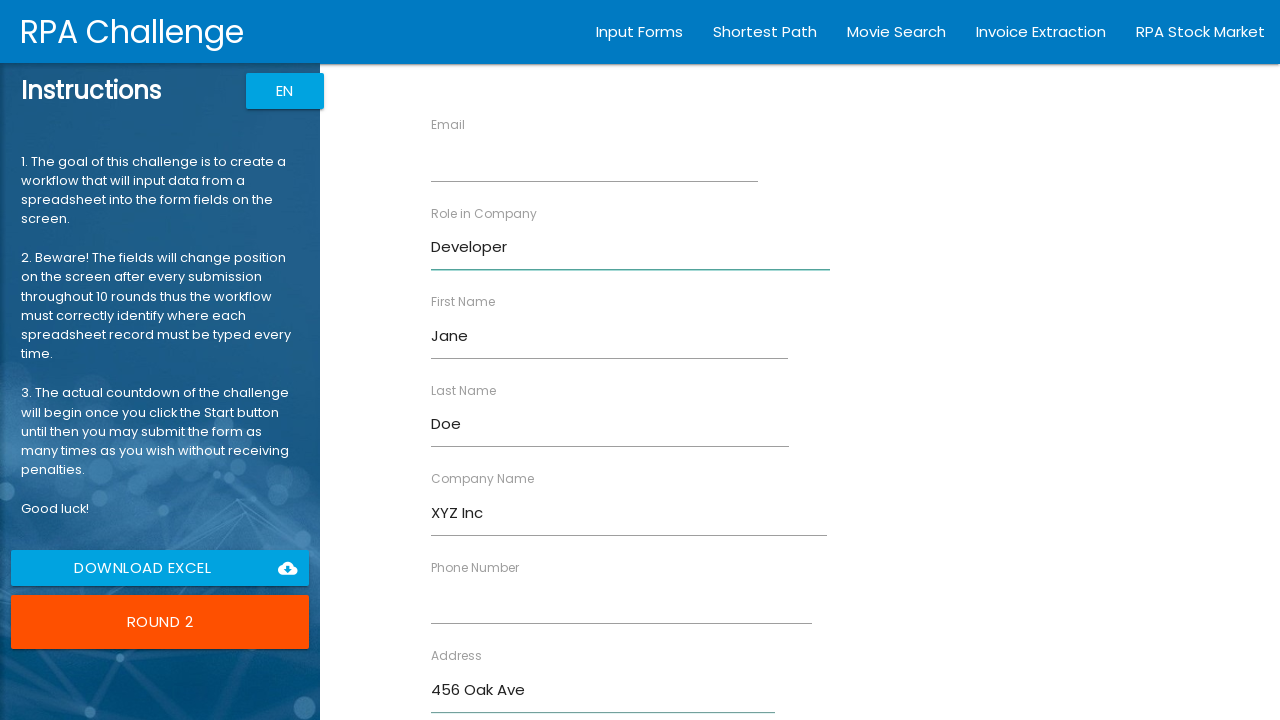

Filled email field with 'jane.doe@example.com' on input[ng-reflect-name='labelEmail']
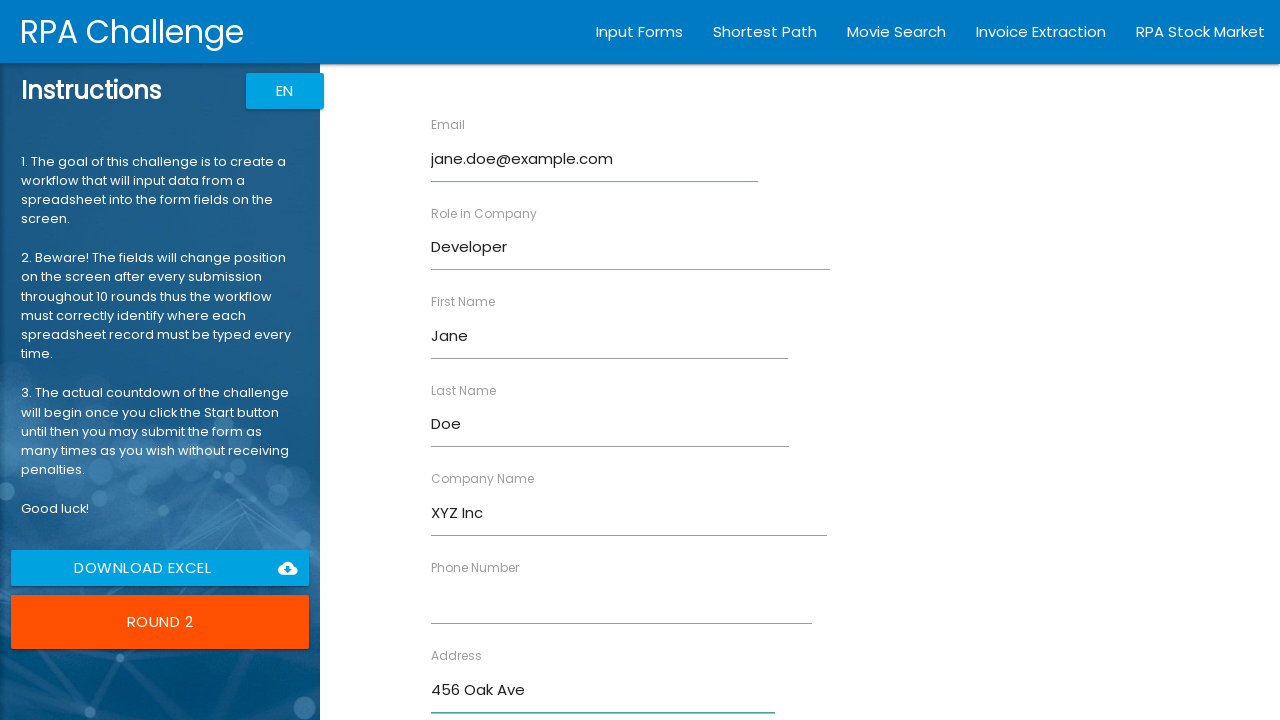

Filled phone number field with '555-0102' on input[ng-reflect-name='labelPhone']
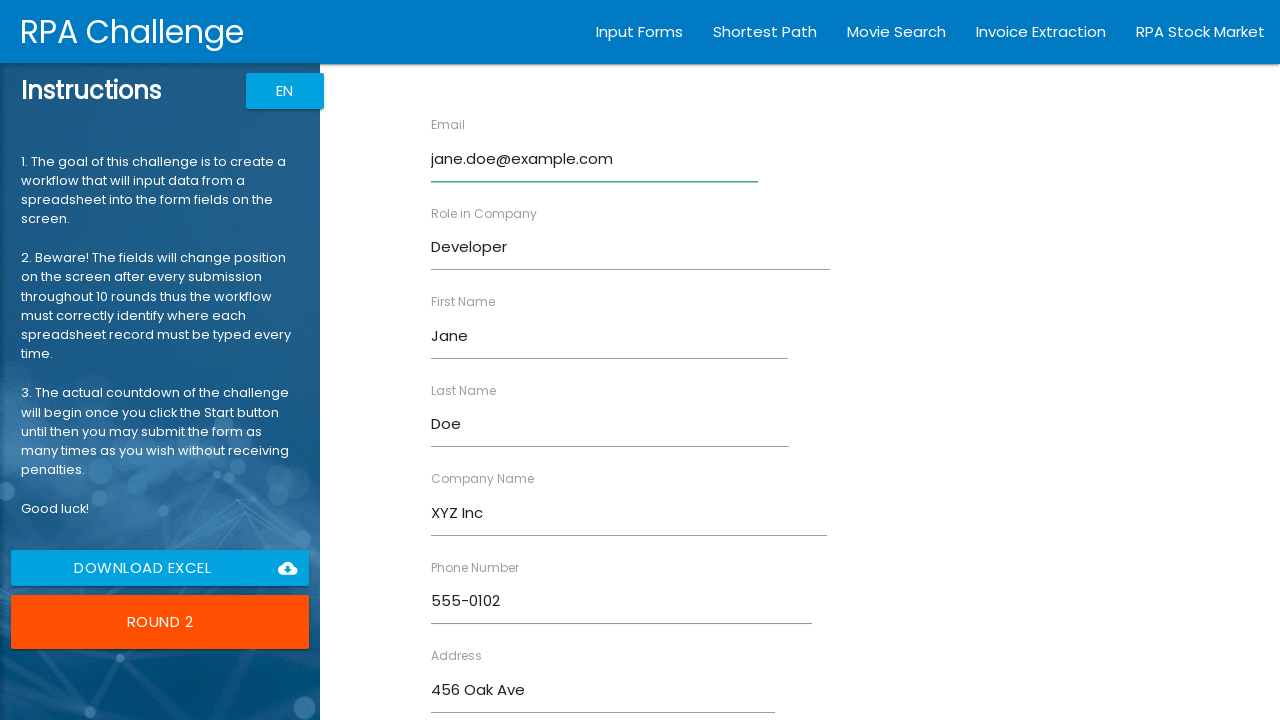

Clicked submit button to submit form entry for Jane Doe at (478, 688) on input[type='submit']
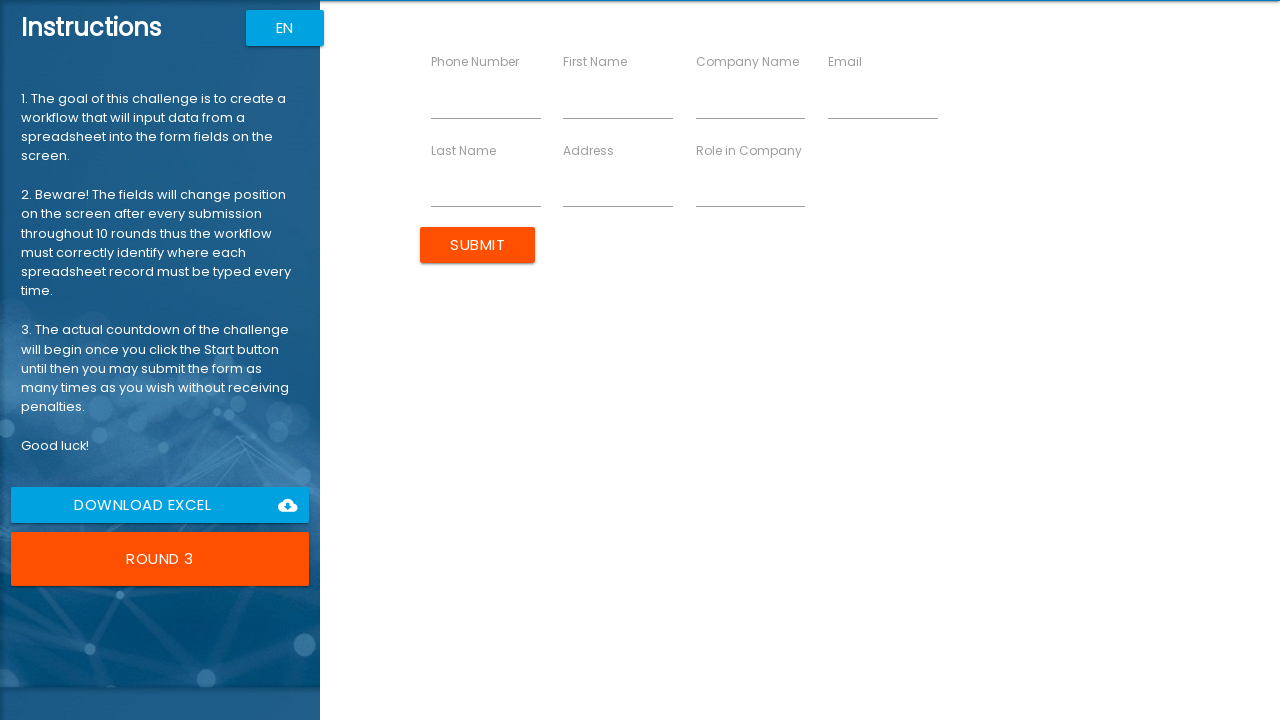

Filled first name field with 'Michael' on input[ng-reflect-name='labelFirstName']
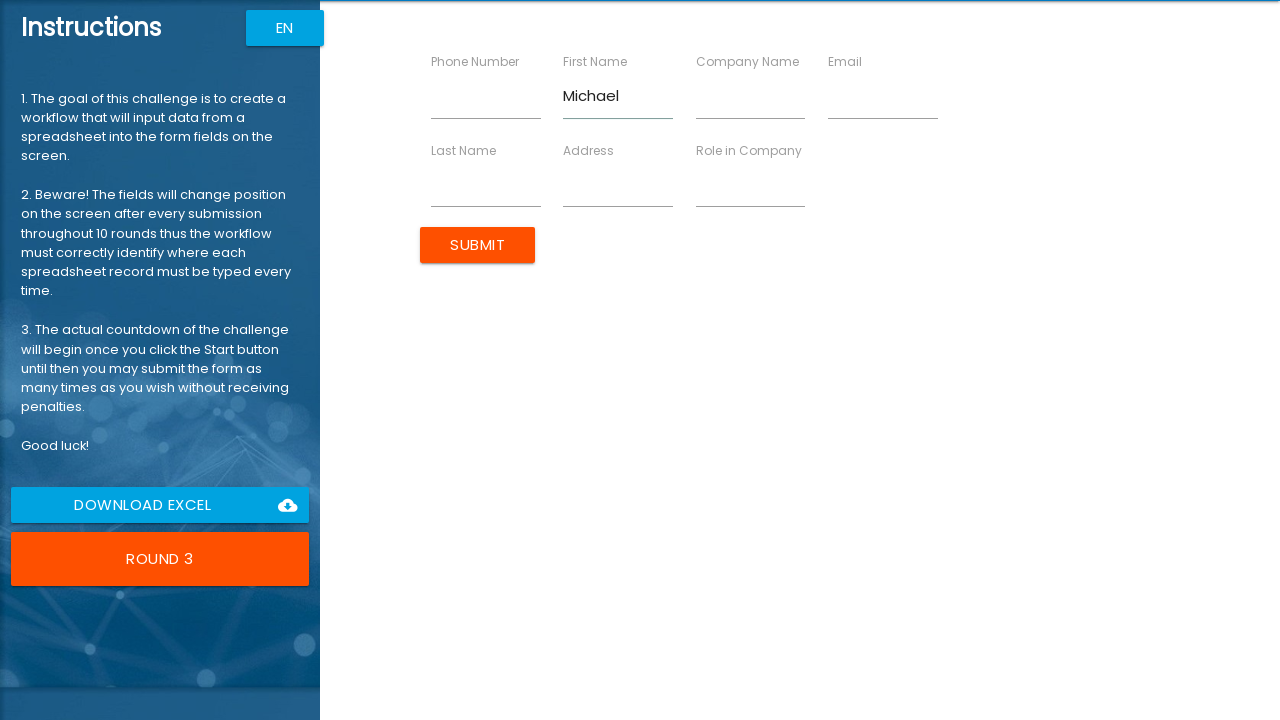

Filled last name field with 'Johnson' on input[ng-reflect-name='labelLastName']
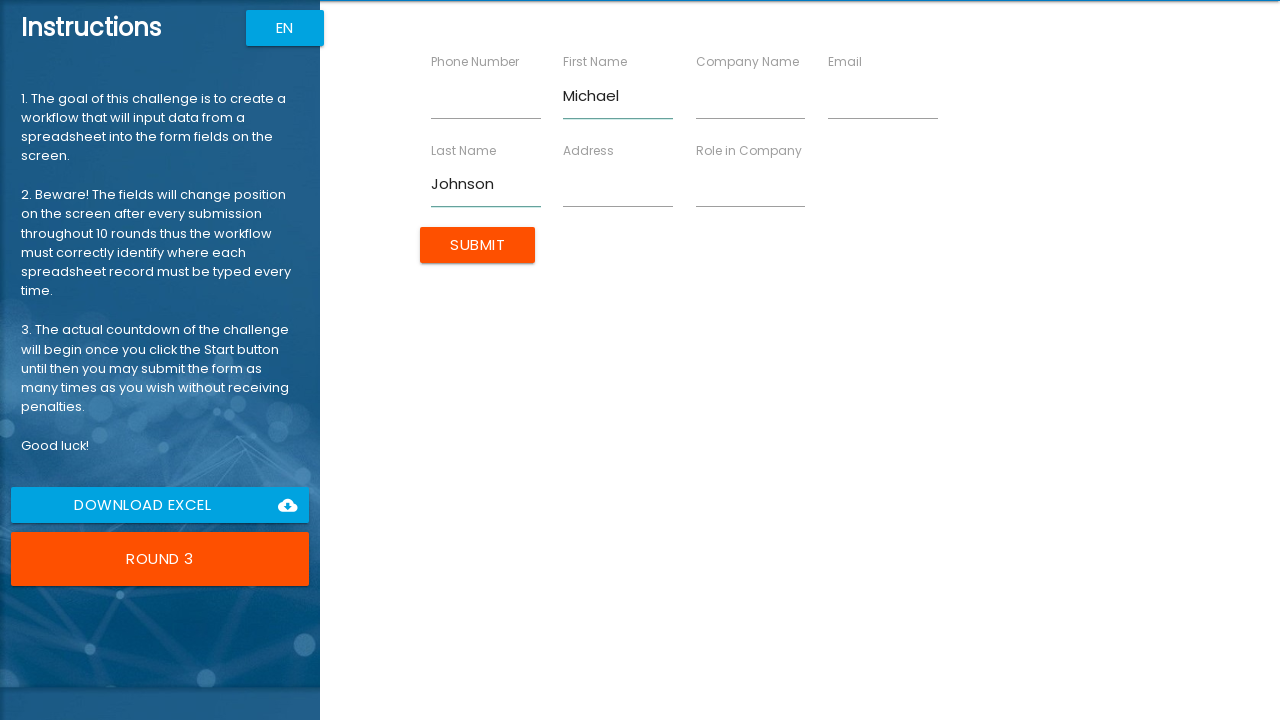

Filled company name field with 'Tech Solutions' on input[ng-reflect-name='labelCompanyName']
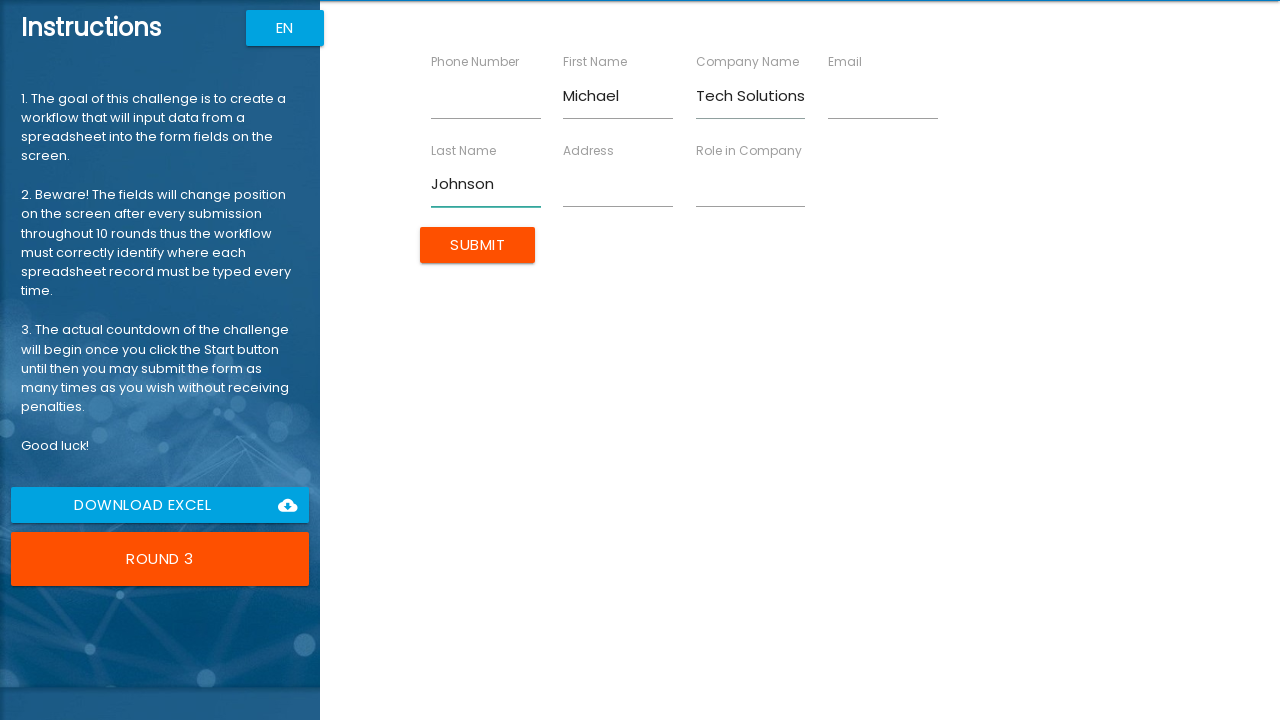

Filled role field with 'Analyst' on input[ng-reflect-name='labelRole']
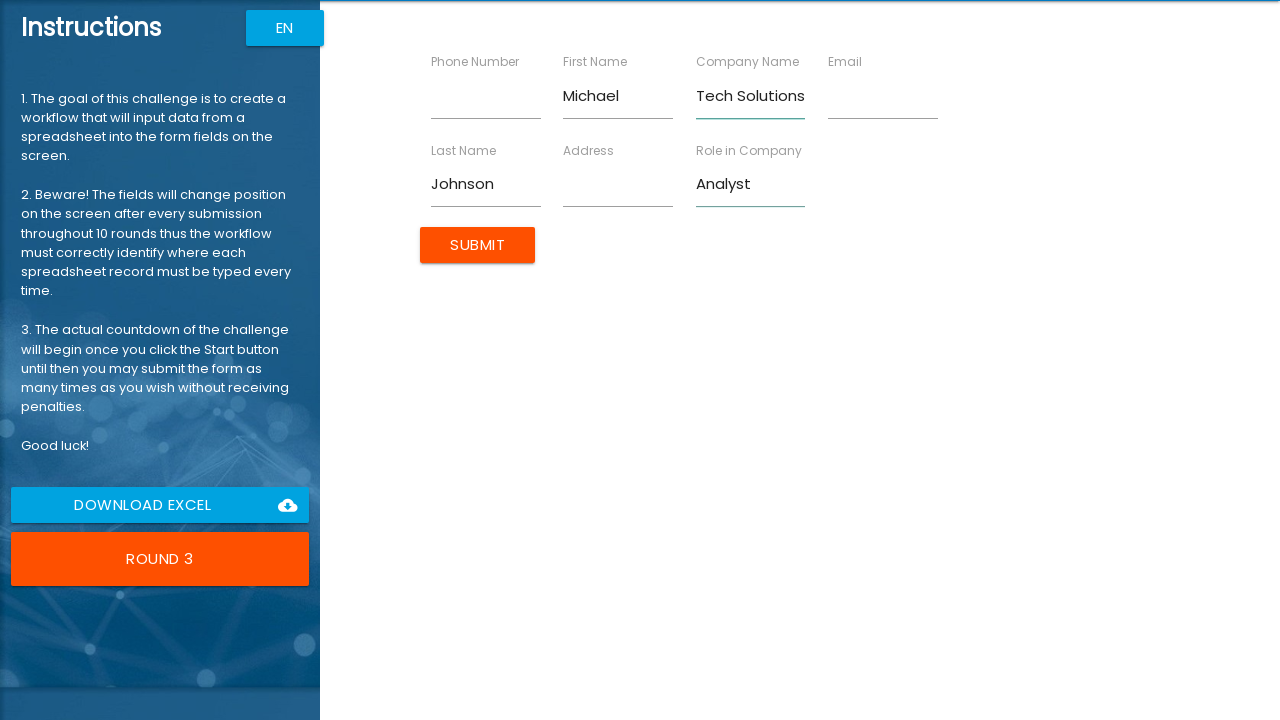

Filled address field with '789 Pine Rd' on input[ng-reflect-name='labelAddress']
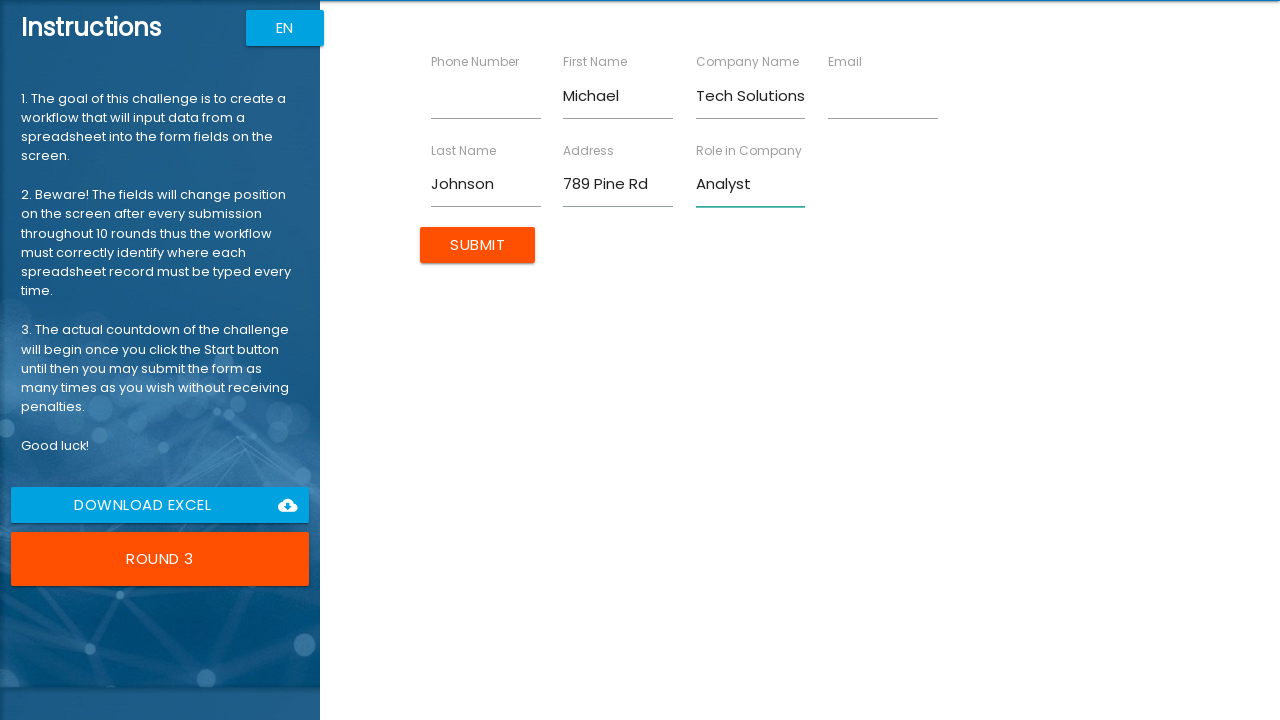

Filled email field with 'm.johnson@example.com' on input[ng-reflect-name='labelEmail']
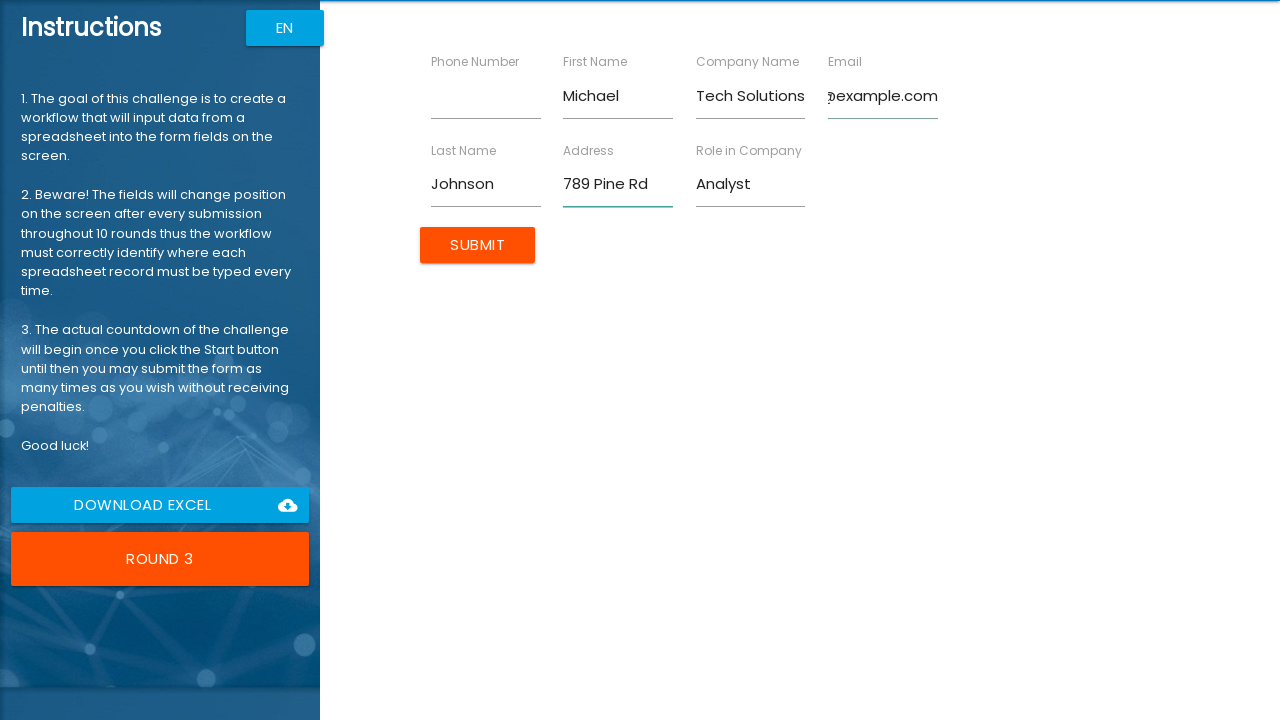

Filled phone number field with '555-0103' on input[ng-reflect-name='labelPhone']
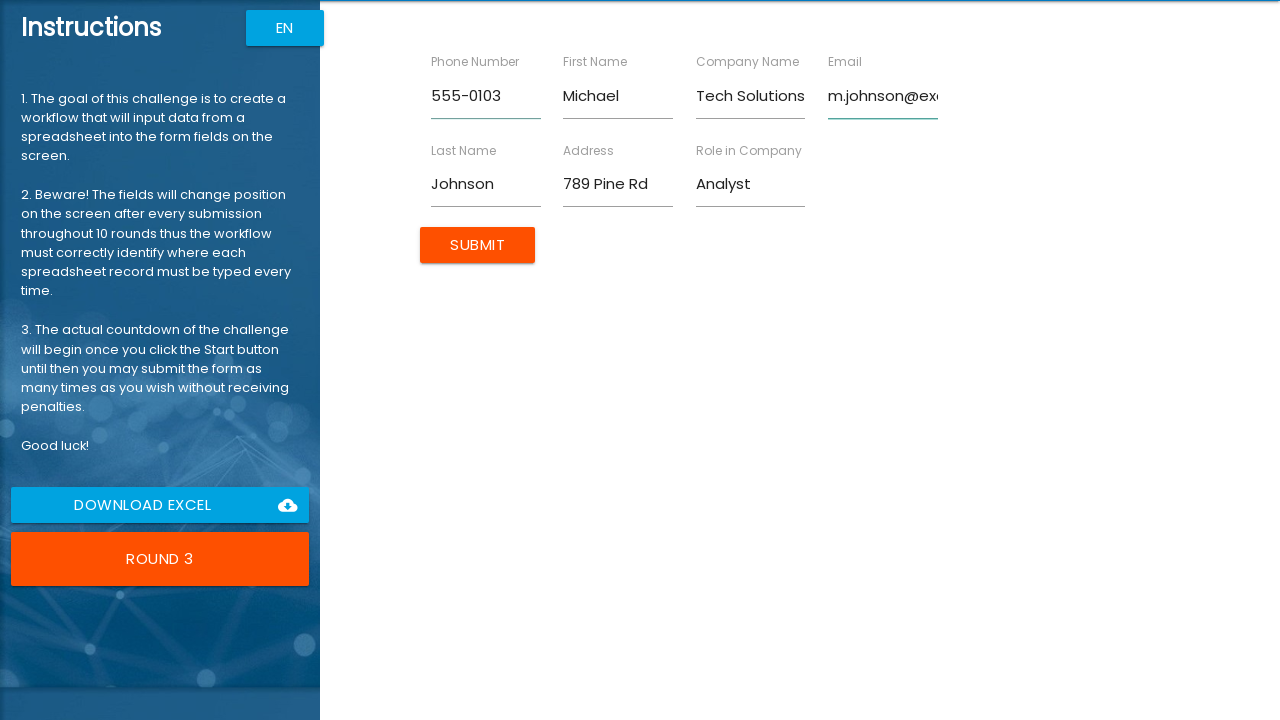

Clicked submit button to submit form entry for Michael Johnson at (478, 245) on input[type='submit']
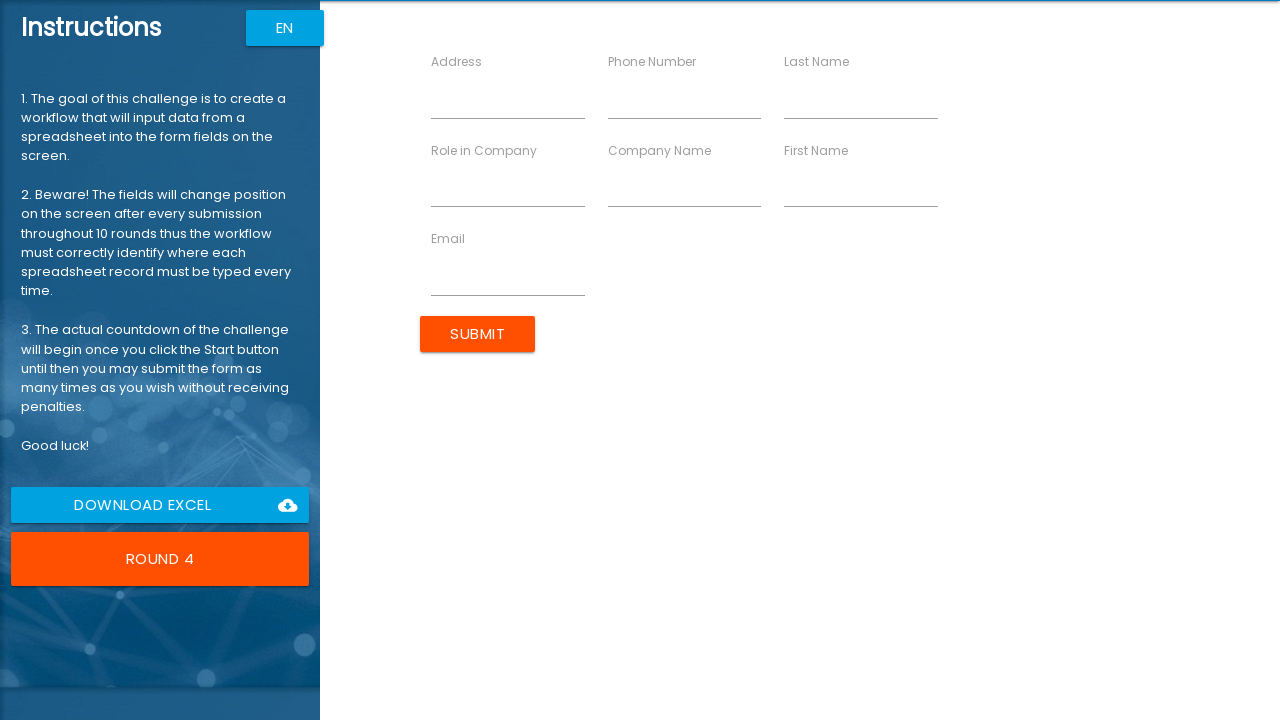

Filled first name field with 'Emily' on input[ng-reflect-name='labelFirstName']
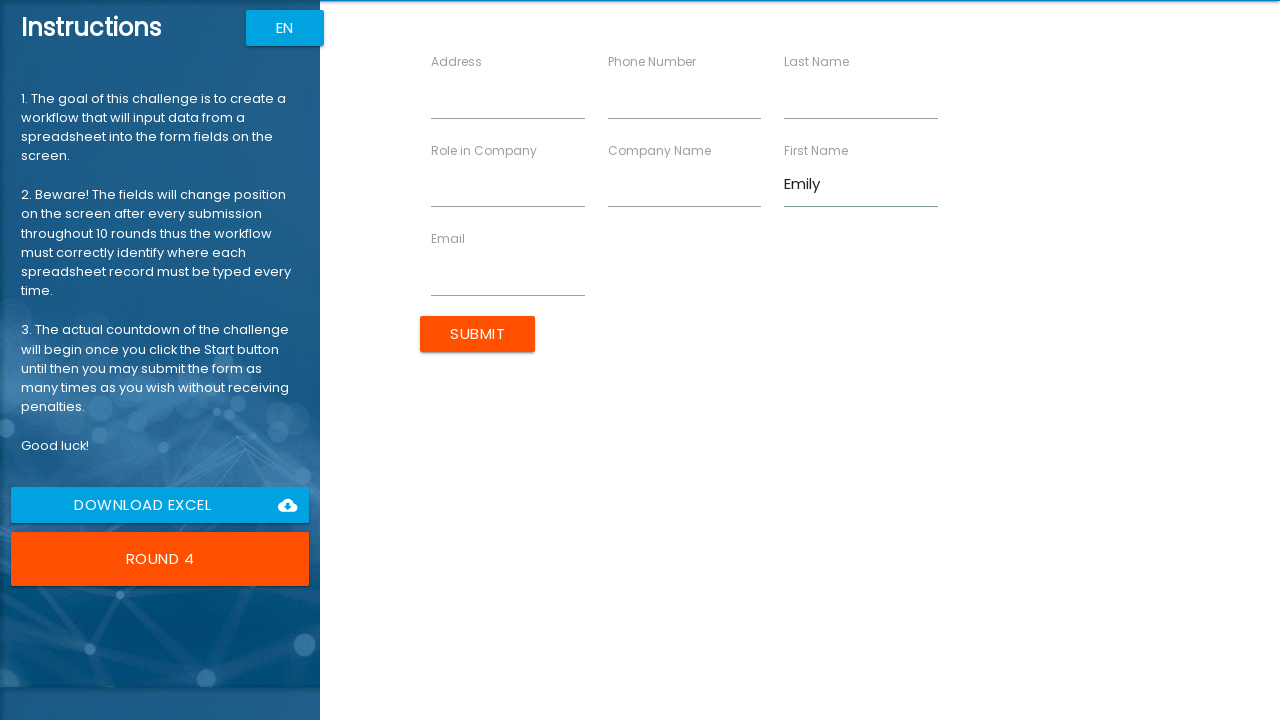

Filled last name field with 'Williams' on input[ng-reflect-name='labelLastName']
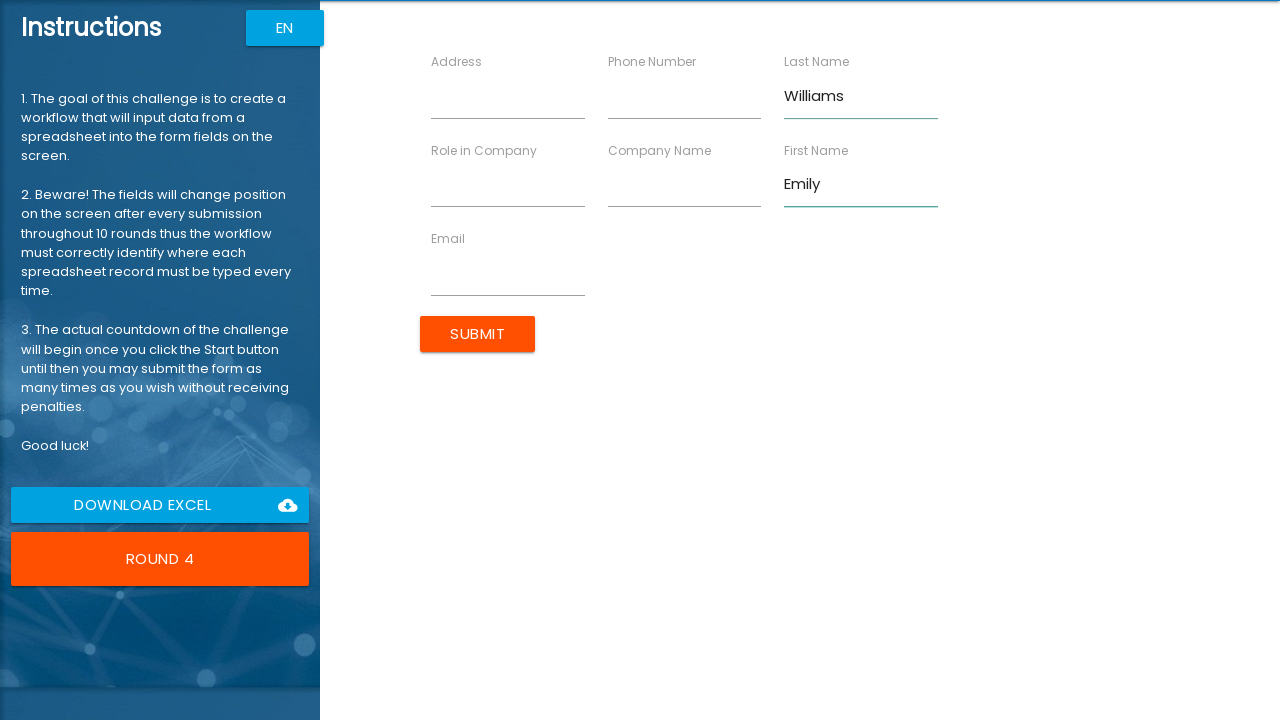

Filled company name field with 'Global Services' on input[ng-reflect-name='labelCompanyName']
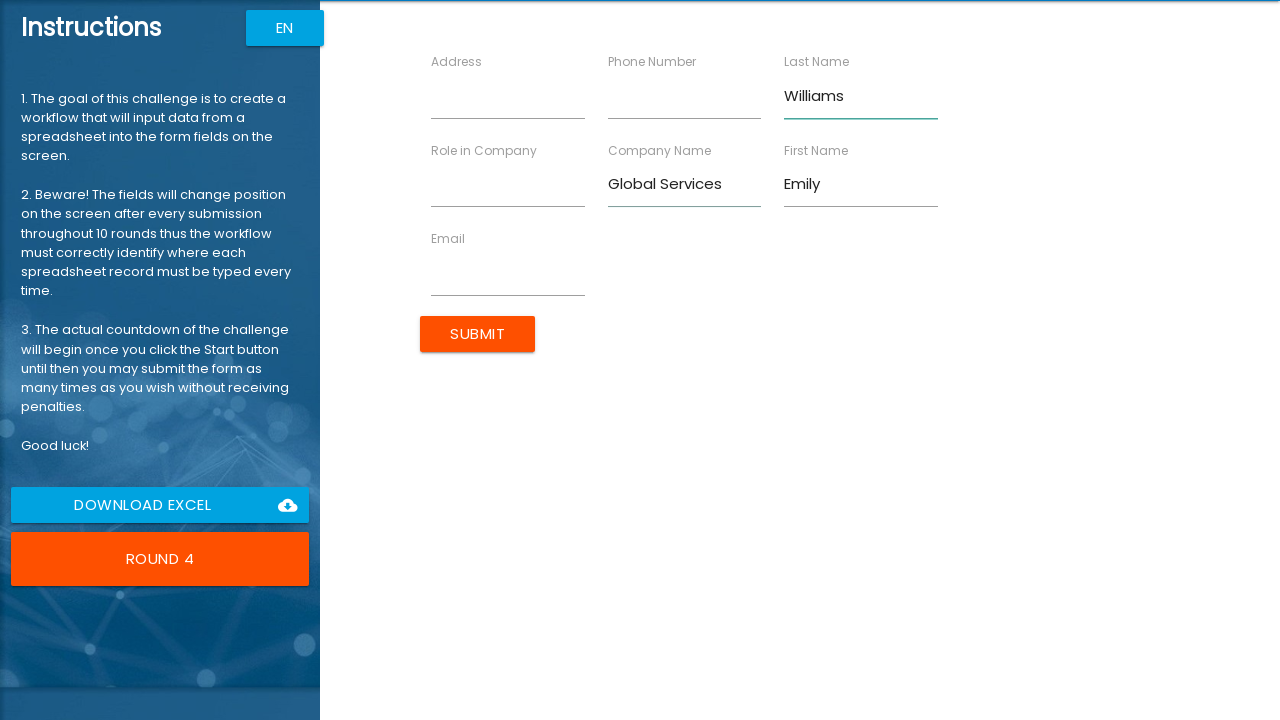

Filled role field with 'Designer' on input[ng-reflect-name='labelRole']
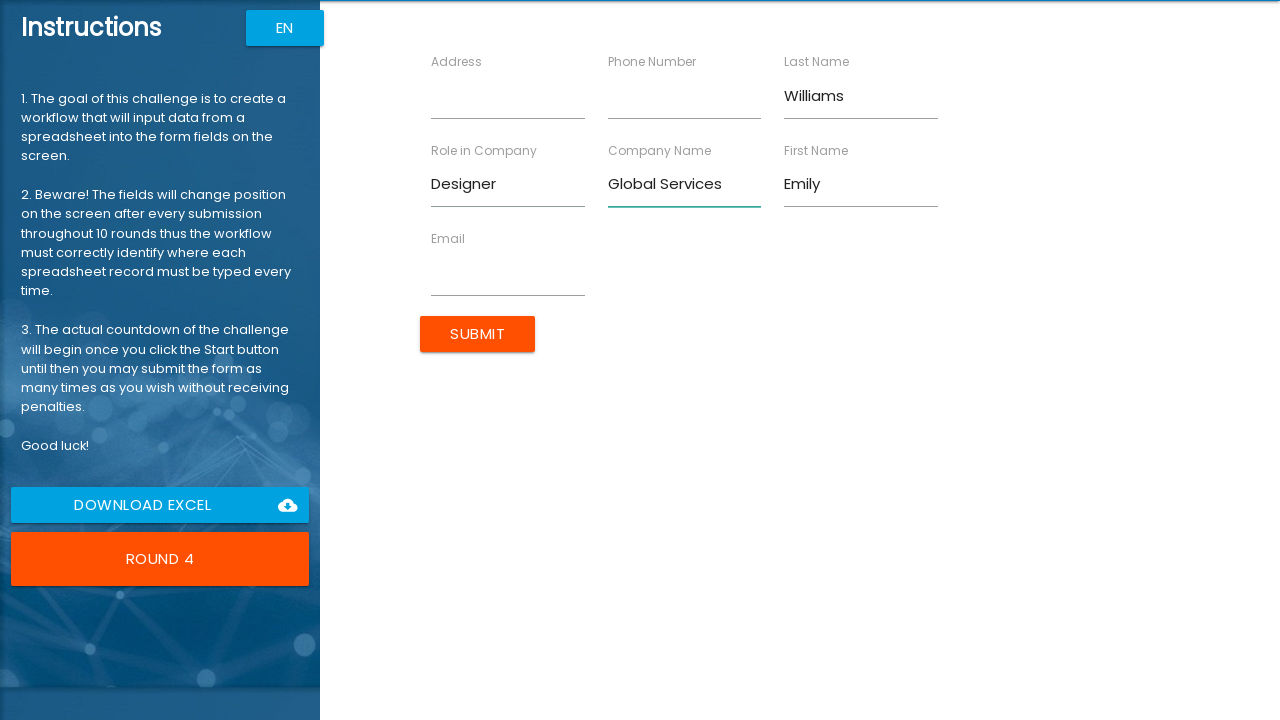

Filled address field with '321 Elm St' on input[ng-reflect-name='labelAddress']
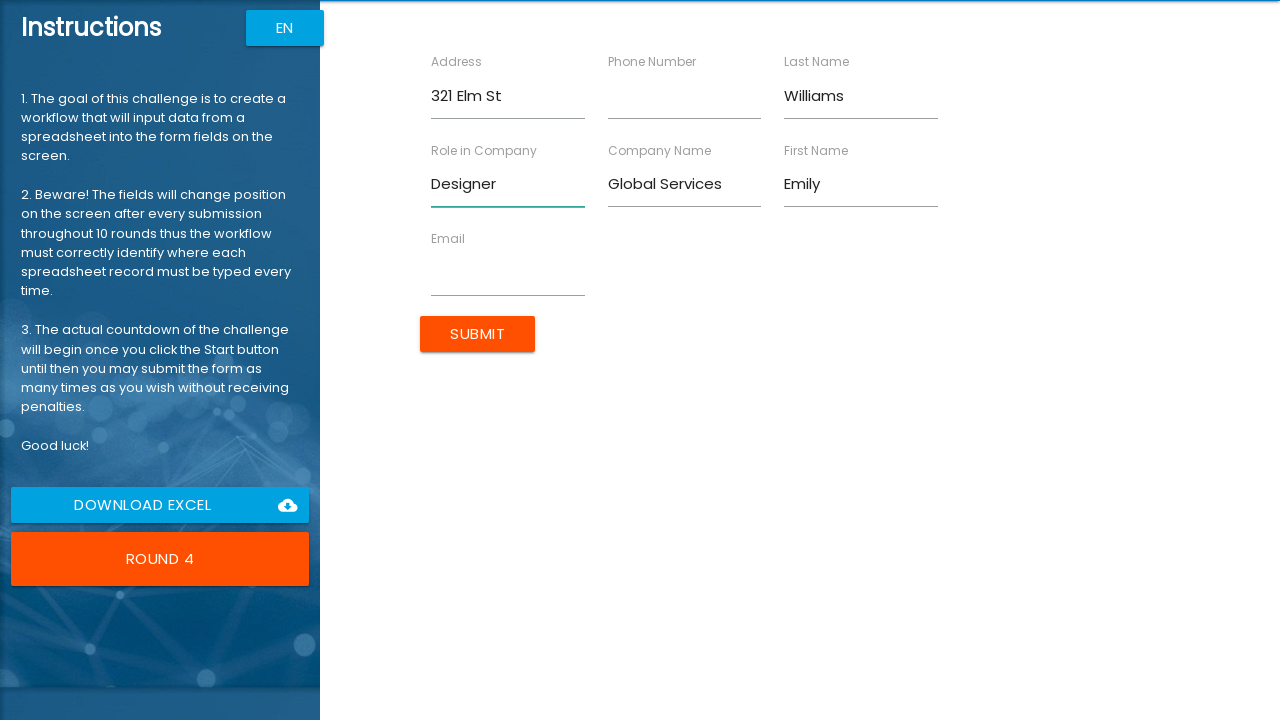

Filled email field with 'e.williams@example.com' on input[ng-reflect-name='labelEmail']
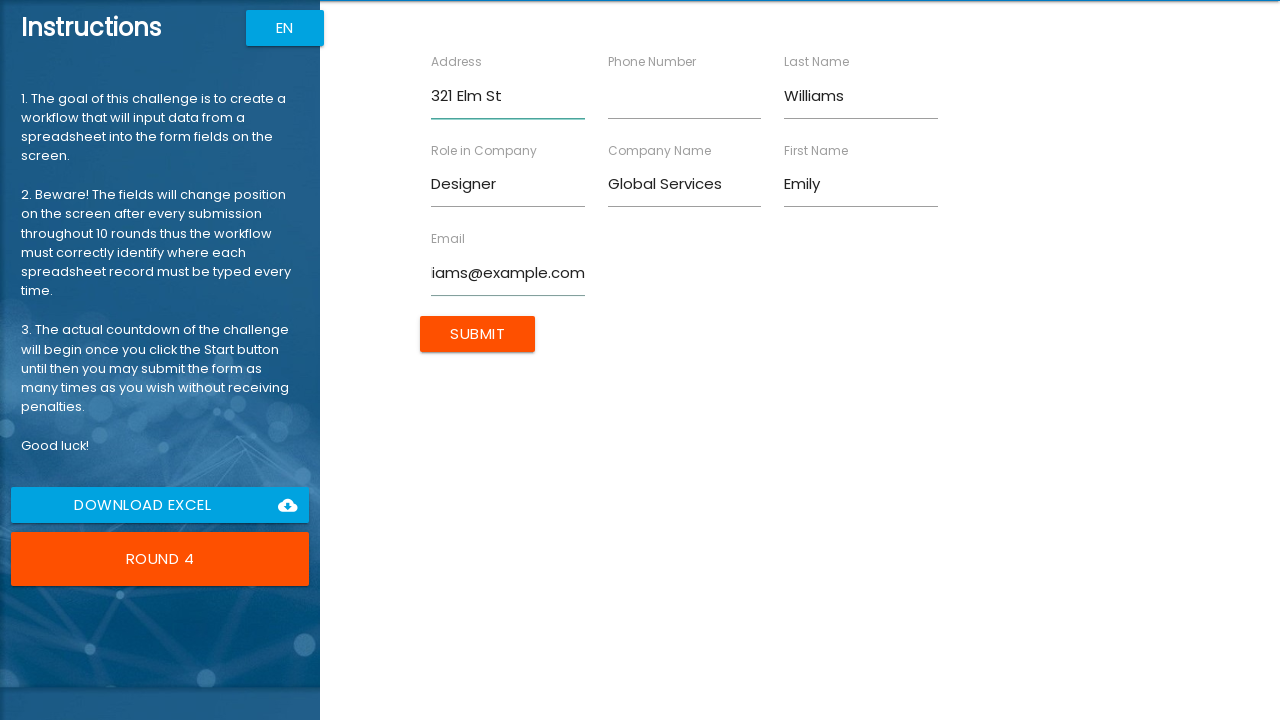

Filled phone number field with '555-0104' on input[ng-reflect-name='labelPhone']
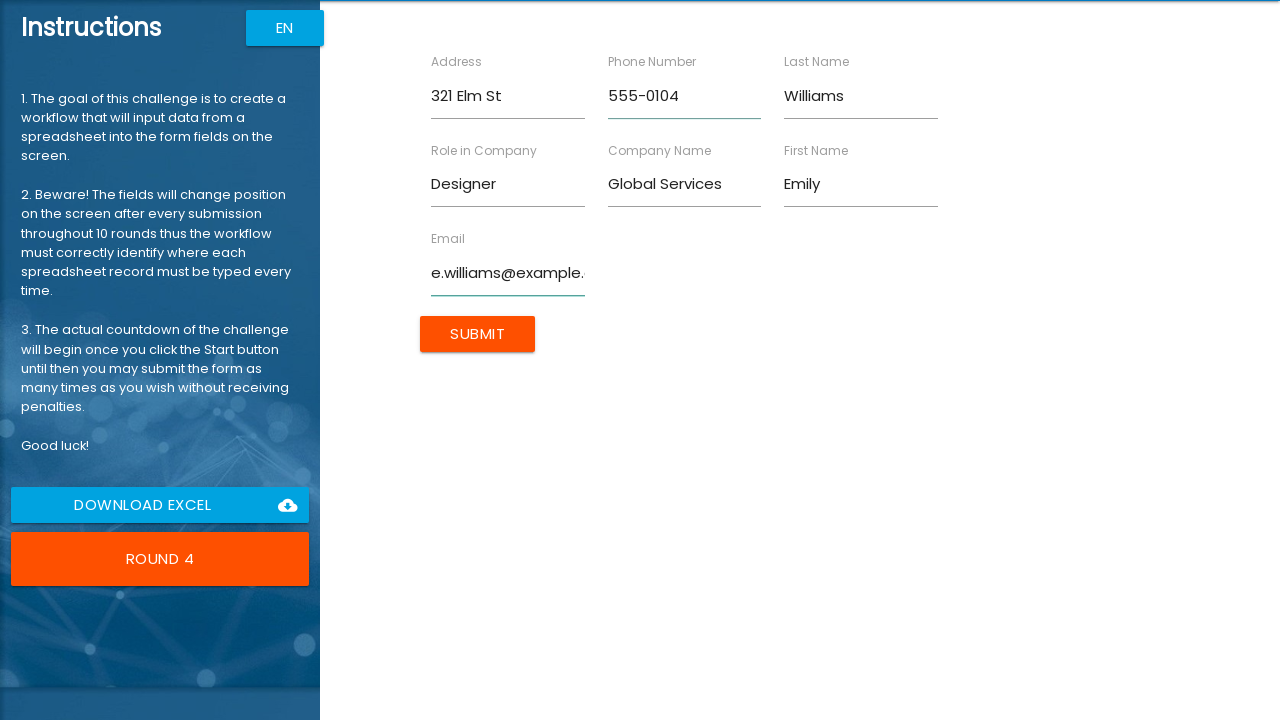

Clicked submit button to submit form entry for Emily Williams at (478, 334) on input[type='submit']
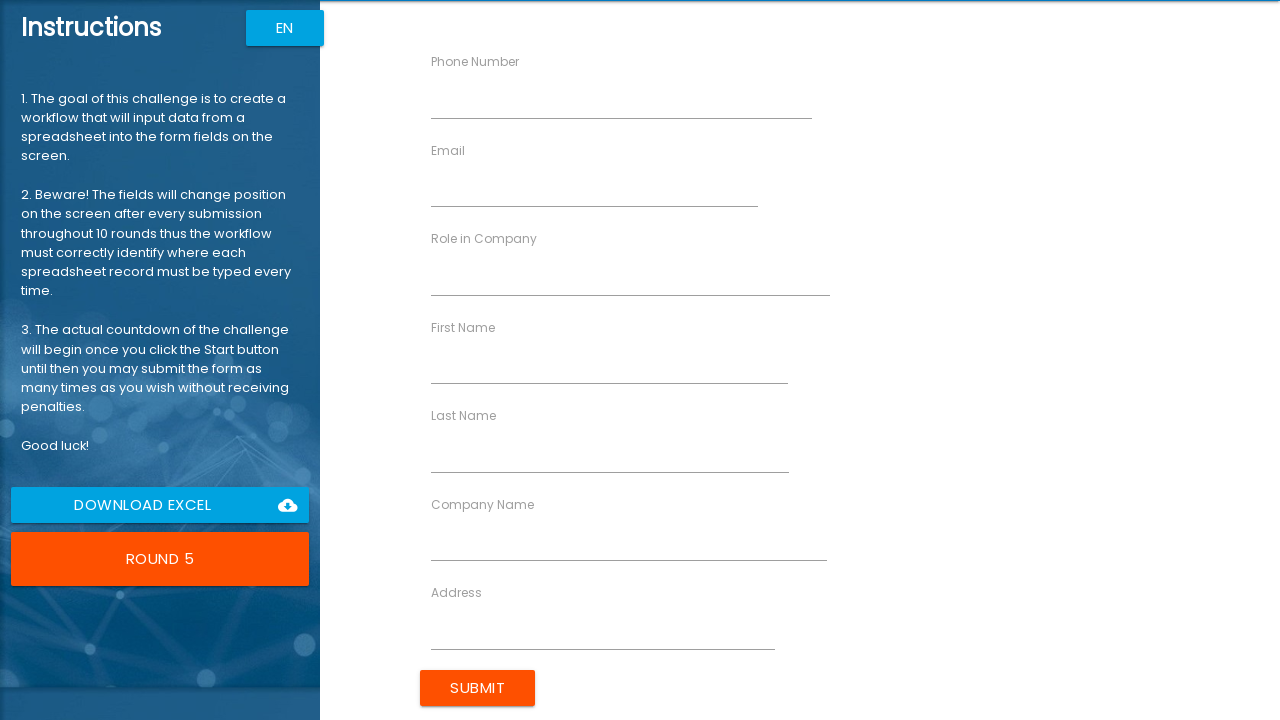

Filled first name field with 'David' on input[ng-reflect-name='labelFirstName']
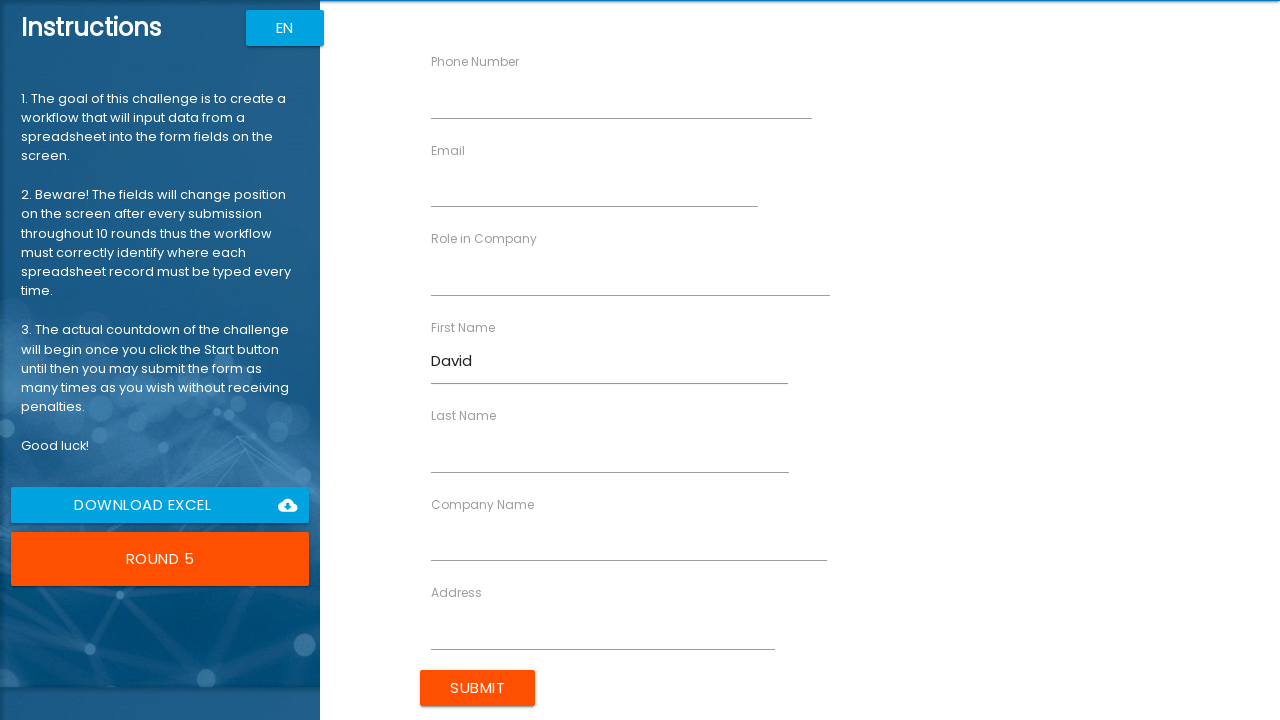

Filled last name field with 'Brown' on input[ng-reflect-name='labelLastName']
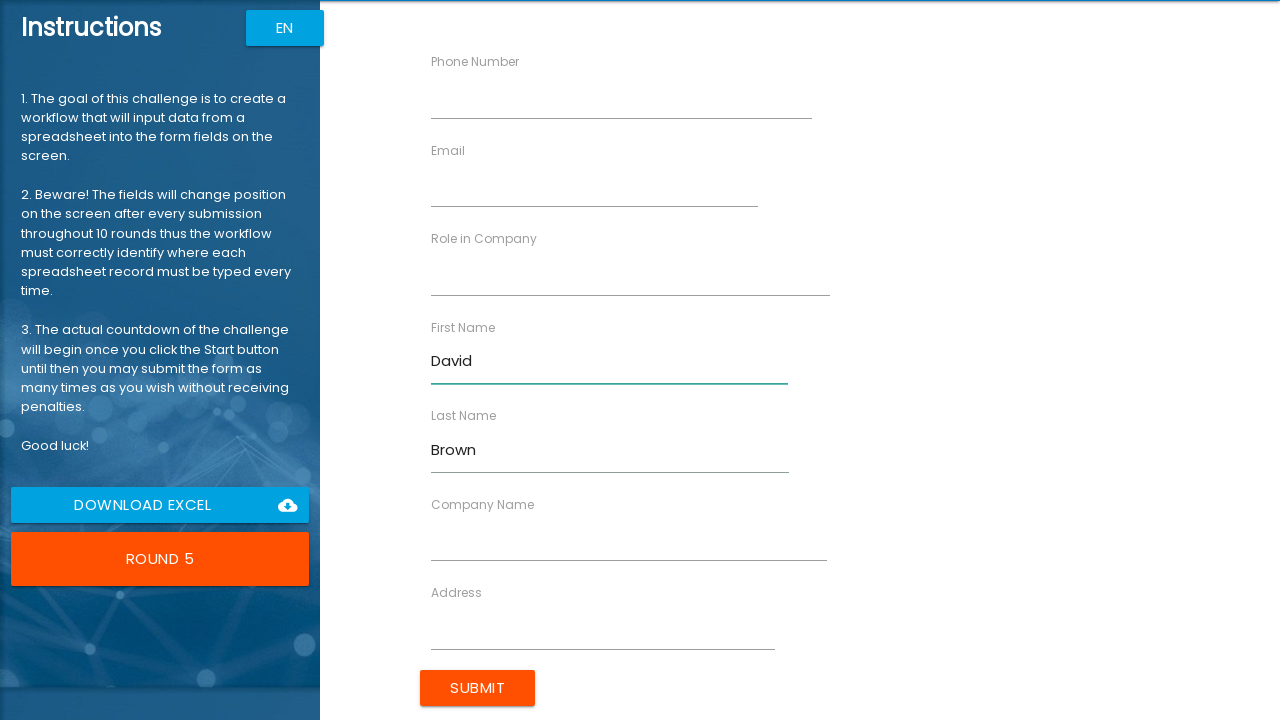

Filled company name field with 'Innovation Labs' on input[ng-reflect-name='labelCompanyName']
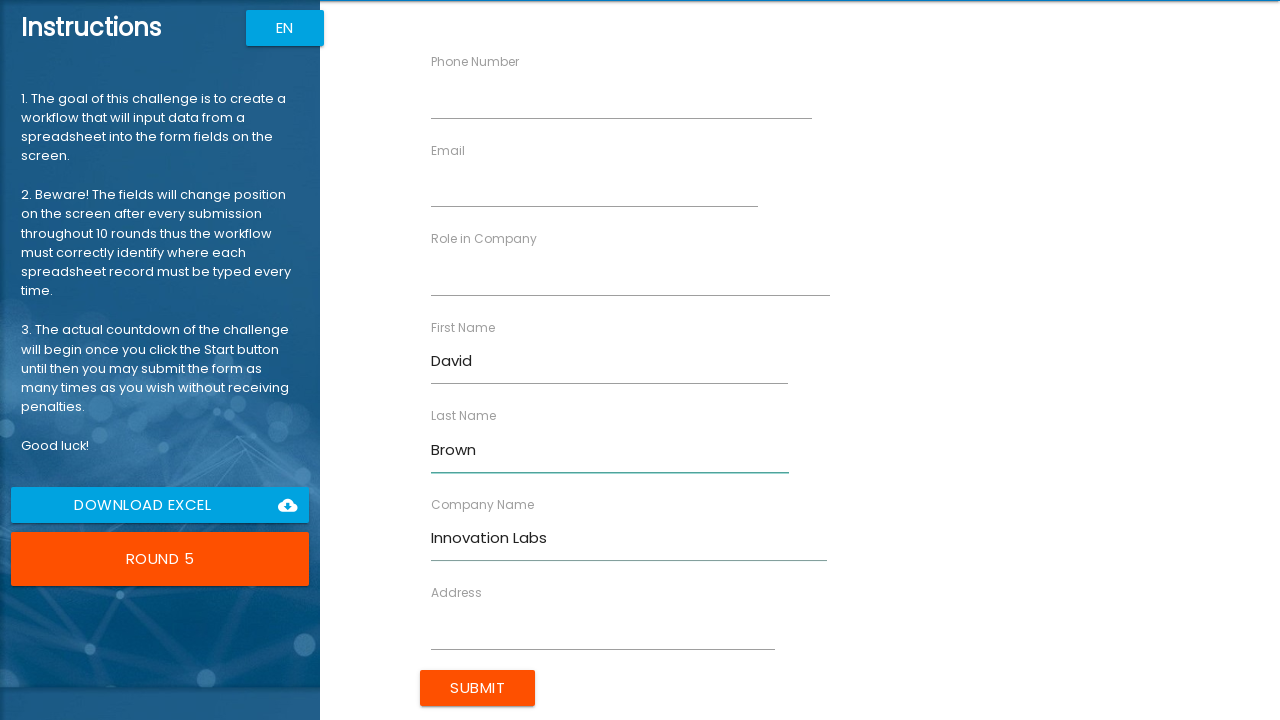

Filled role field with 'Engineer' on input[ng-reflect-name='labelRole']
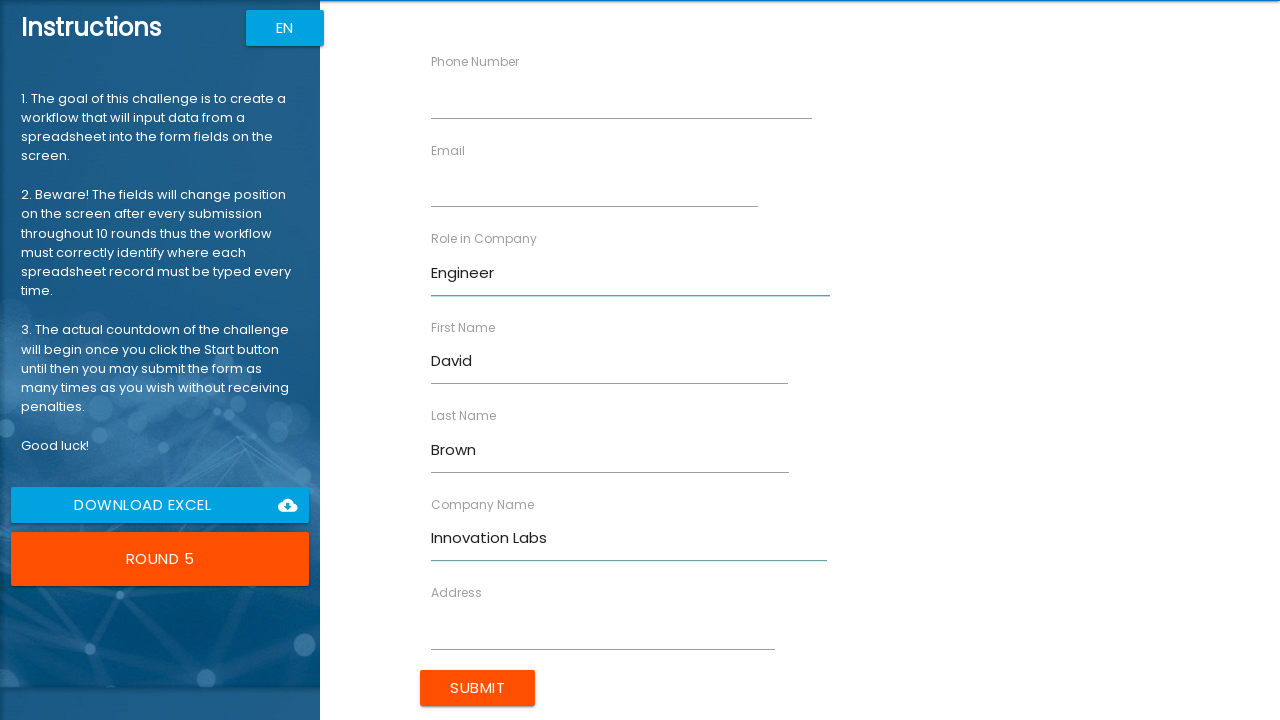

Filled address field with '654 Cedar Ln' on input[ng-reflect-name='labelAddress']
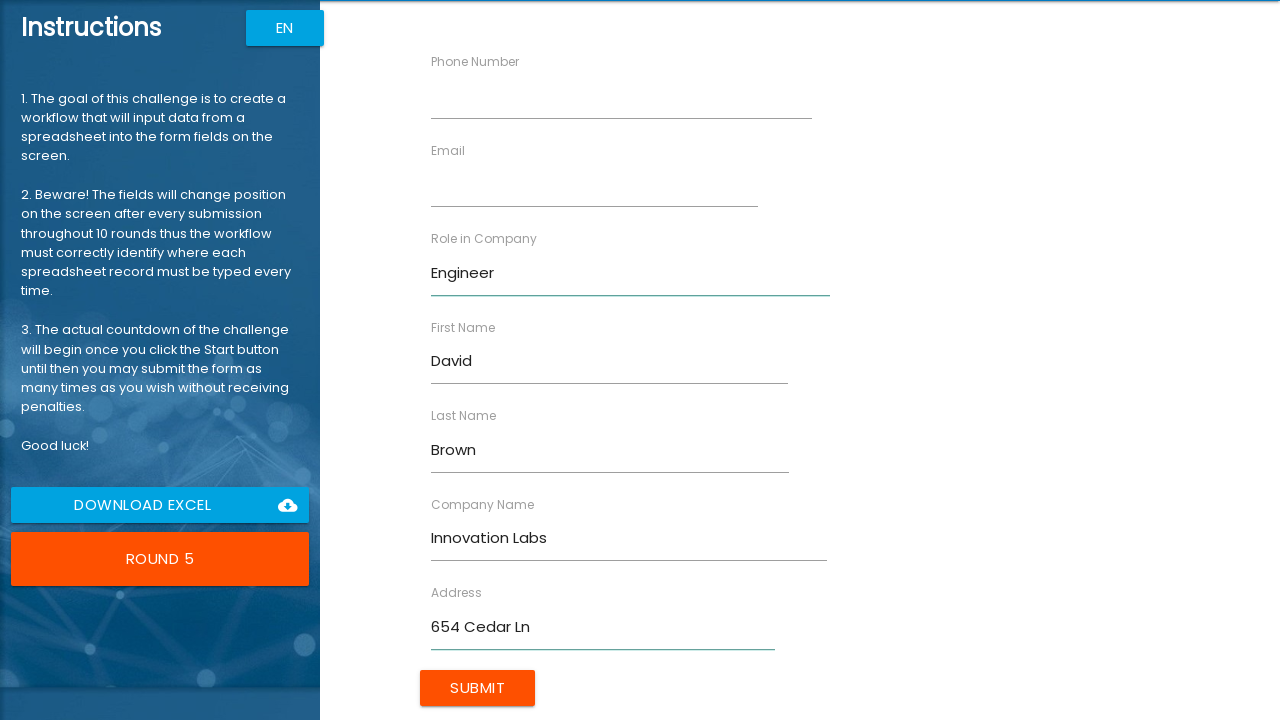

Filled email field with 'd.brown@example.com' on input[ng-reflect-name='labelEmail']
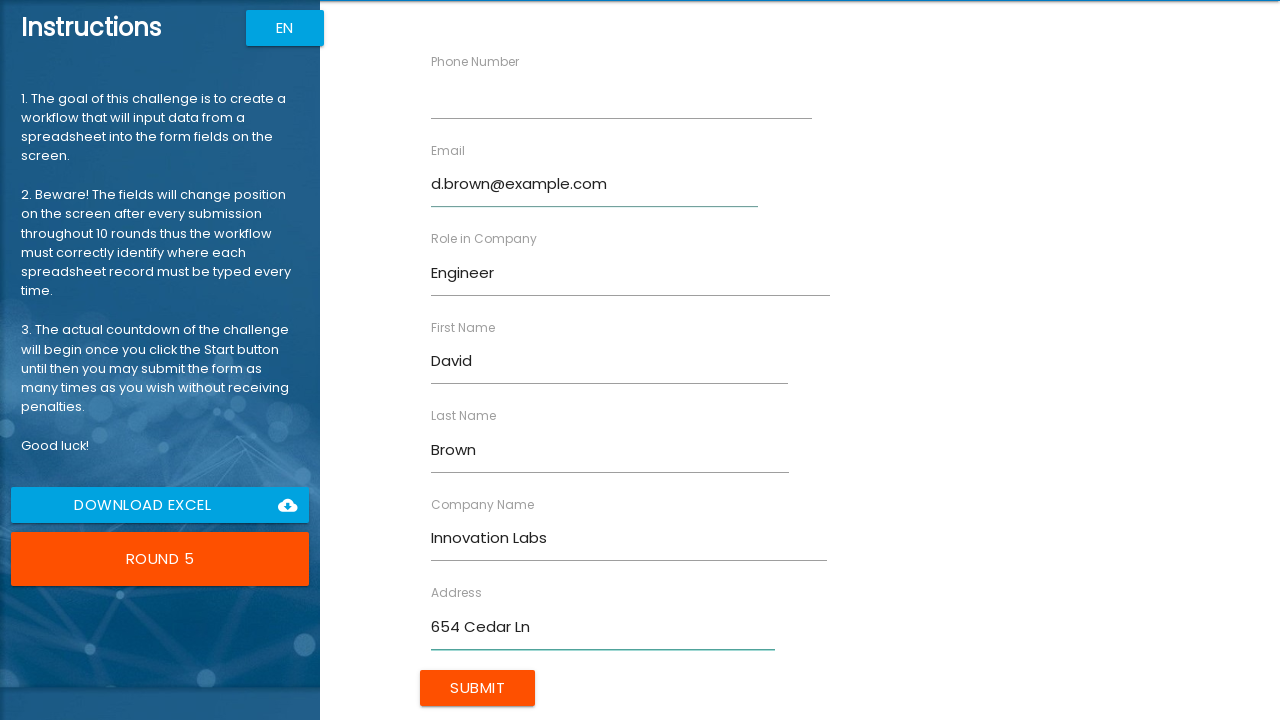

Filled phone number field with '555-0105' on input[ng-reflect-name='labelPhone']
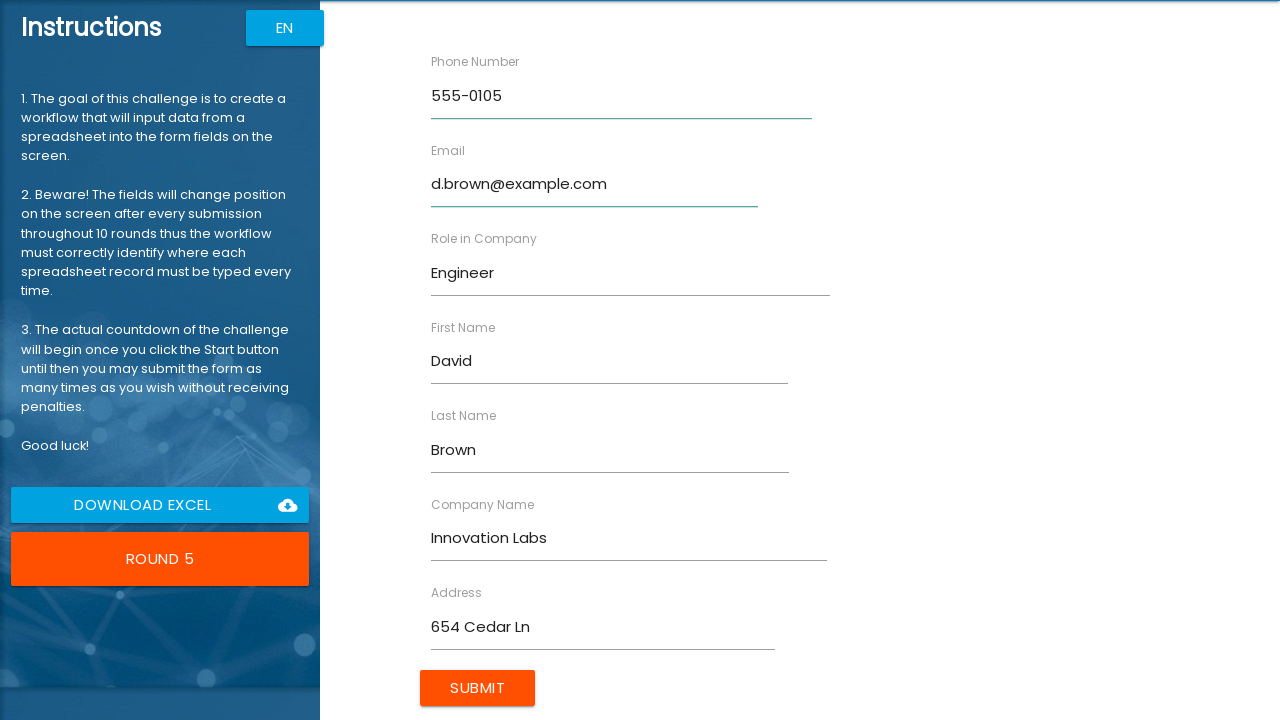

Clicked submit button to submit form entry for David Brown at (478, 688) on input[type='submit']
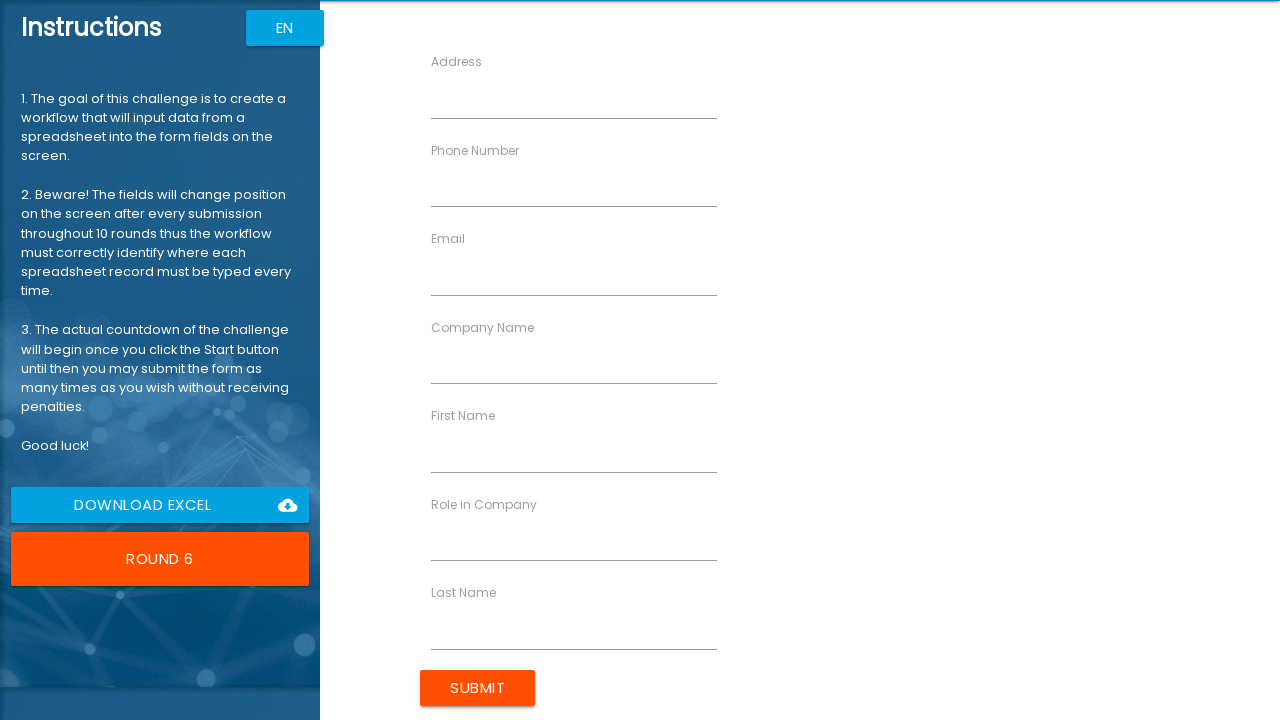

Filled first name field with 'Sarah' on input[ng-reflect-name='labelFirstName']
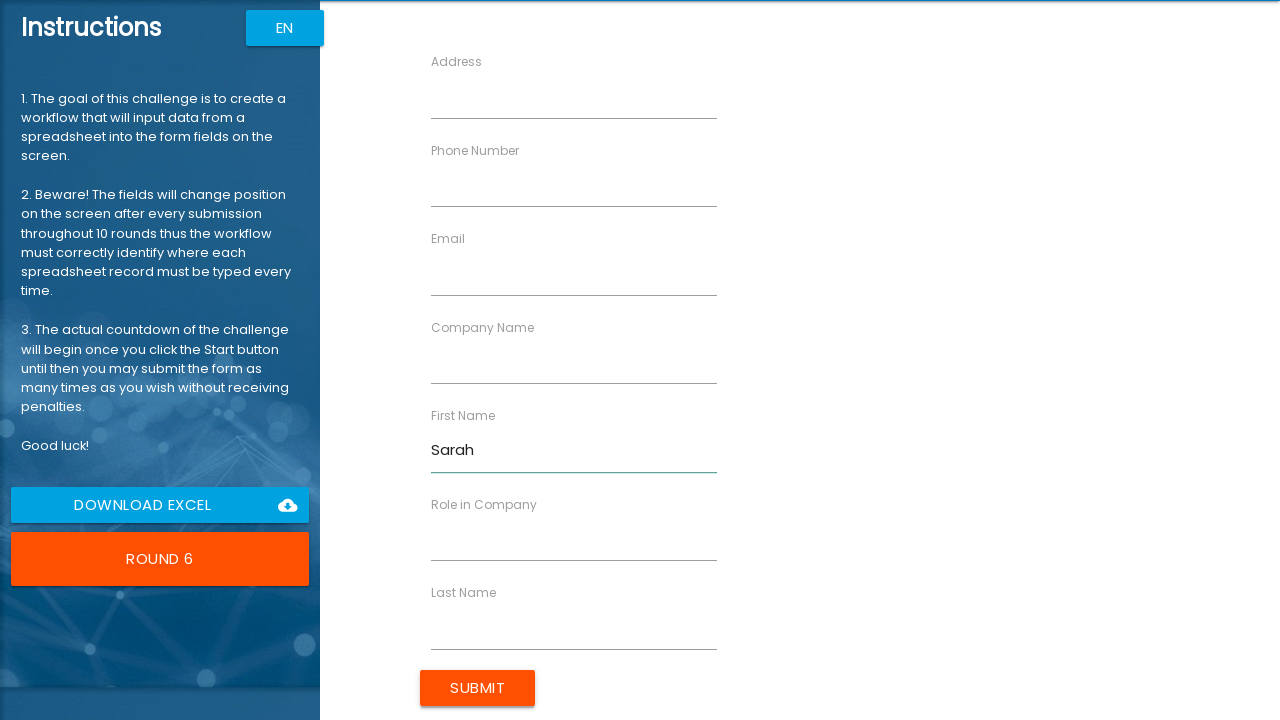

Filled last name field with 'Miller' on input[ng-reflect-name='labelLastName']
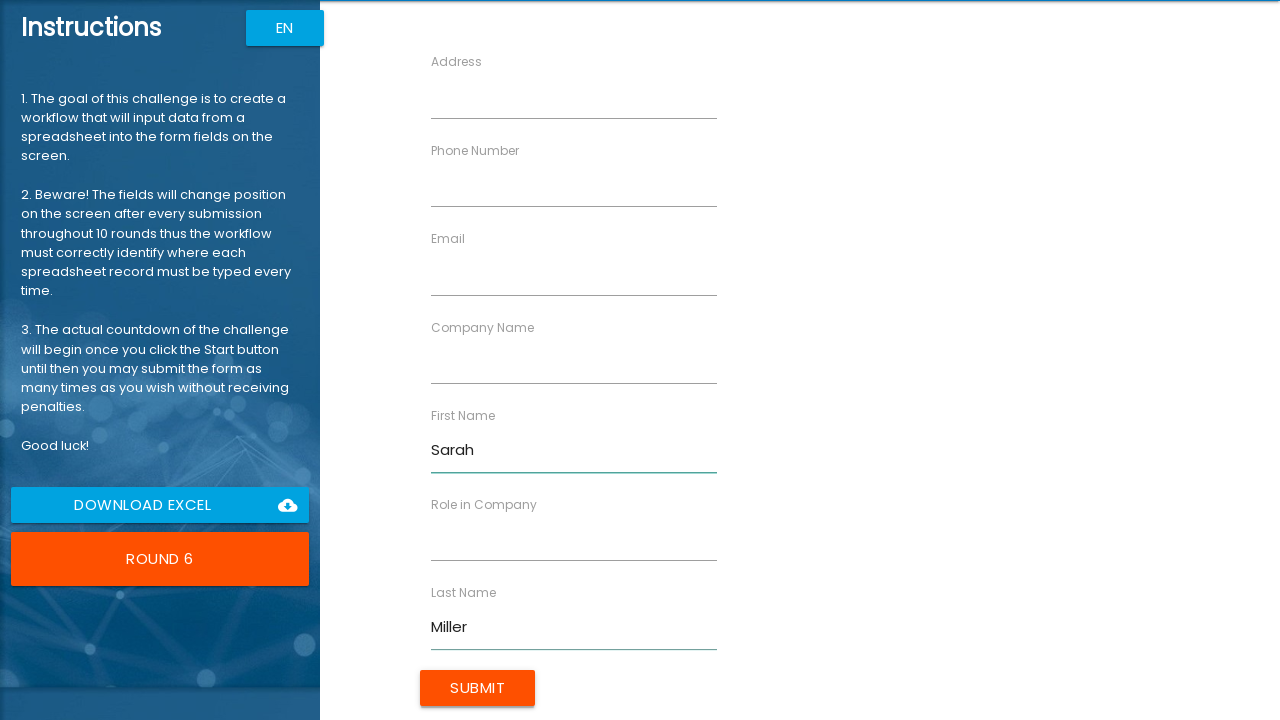

Filled company name field with 'Creative Agency' on input[ng-reflect-name='labelCompanyName']
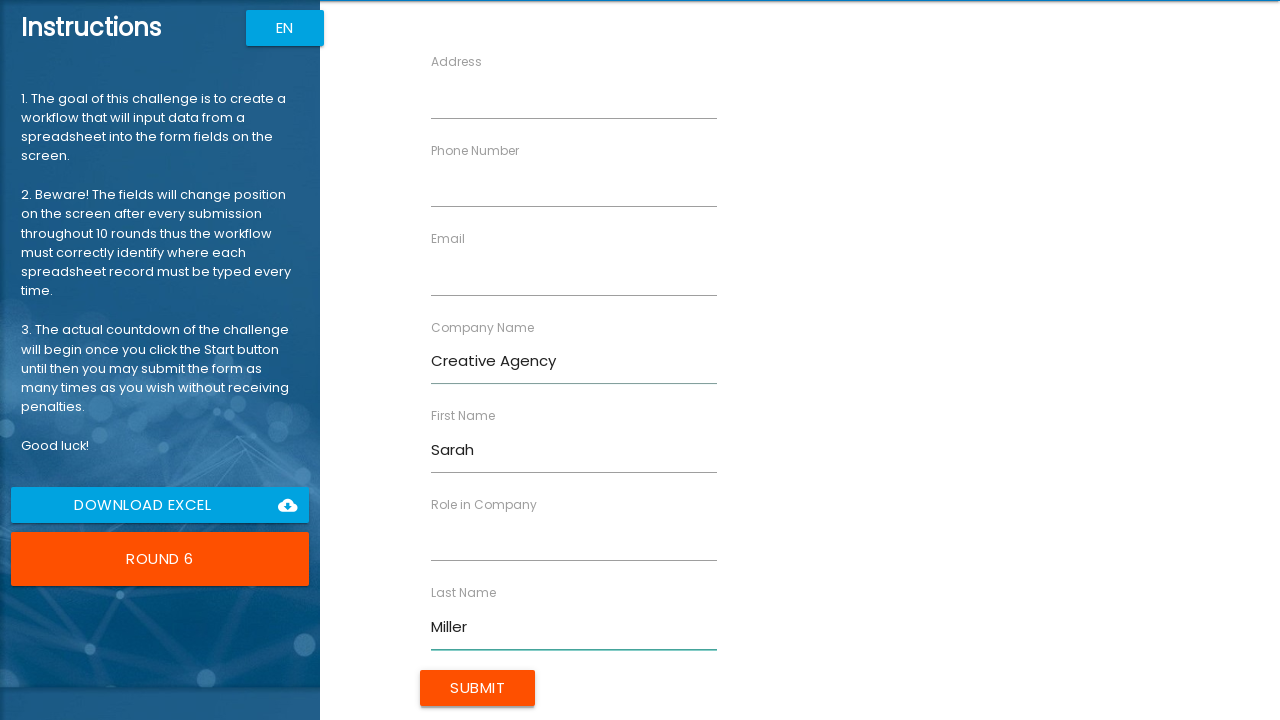

Filled role field with 'Director' on input[ng-reflect-name='labelRole']
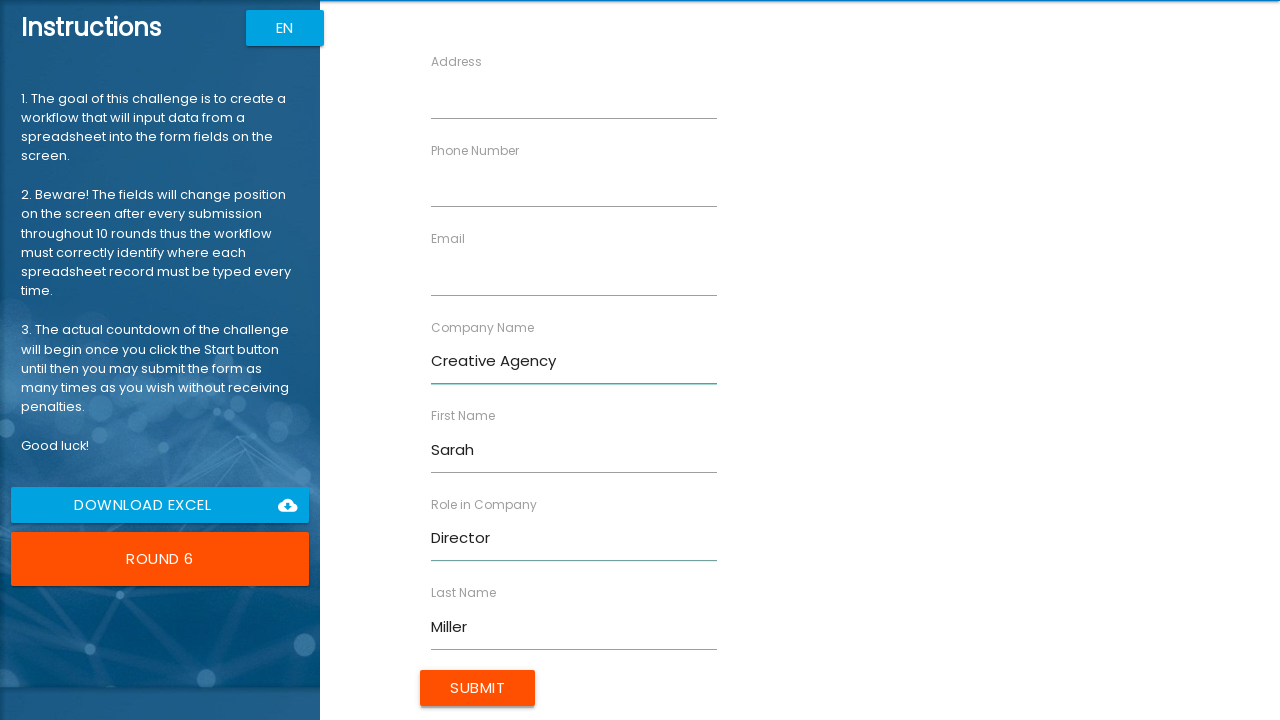

Filled address field with '987 Birch Blvd' on input[ng-reflect-name='labelAddress']
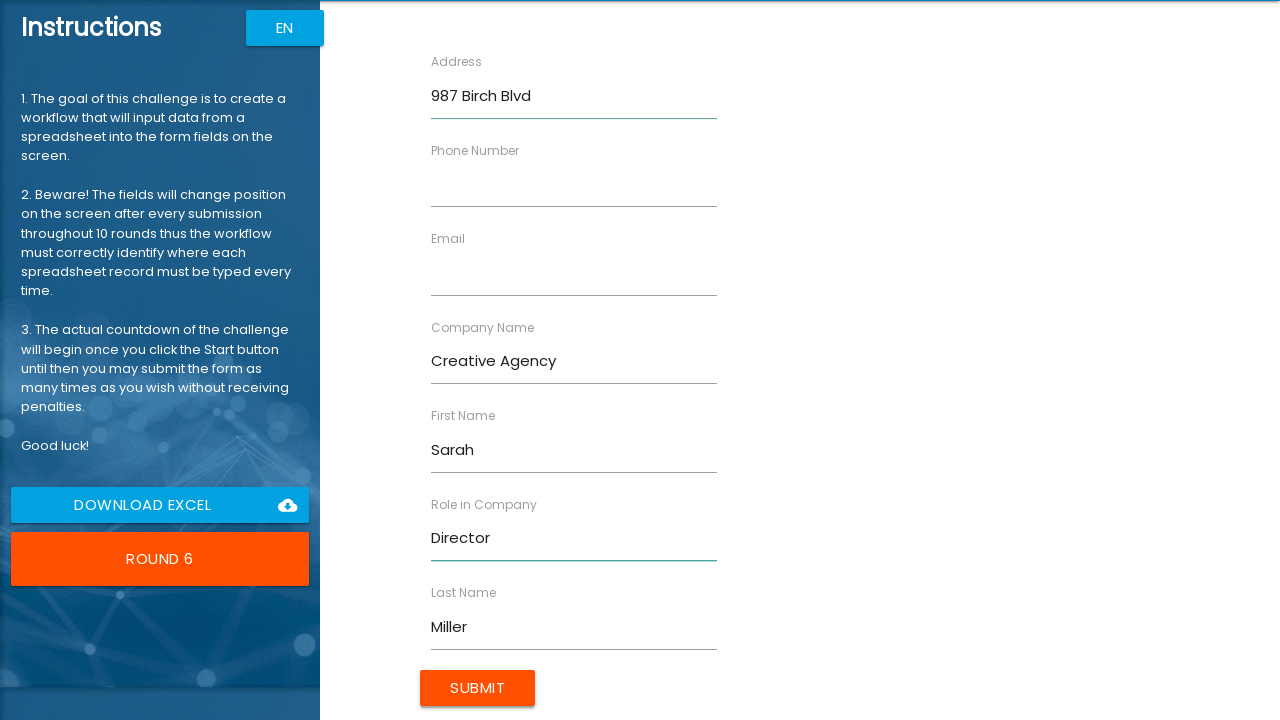

Filled email field with 's.miller@example.com' on input[ng-reflect-name='labelEmail']
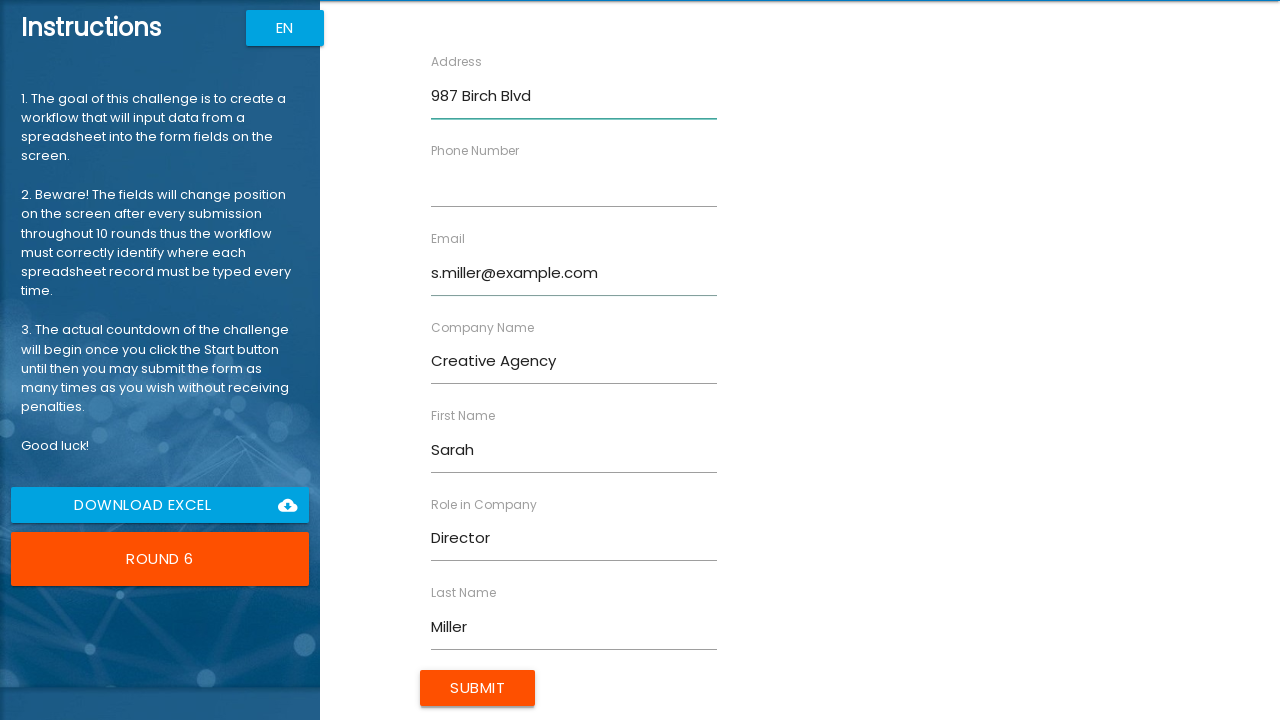

Filled phone number field with '555-0106' on input[ng-reflect-name='labelPhone']
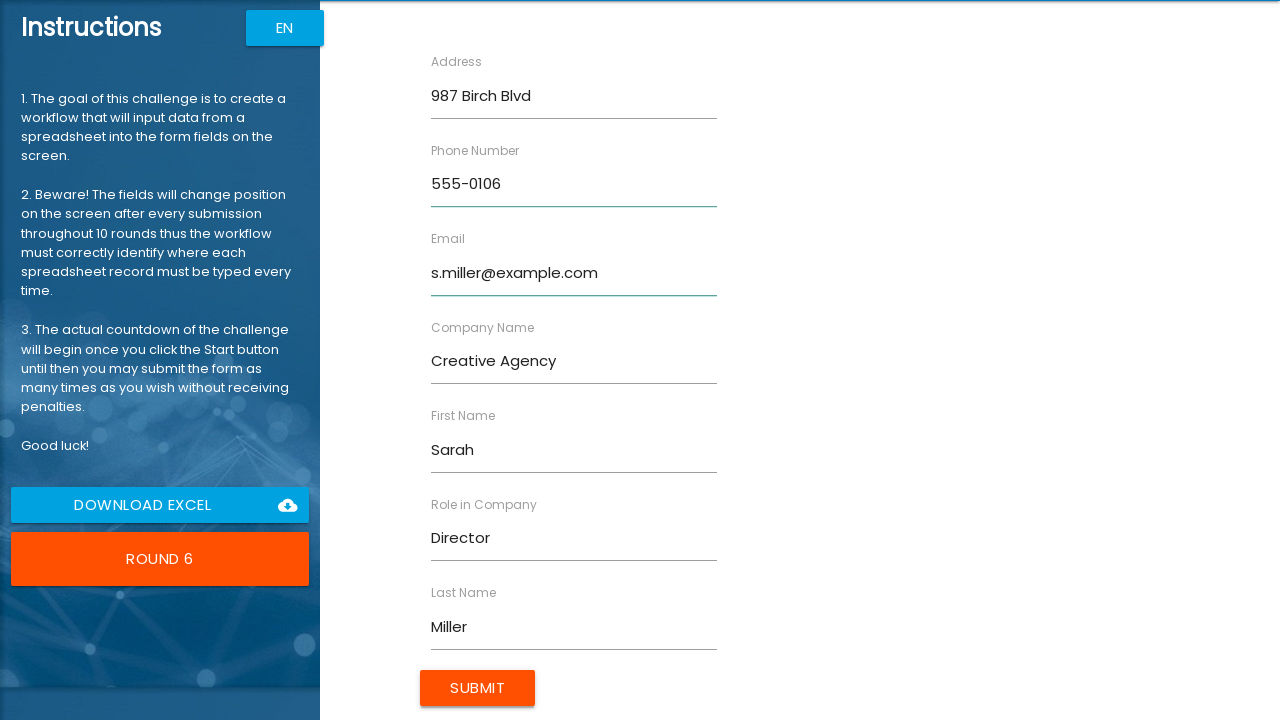

Clicked submit button to submit form entry for Sarah Miller at (478, 688) on input[type='submit']
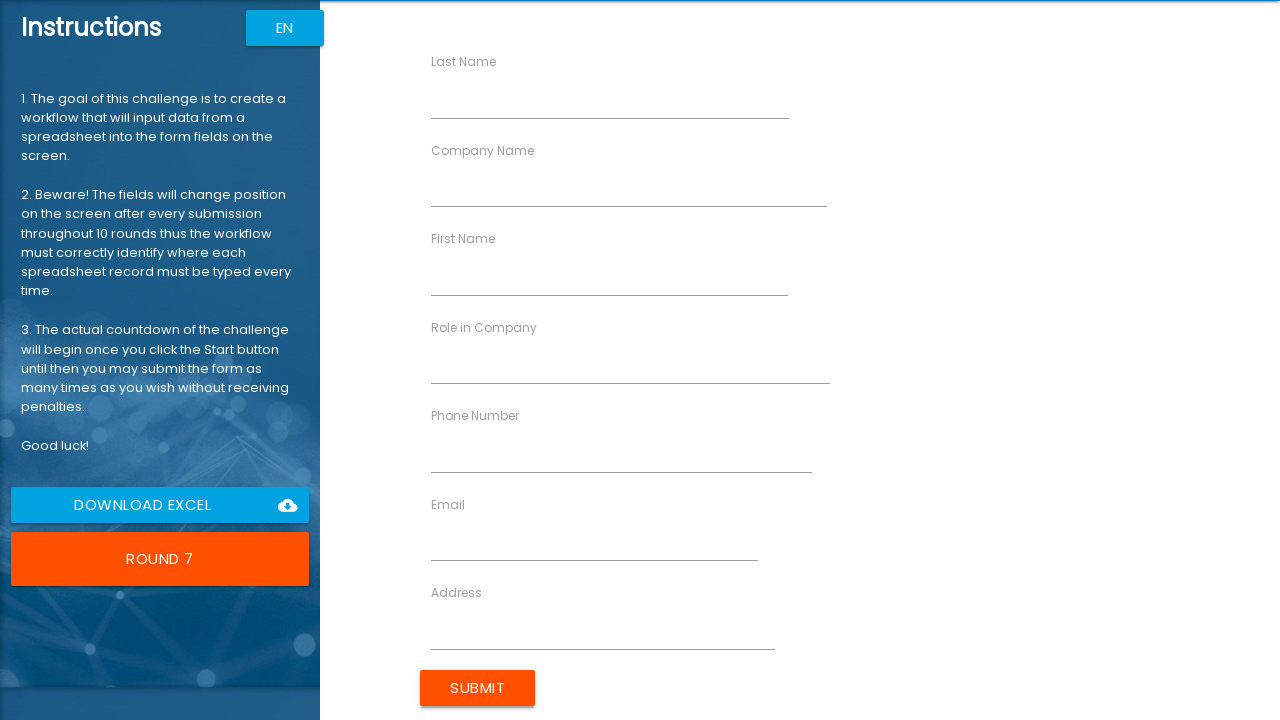

Filled first name field with 'James' on input[ng-reflect-name='labelFirstName']
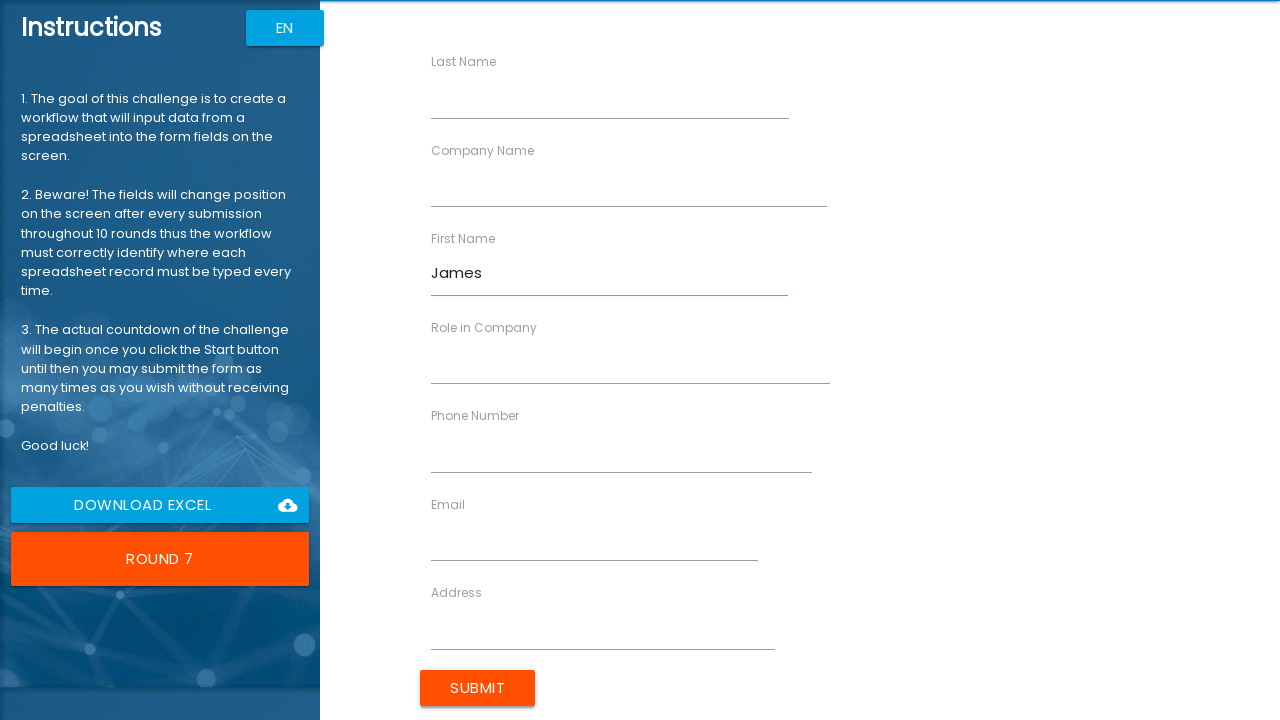

Filled last name field with 'Wilson' on input[ng-reflect-name='labelLastName']
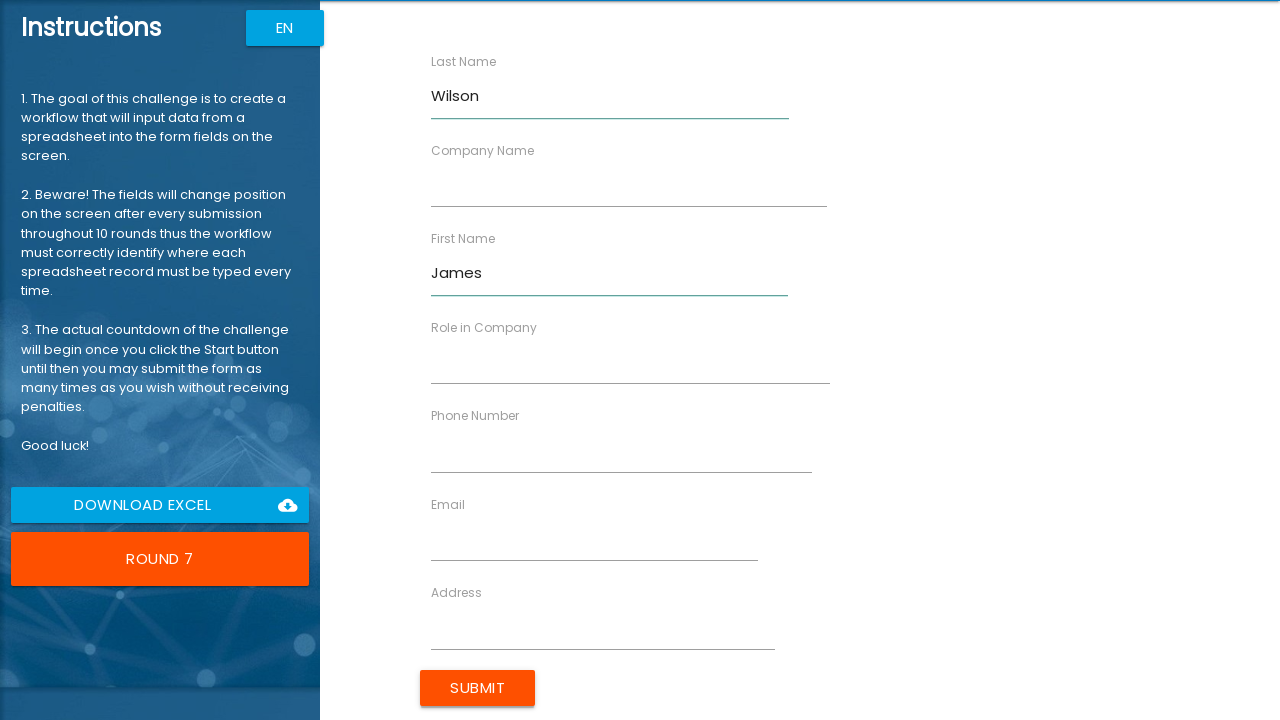

Filled company name field with 'DataTech' on input[ng-reflect-name='labelCompanyName']
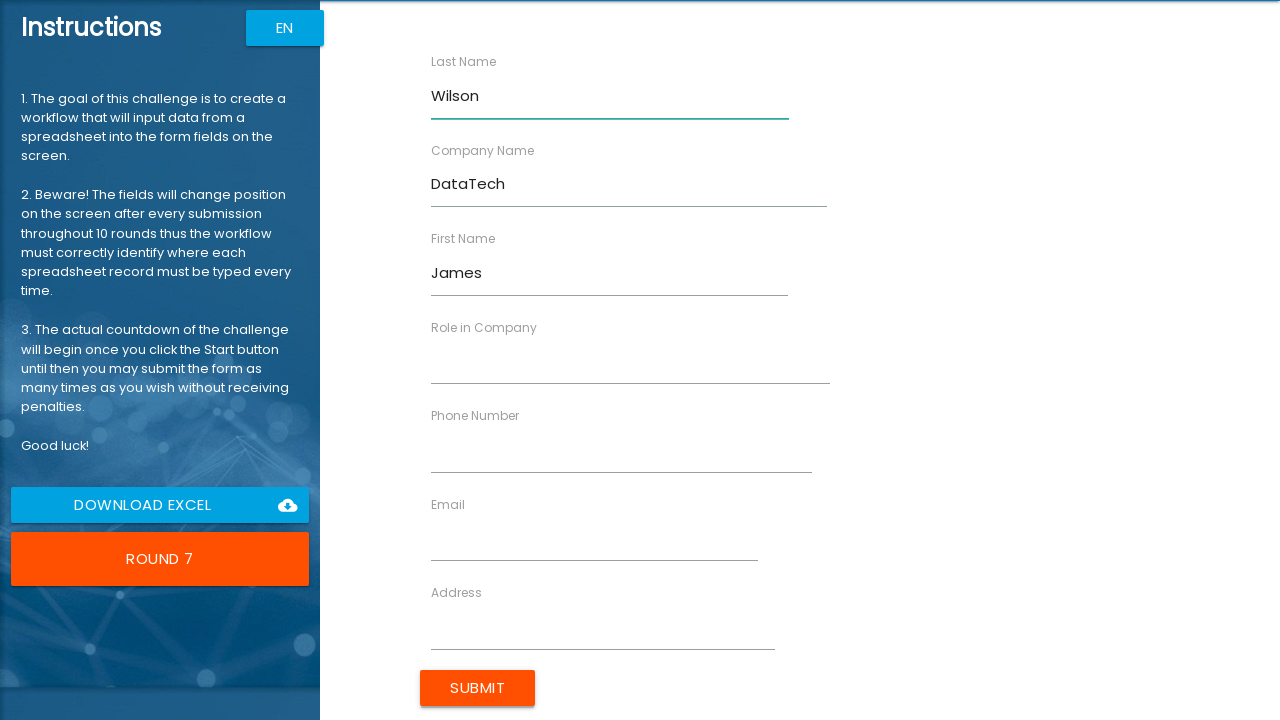

Filled role field with 'Consultant' on input[ng-reflect-name='labelRole']
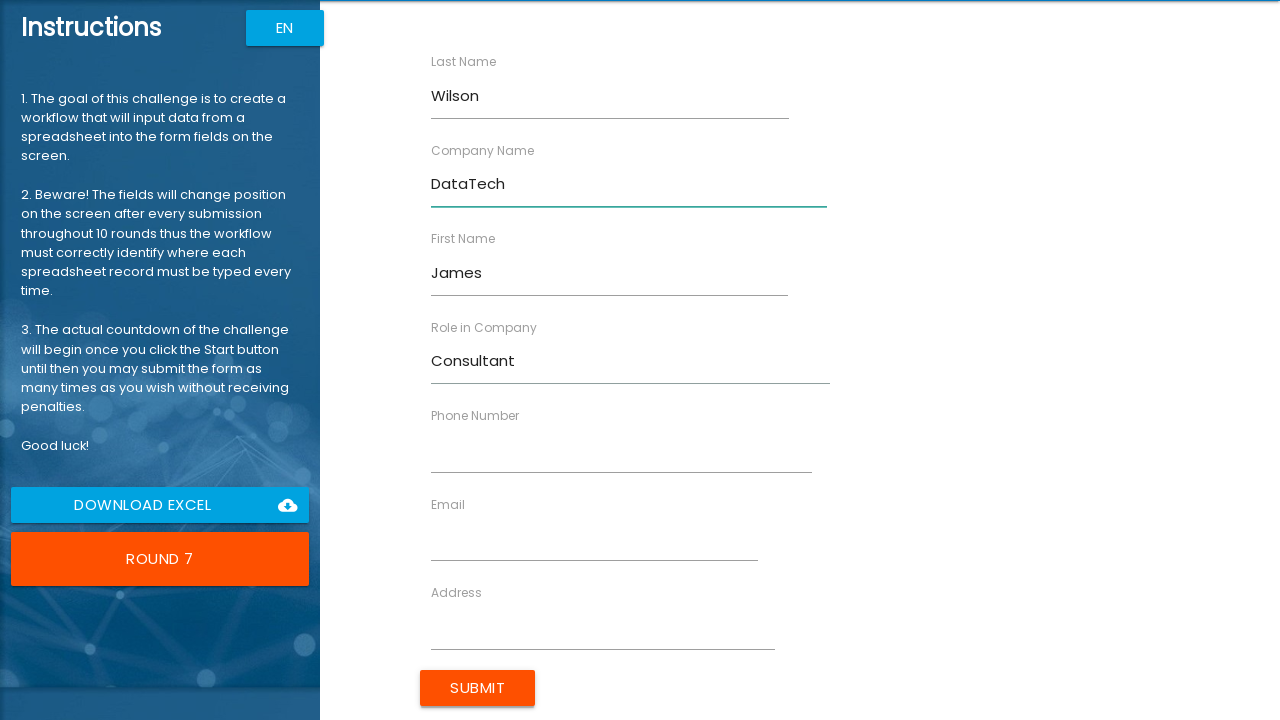

Filled address field with '147 Maple Dr' on input[ng-reflect-name='labelAddress']
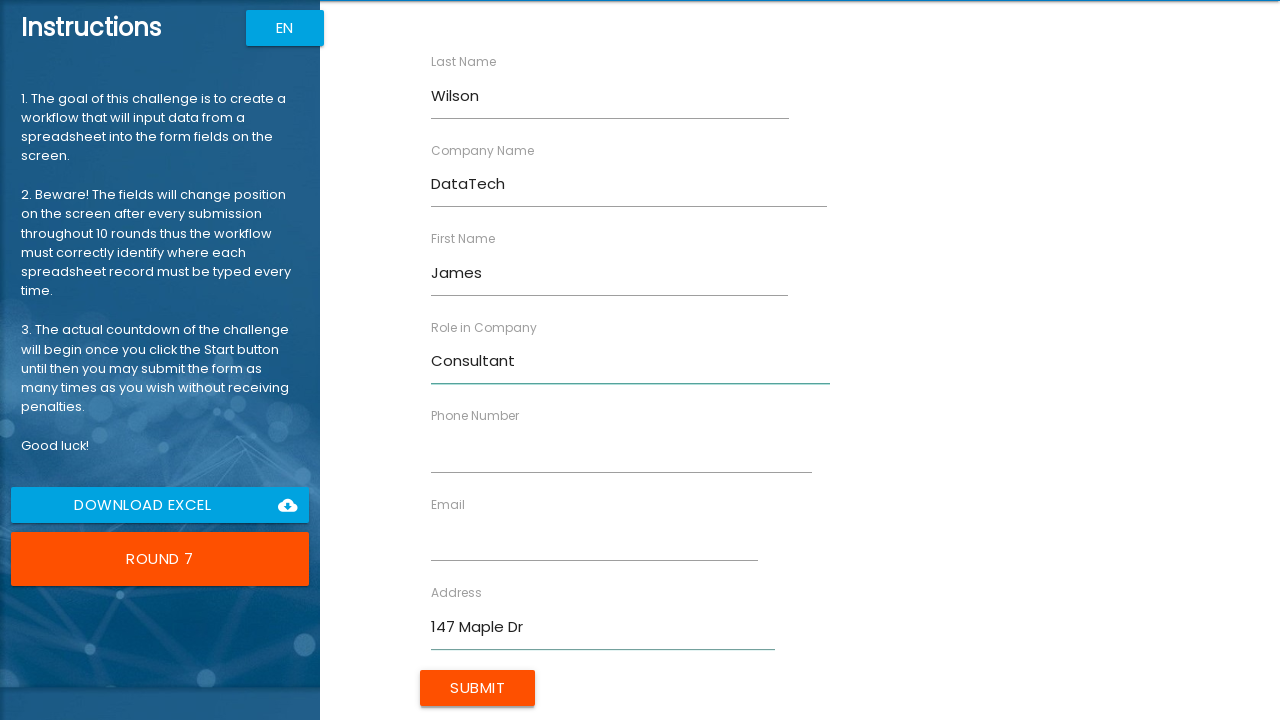

Filled email field with 'j.wilson@example.com' on input[ng-reflect-name='labelEmail']
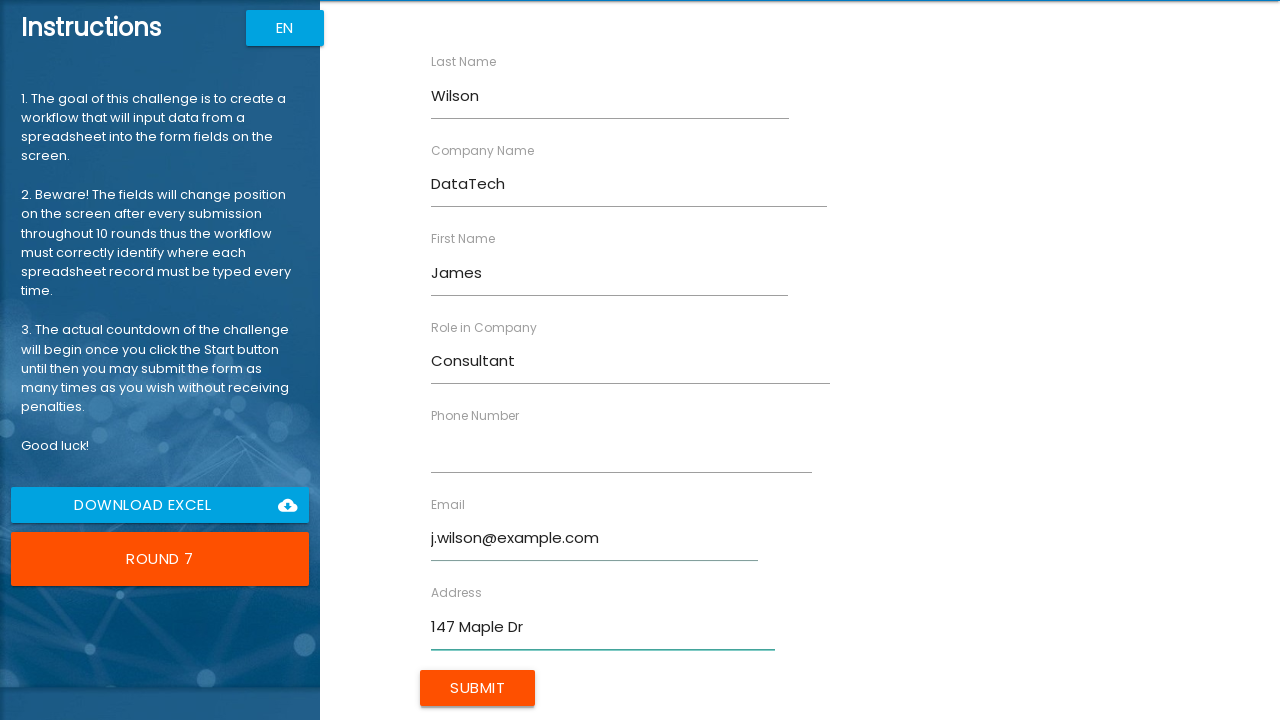

Filled phone number field with '555-0107' on input[ng-reflect-name='labelPhone']
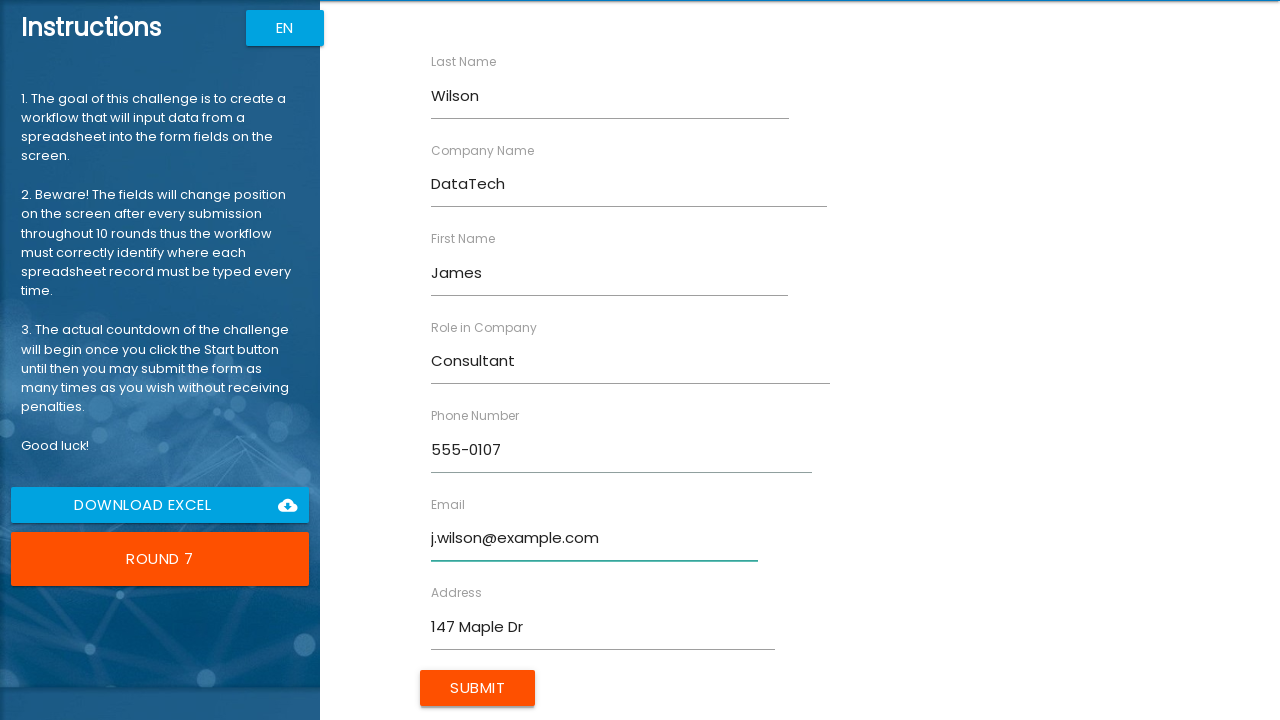

Clicked submit button to submit form entry for James Wilson at (478, 688) on input[type='submit']
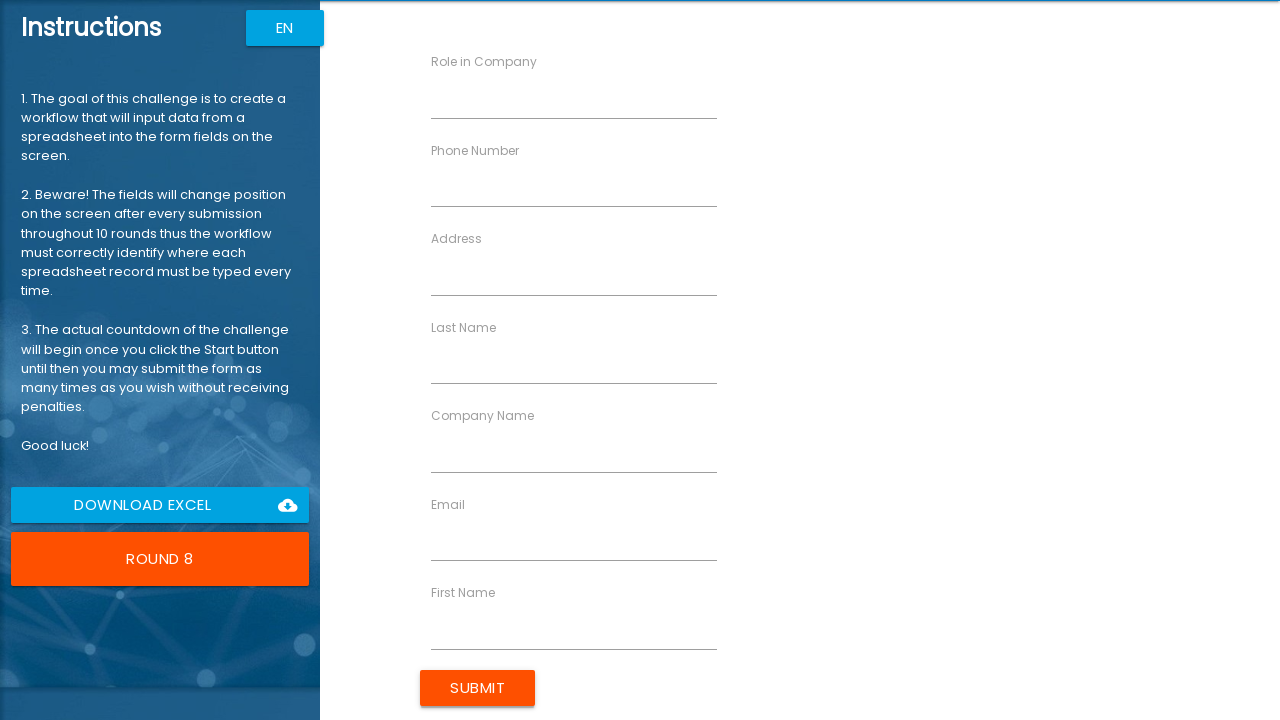

Filled first name field with 'Lisa' on input[ng-reflect-name='labelFirstName']
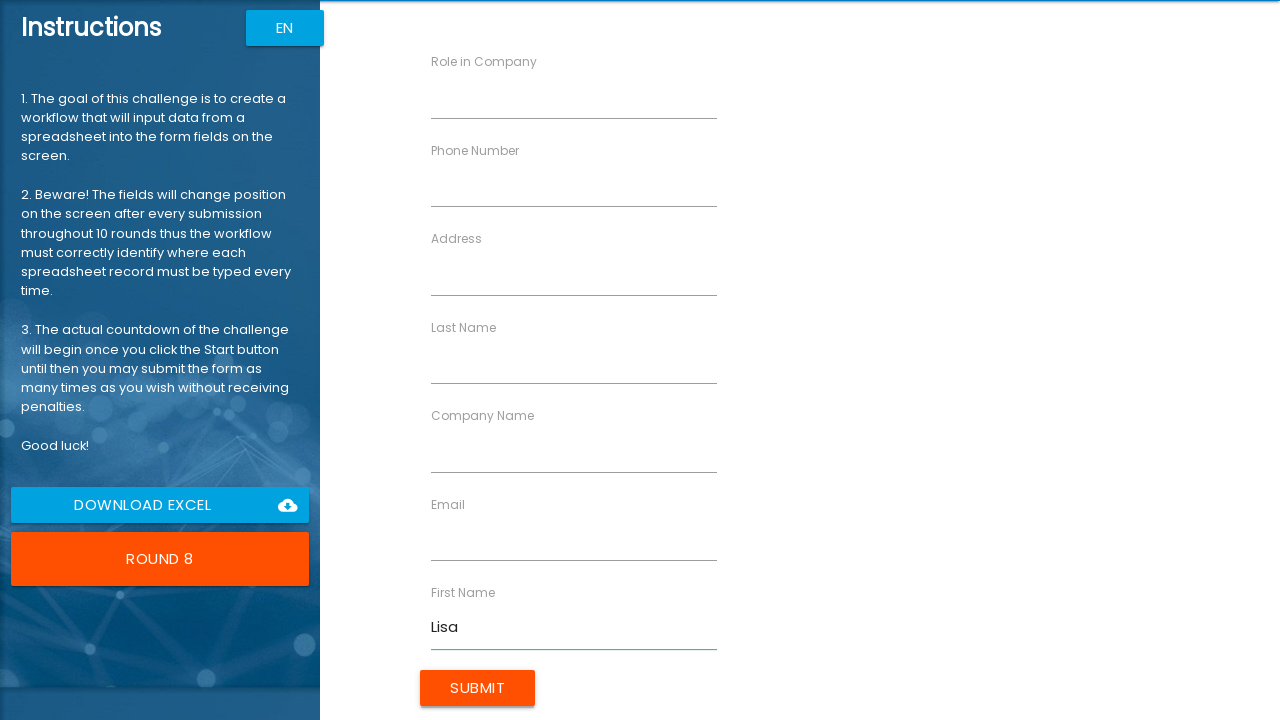

Filled last name field with 'Taylor' on input[ng-reflect-name='labelLastName']
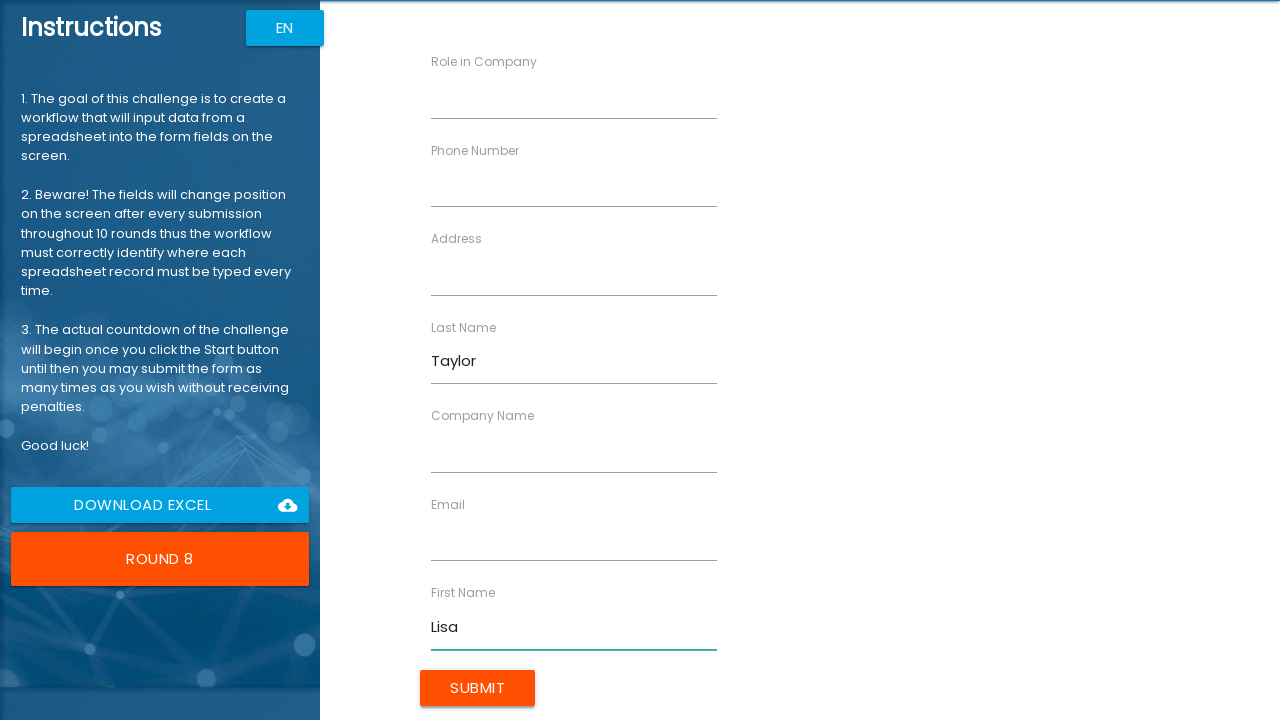

Filled company name field with 'MarketPro' on input[ng-reflect-name='labelCompanyName']
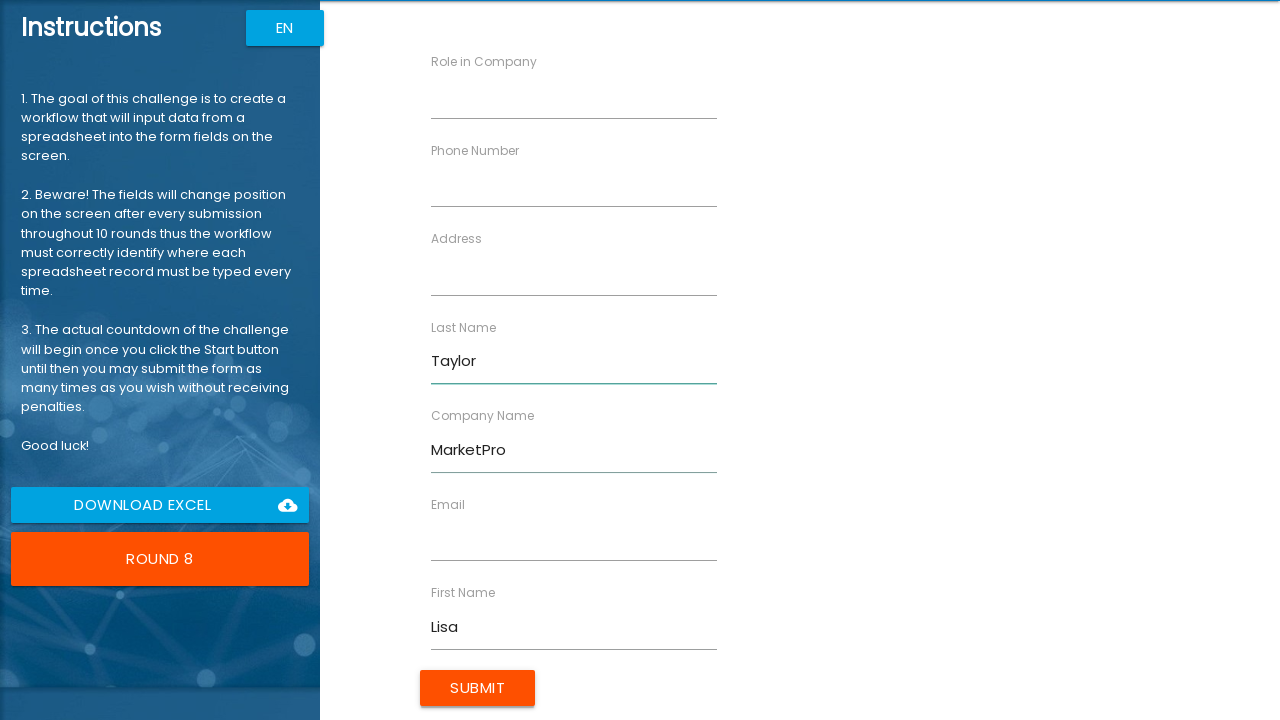

Filled role field with 'Coordinator' on input[ng-reflect-name='labelRole']
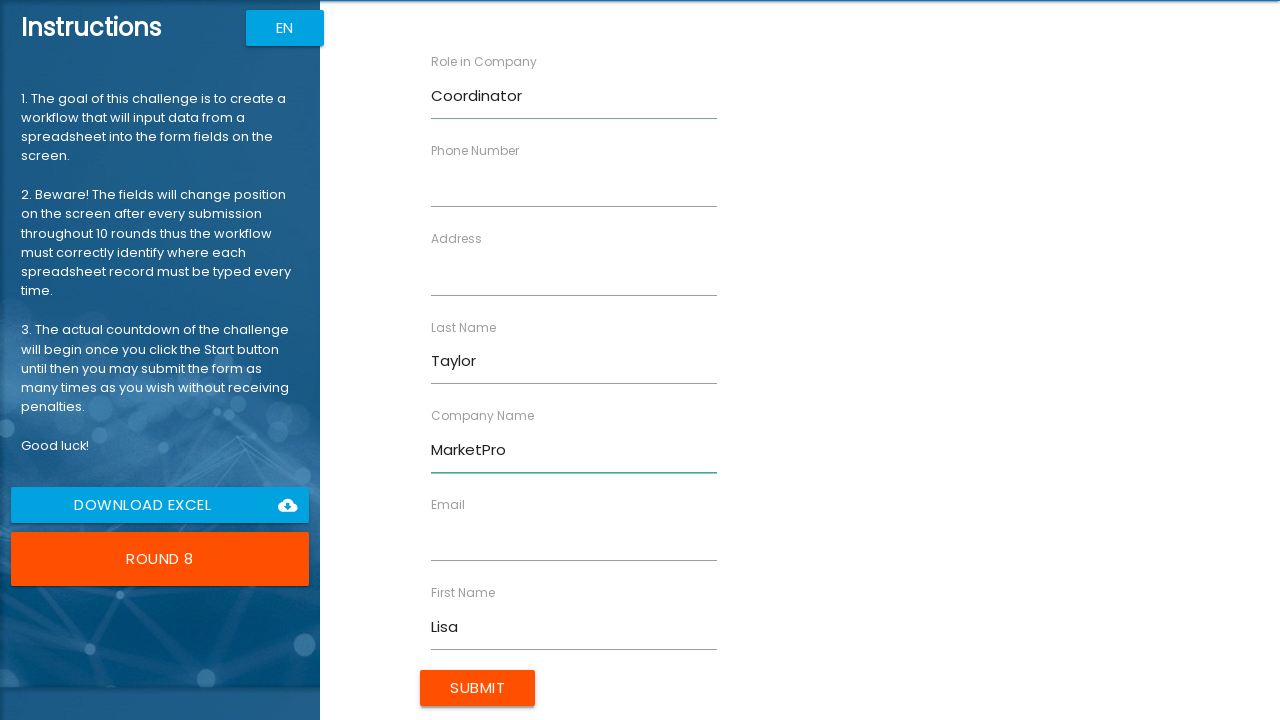

Filled address field with '258 Spruce Way' on input[ng-reflect-name='labelAddress']
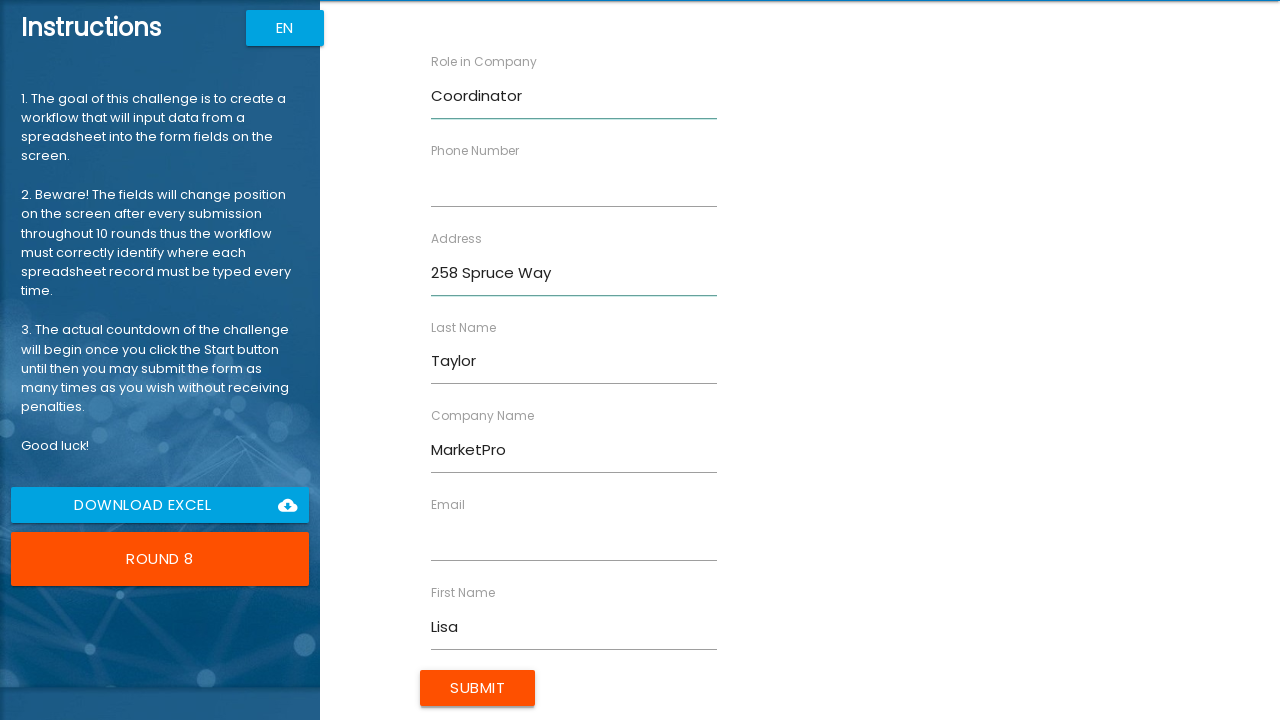

Filled email field with 'l.taylor@example.com' on input[ng-reflect-name='labelEmail']
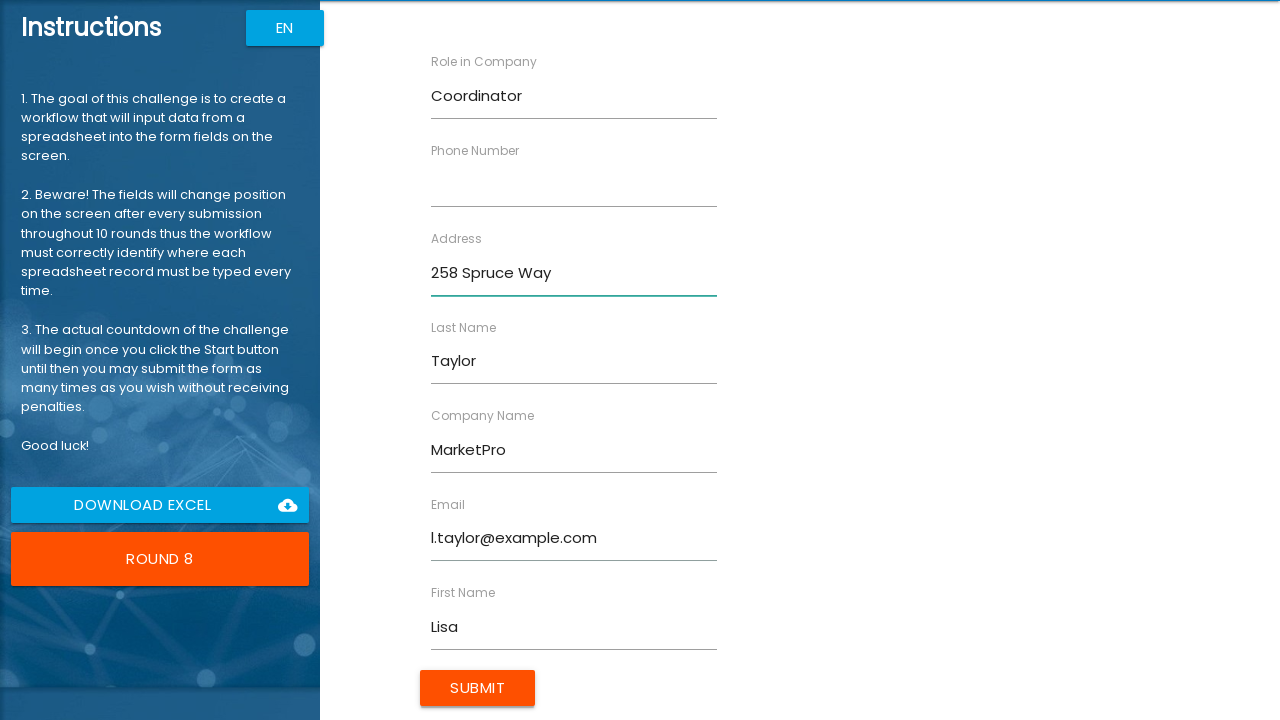

Filled phone number field with '555-0108' on input[ng-reflect-name='labelPhone']
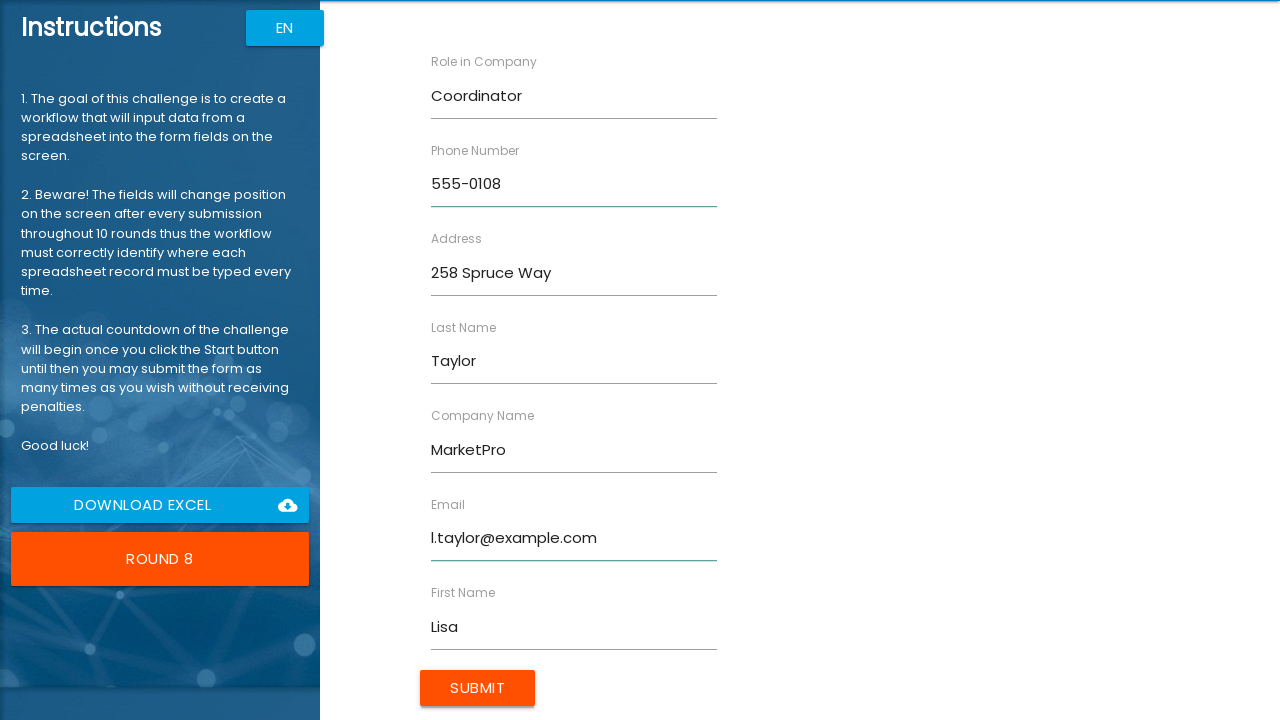

Clicked submit button to submit form entry for Lisa Taylor at (478, 688) on input[type='submit']
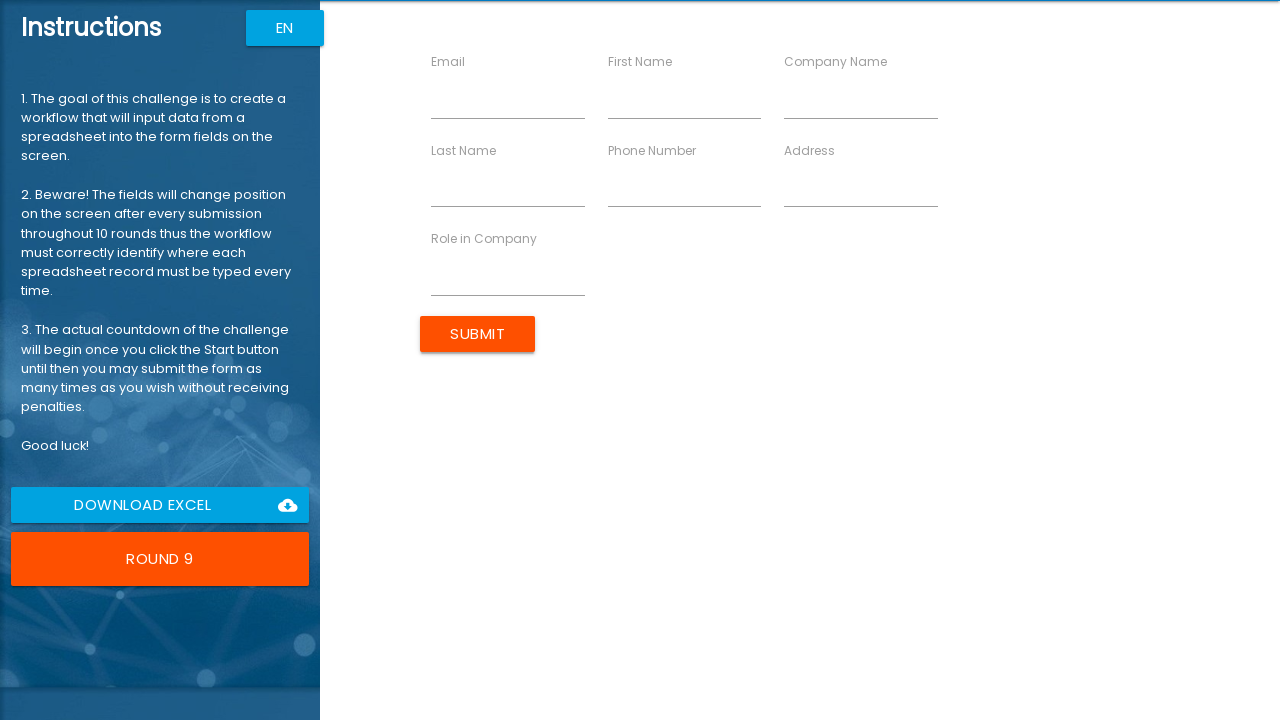

Filled first name field with 'Robert' on input[ng-reflect-name='labelFirstName']
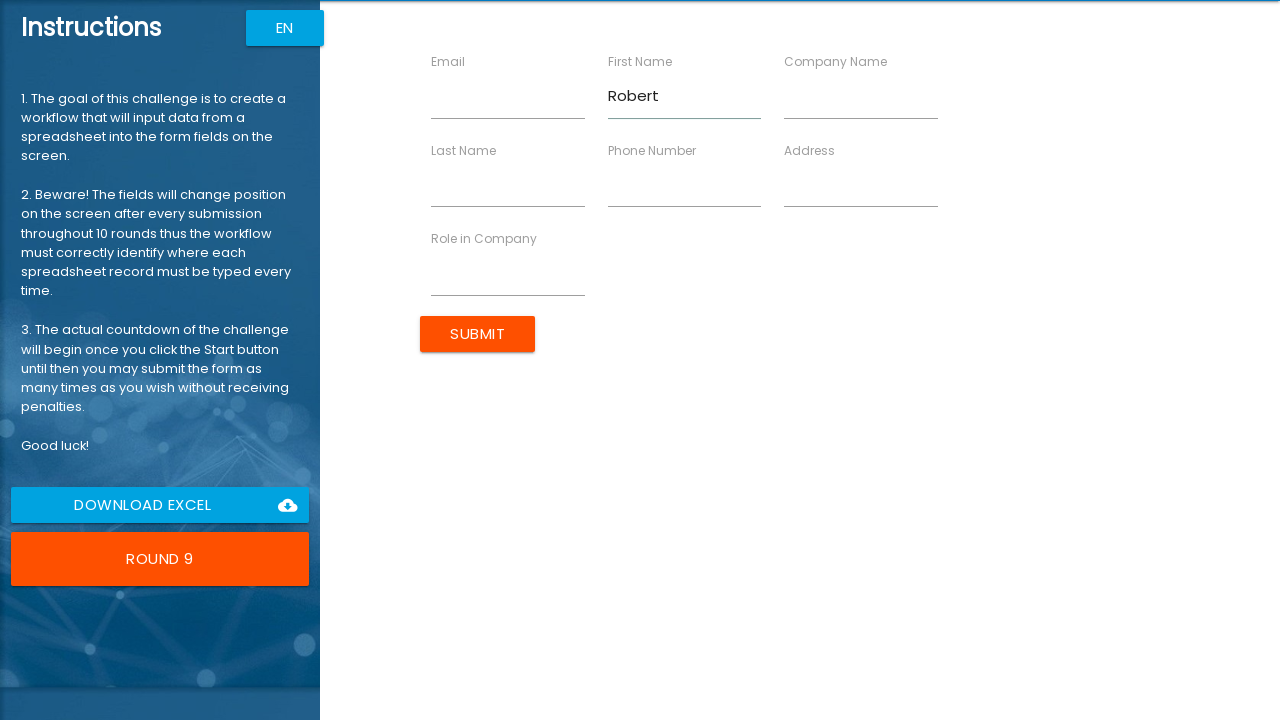

Filled last name field with 'Anderson' on input[ng-reflect-name='labelLastName']
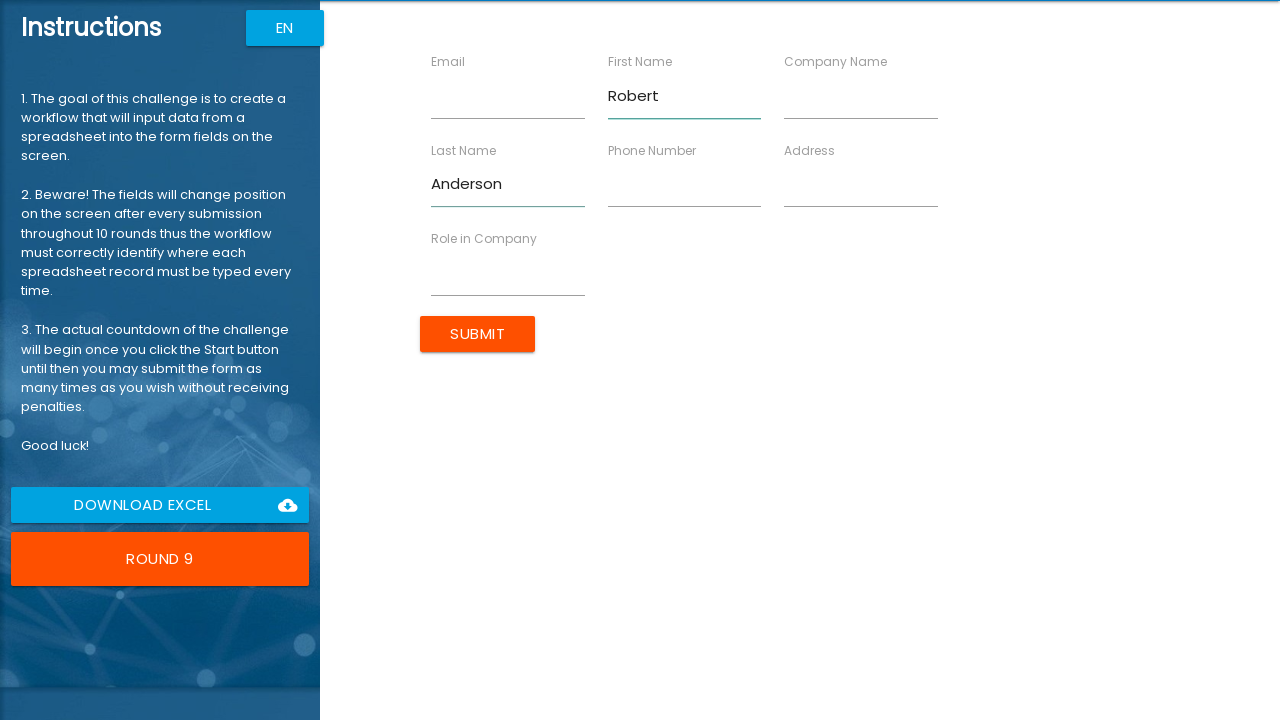

Filled company name field with 'FinanceHub' on input[ng-reflect-name='labelCompanyName']
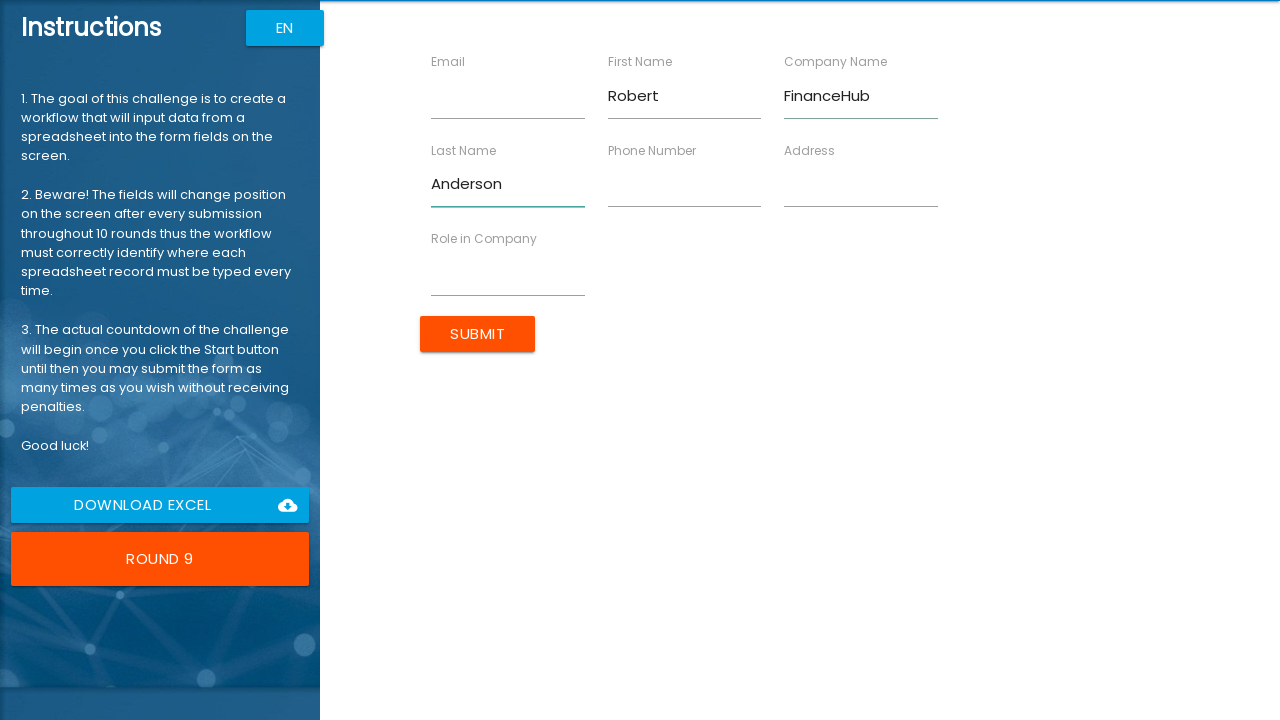

Filled role field with 'Accountant' on input[ng-reflect-name='labelRole']
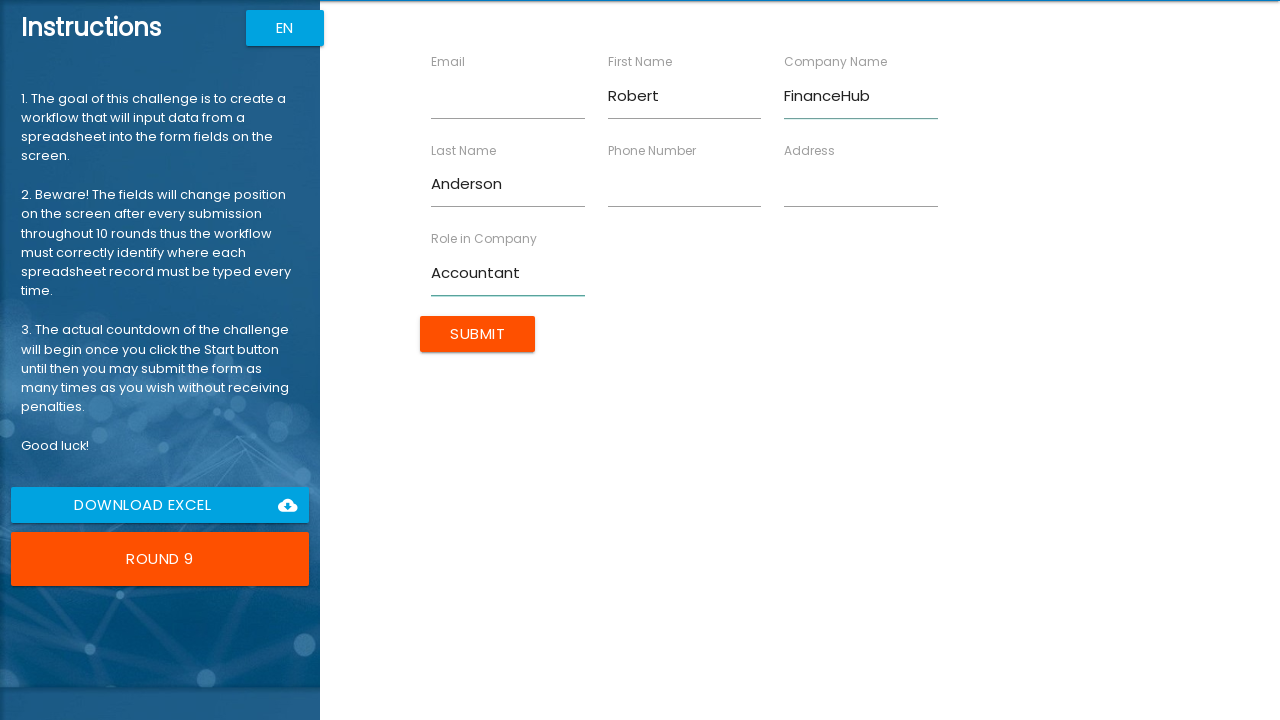

Filled address field with '369 Walnut Ct' on input[ng-reflect-name='labelAddress']
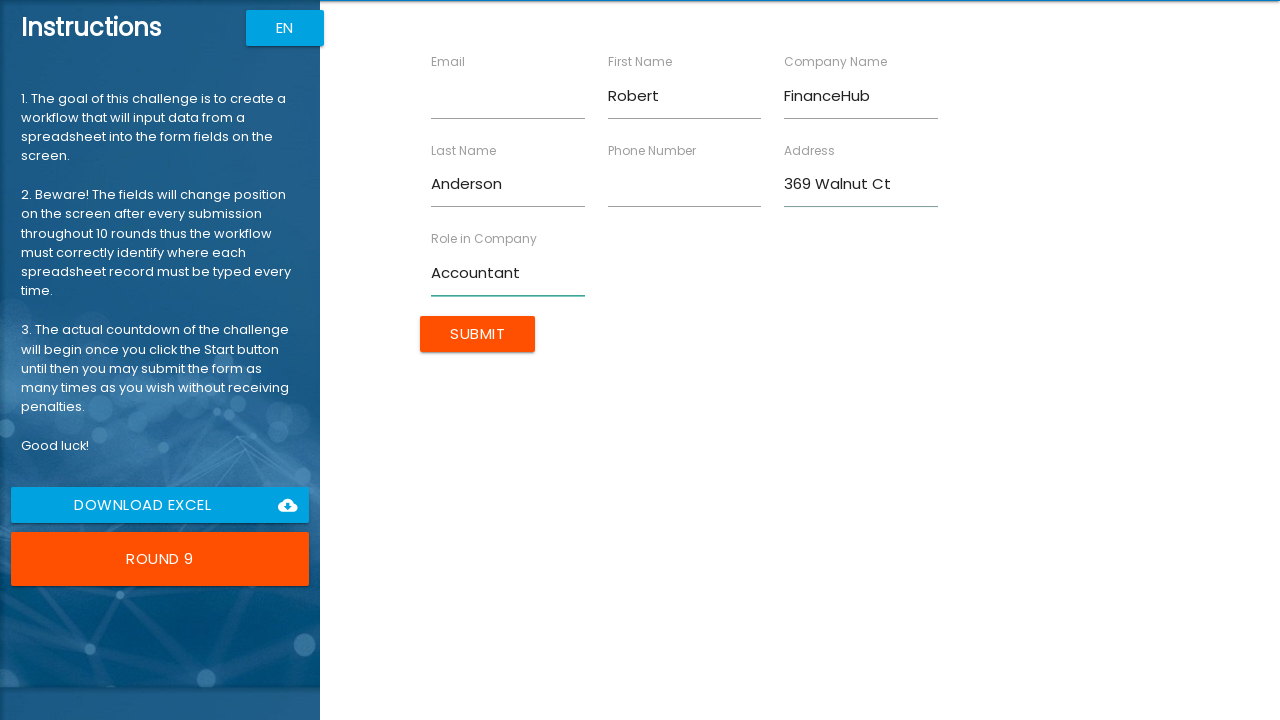

Filled email field with 'r.anderson@example.com' on input[ng-reflect-name='labelEmail']
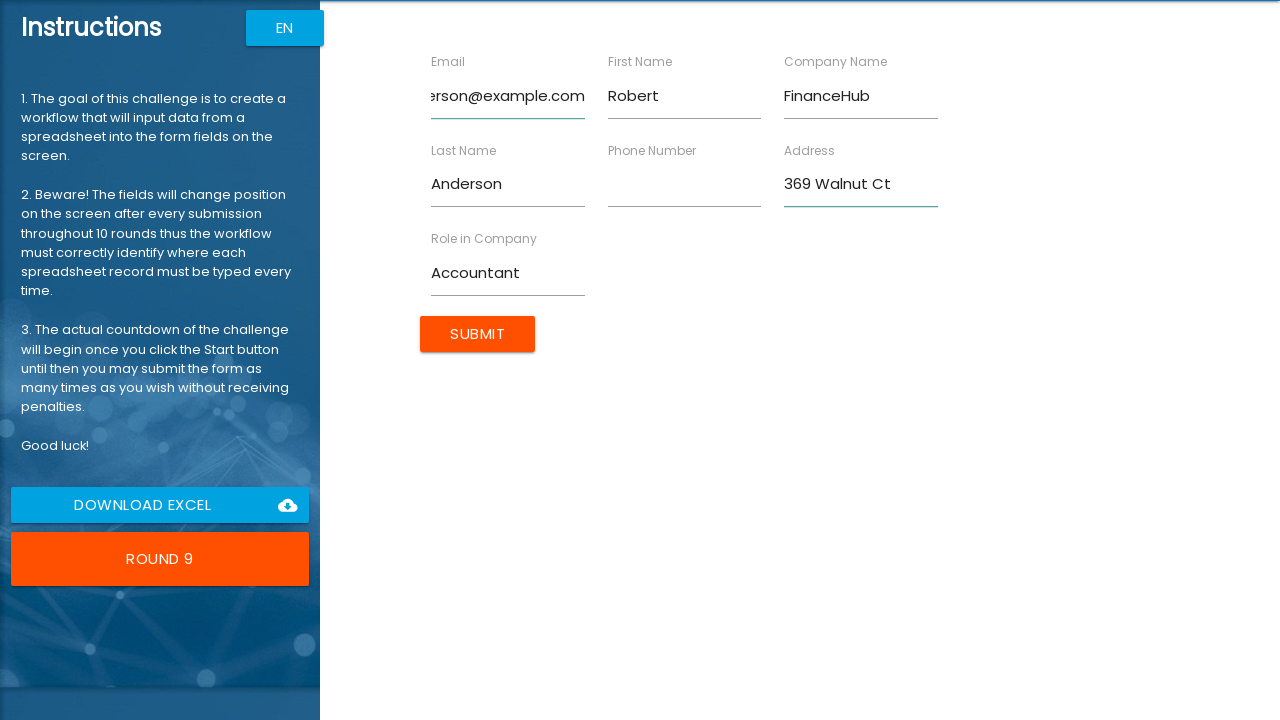

Filled phone number field with '555-0109' on input[ng-reflect-name='labelPhone']
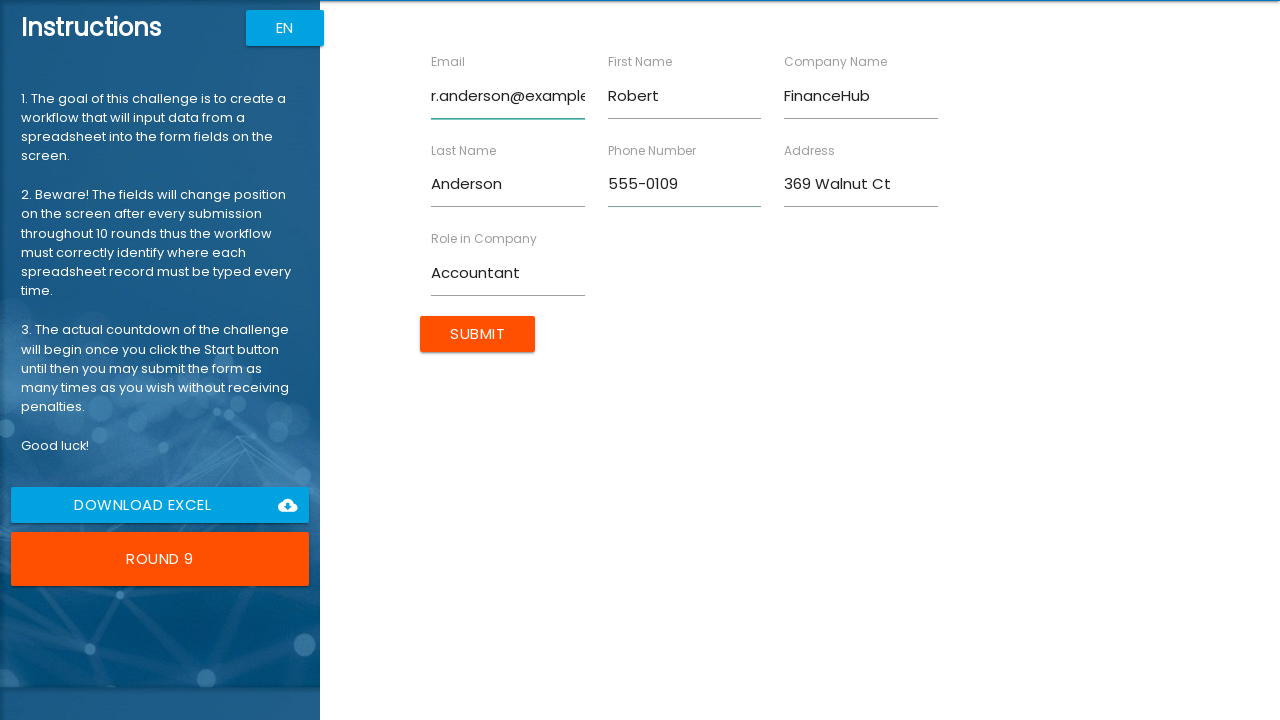

Clicked submit button to submit form entry for Robert Anderson at (478, 334) on input[type='submit']
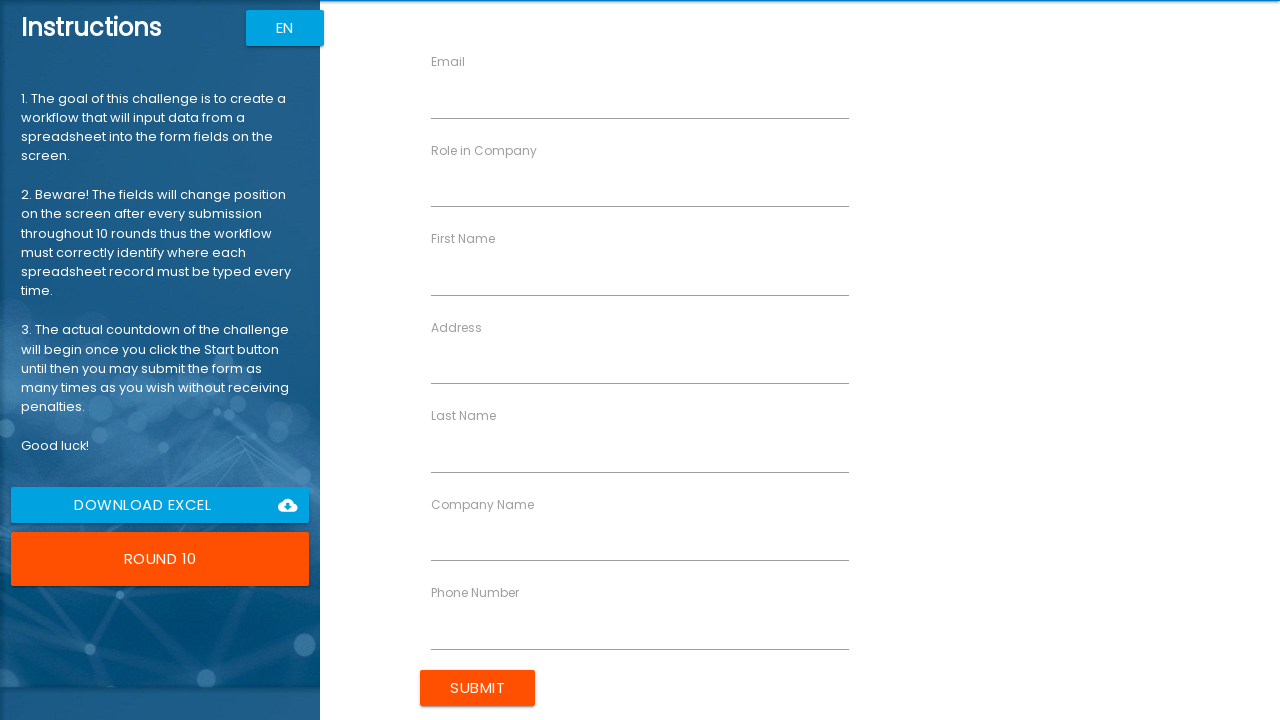

Filled first name field with 'Jennifer' on input[ng-reflect-name='labelFirstName']
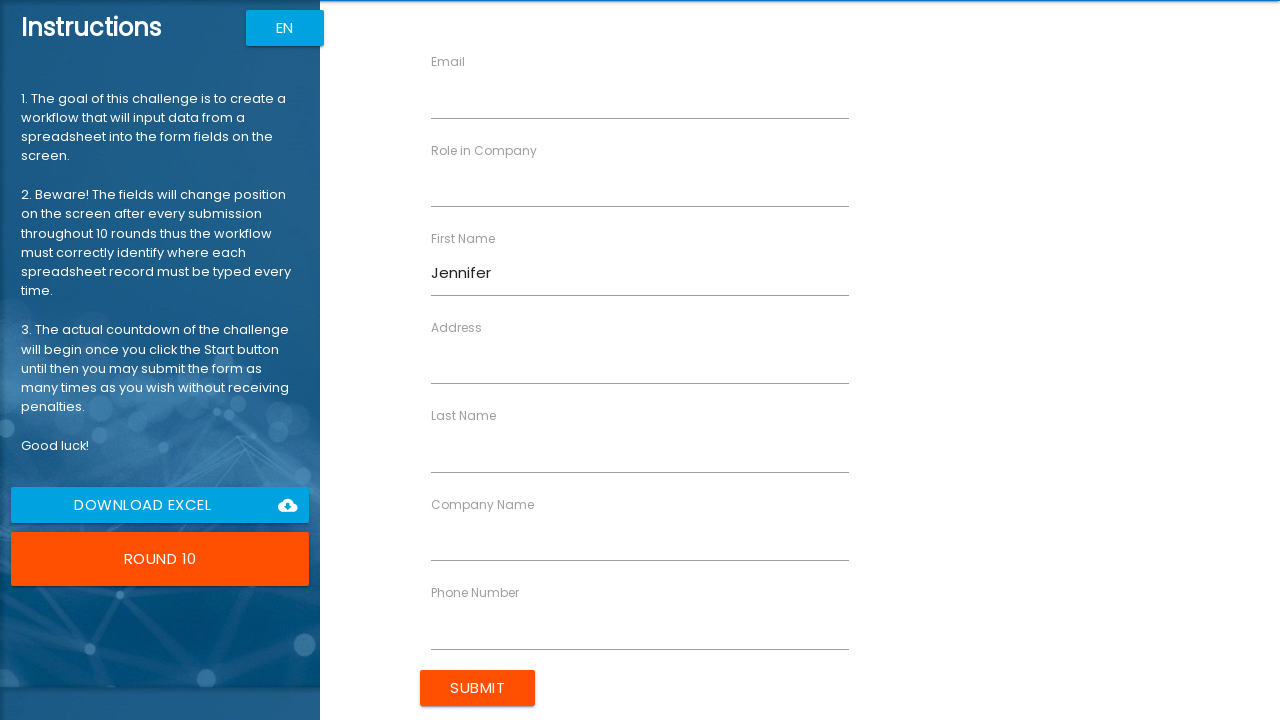

Filled last name field with 'Thomas' on input[ng-reflect-name='labelLastName']
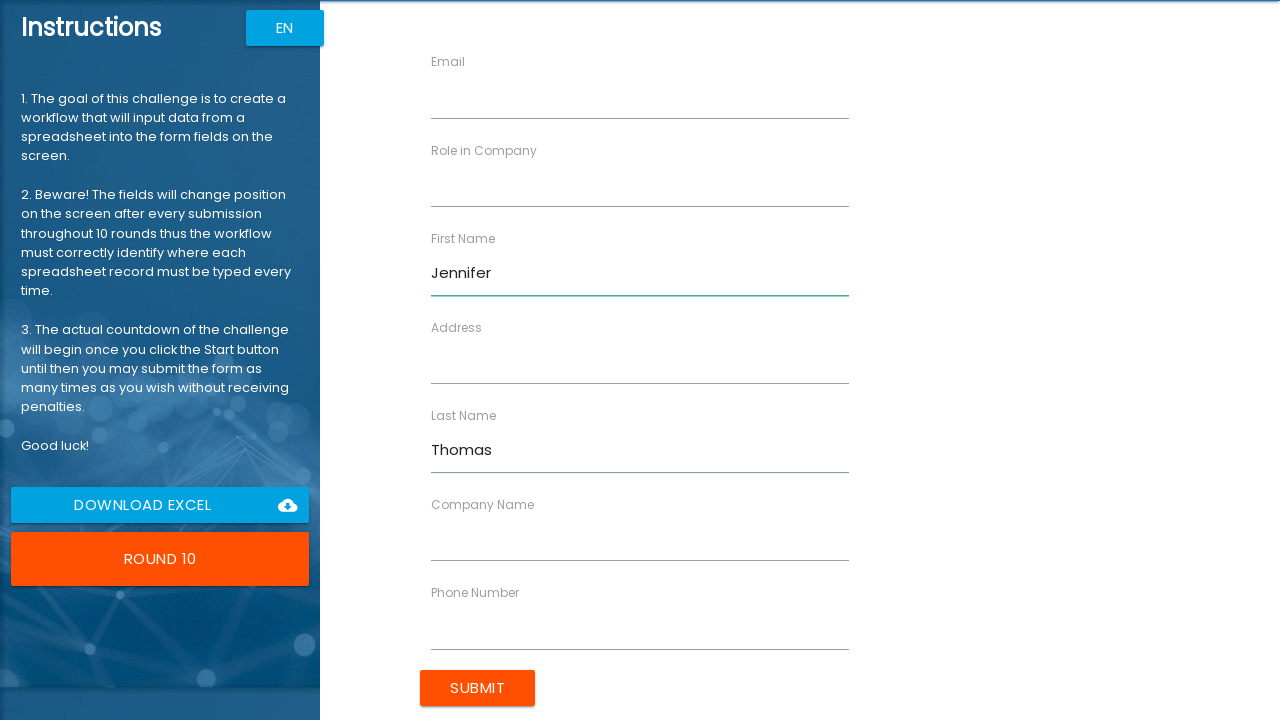

Filled company name field with 'HealthFirst' on input[ng-reflect-name='labelCompanyName']
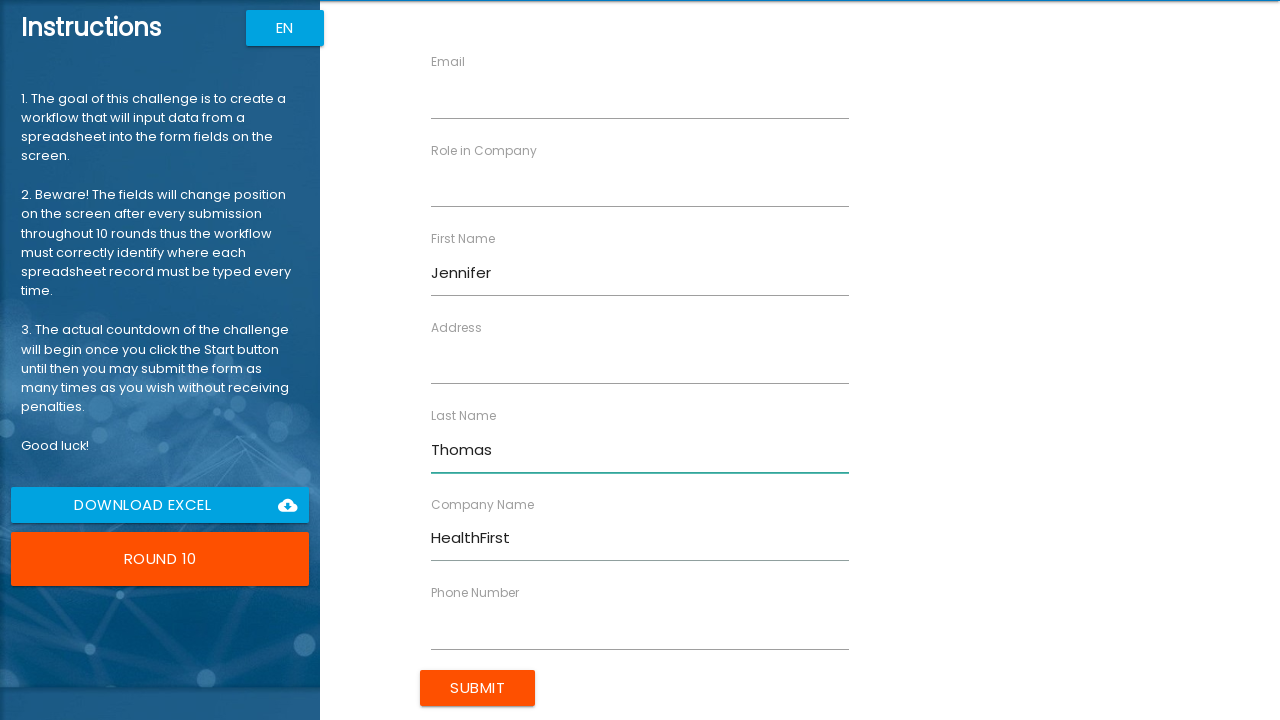

Filled role field with 'Specialist' on input[ng-reflect-name='labelRole']
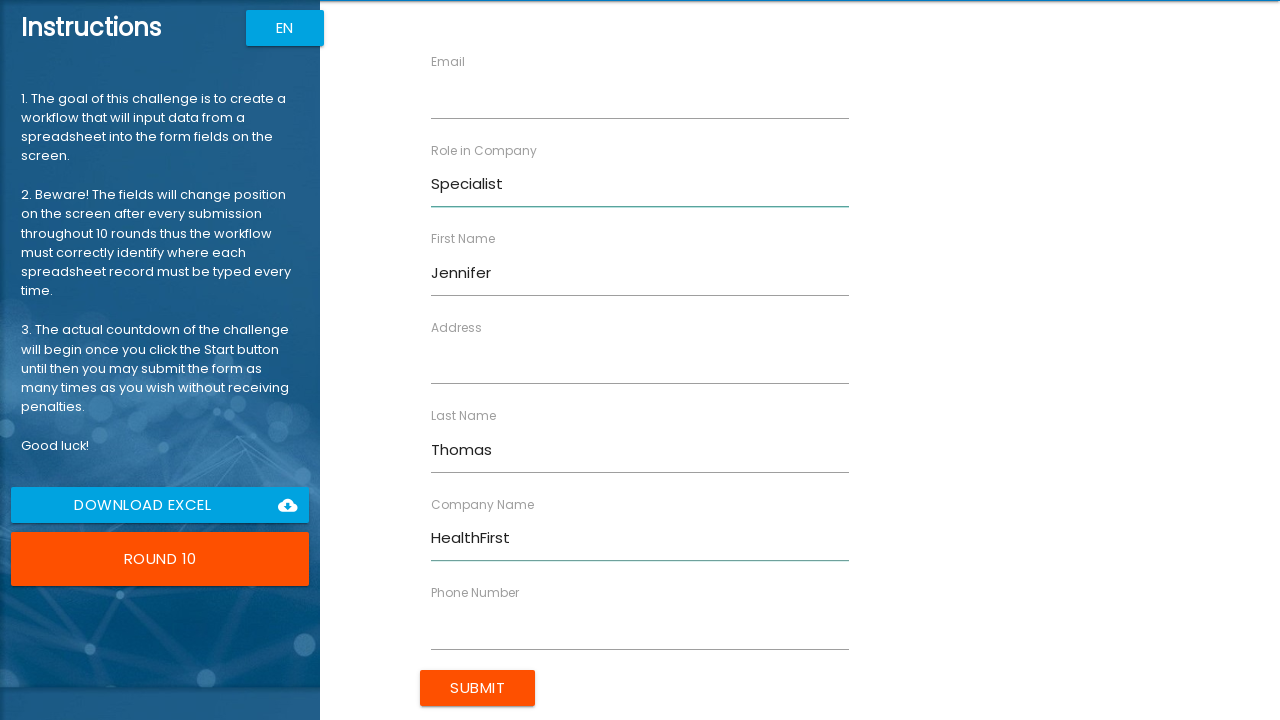

Filled address field with '741 Cherry Pl' on input[ng-reflect-name='labelAddress']
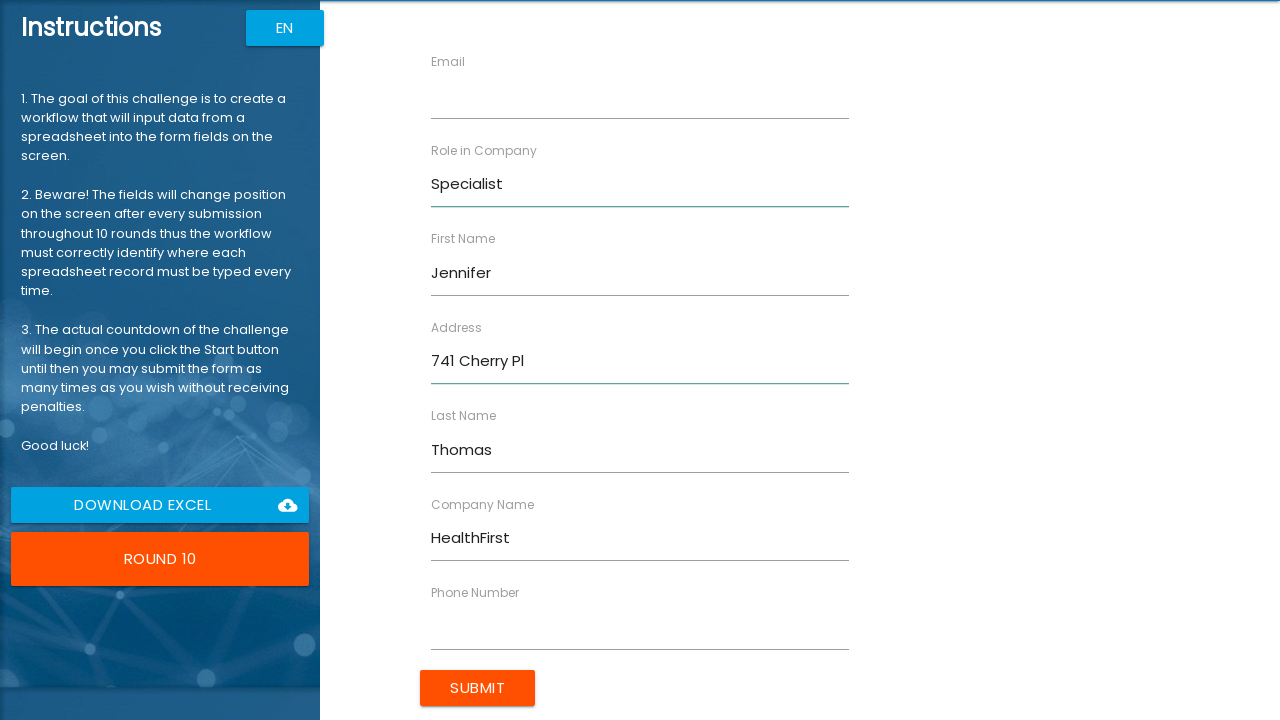

Filled email field with 'j.thomas@example.com' on input[ng-reflect-name='labelEmail']
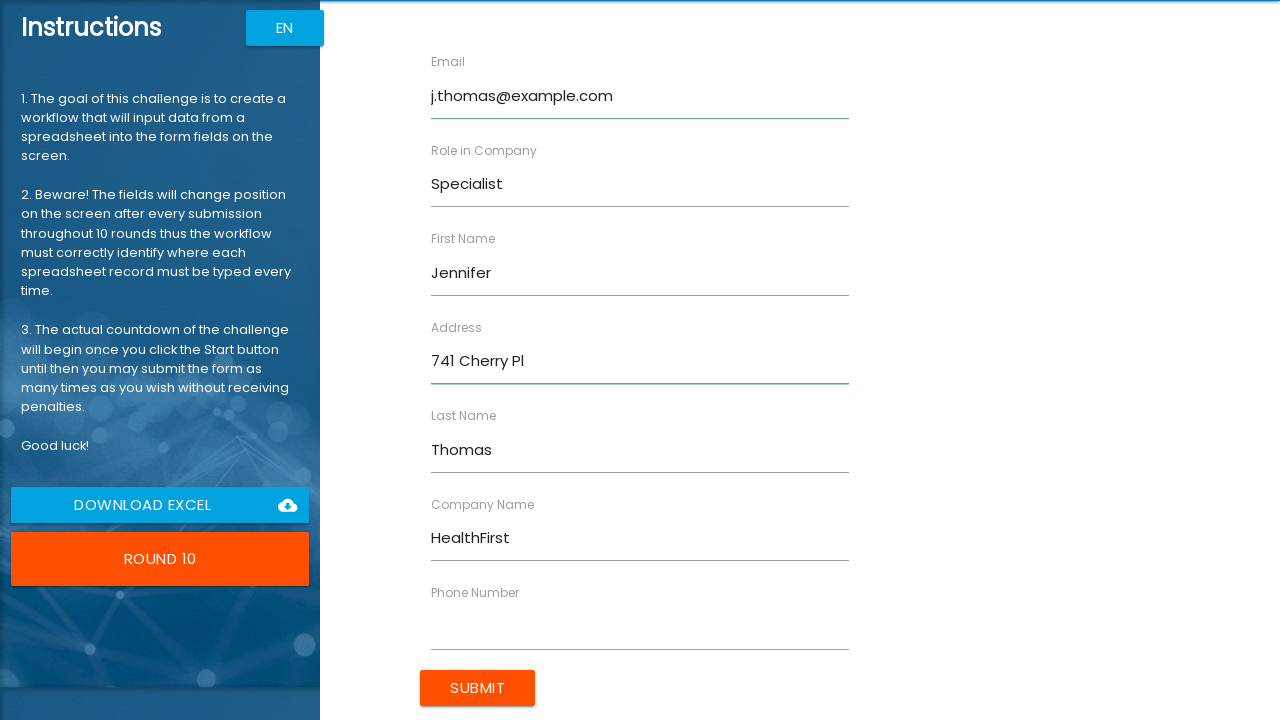

Filled phone number field with '555-0110' on input[ng-reflect-name='labelPhone']
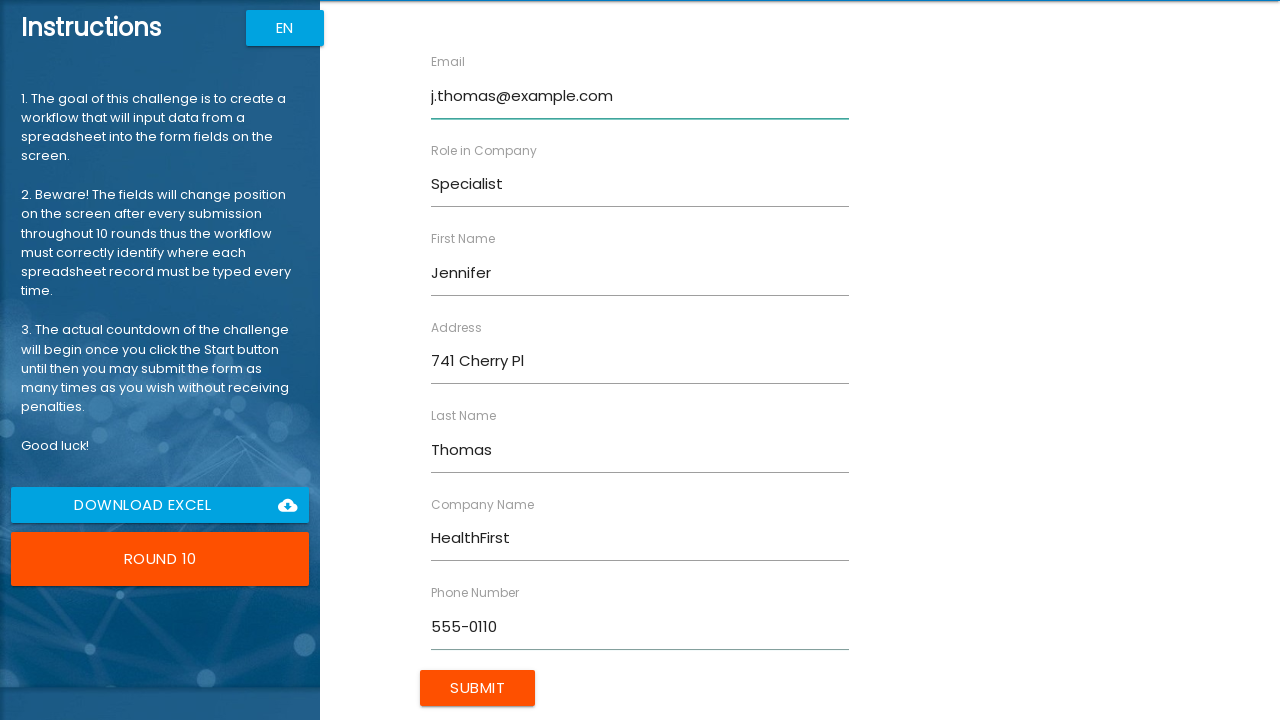

Clicked submit button to submit form entry for Jennifer Thomas at (478, 688) on input[type='submit']
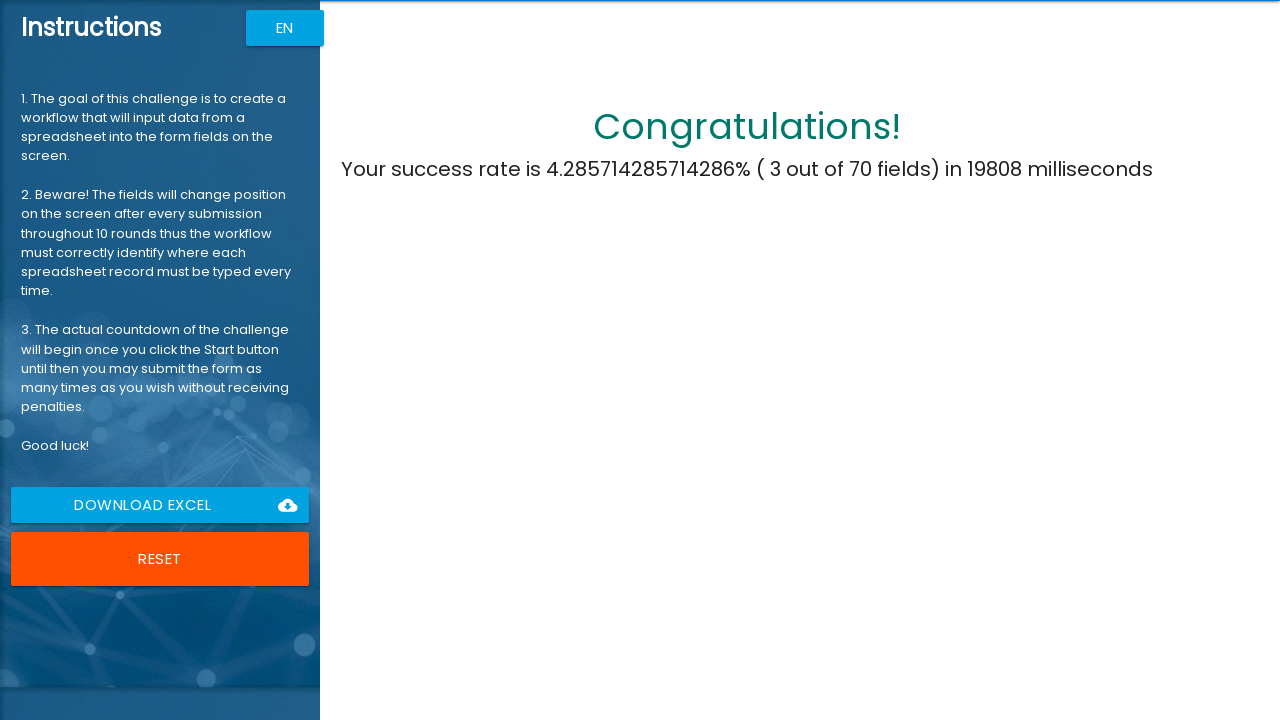

Waited for completion message to appear
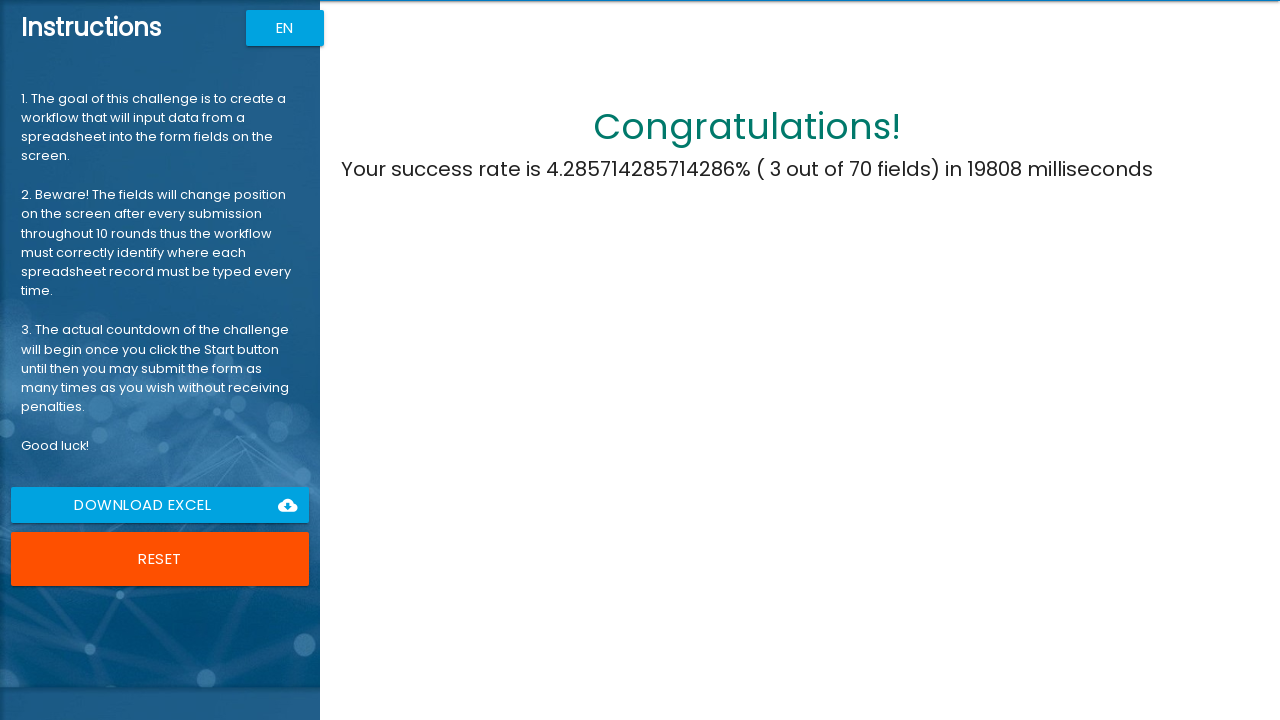

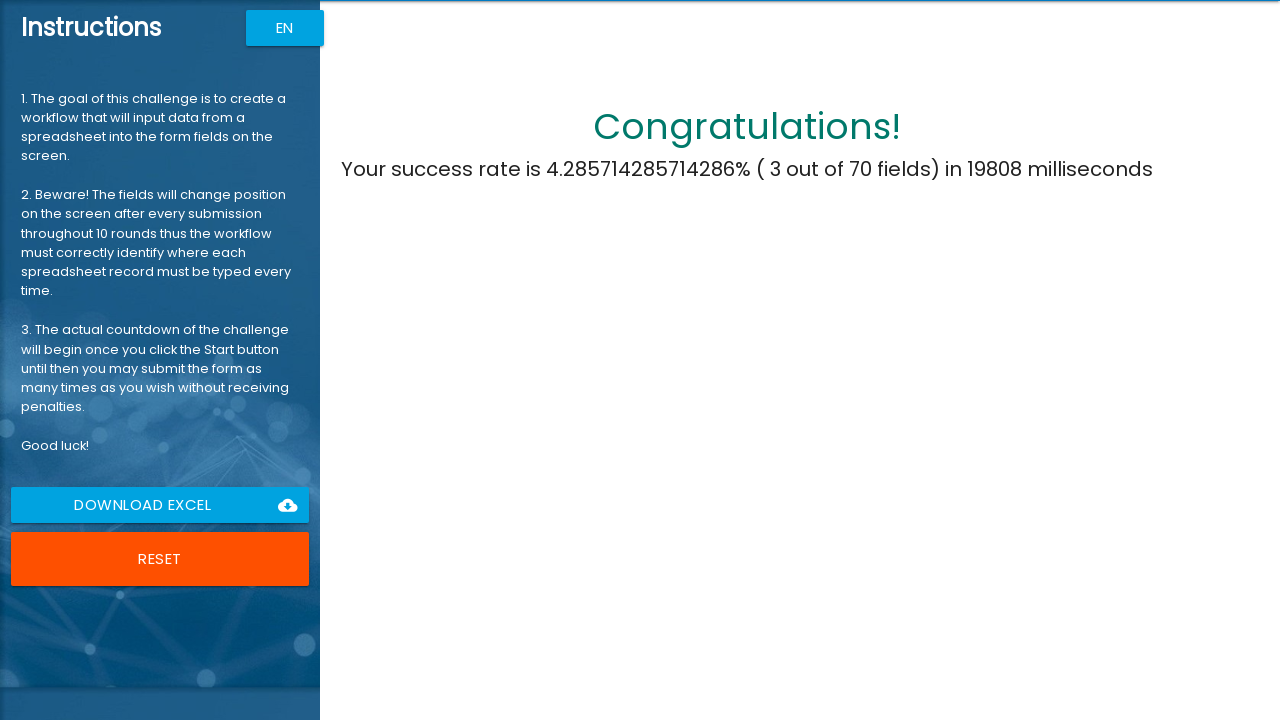